Navigates to a school website and verifies that all links on the page are accessible and properly formatted

Starting URL: https://brunswickparkbarnet.co.uk/

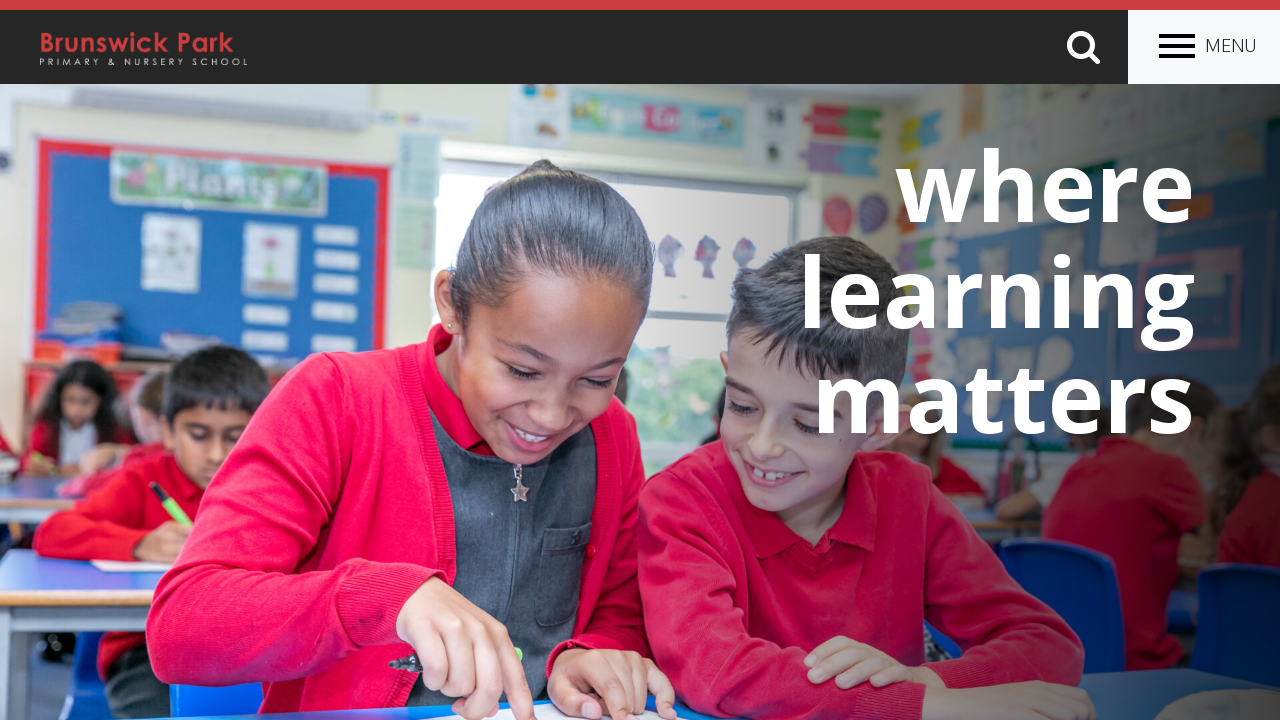

Waited for page to load (networkidle state)
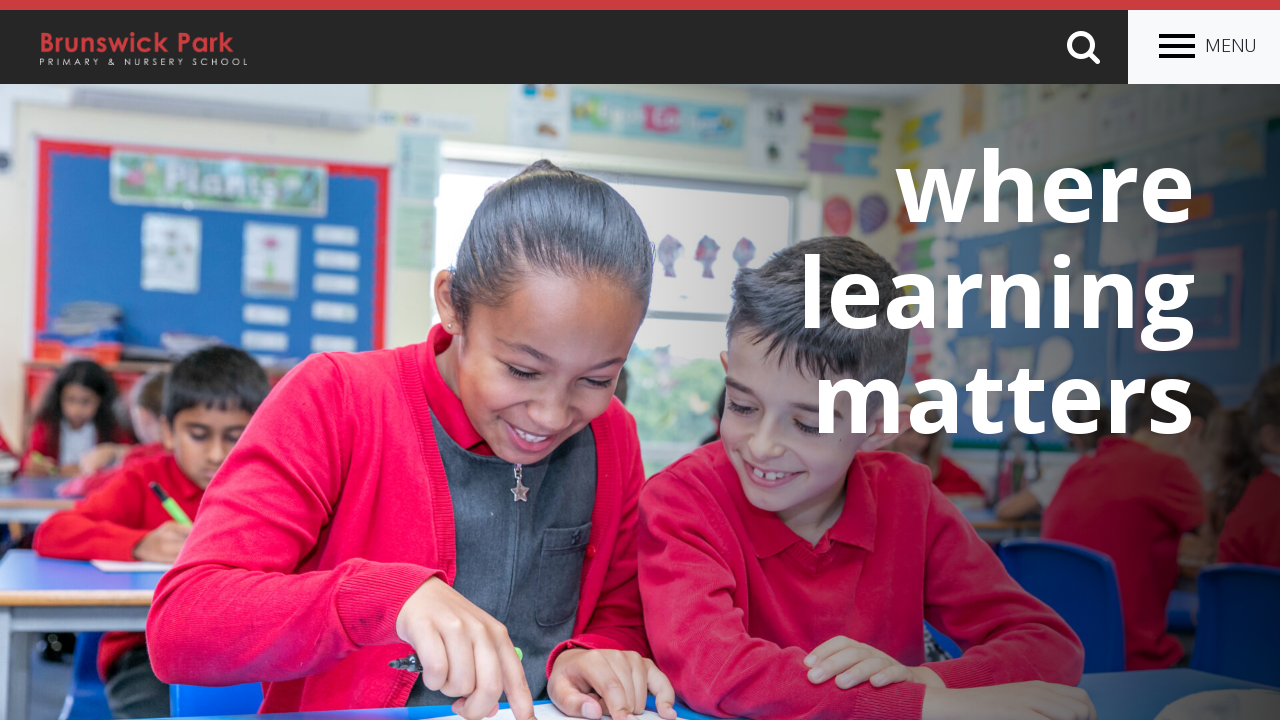

Retrieved all link elements from the page
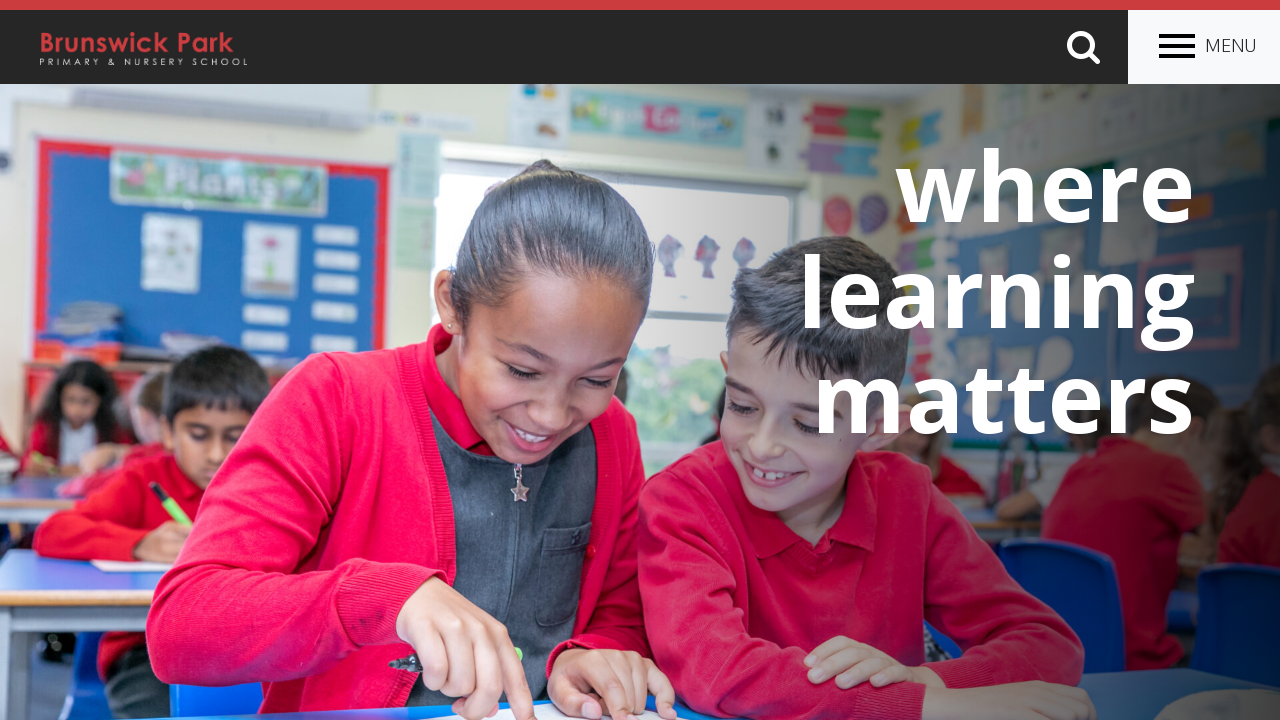

Verified that 70 links are present on the page
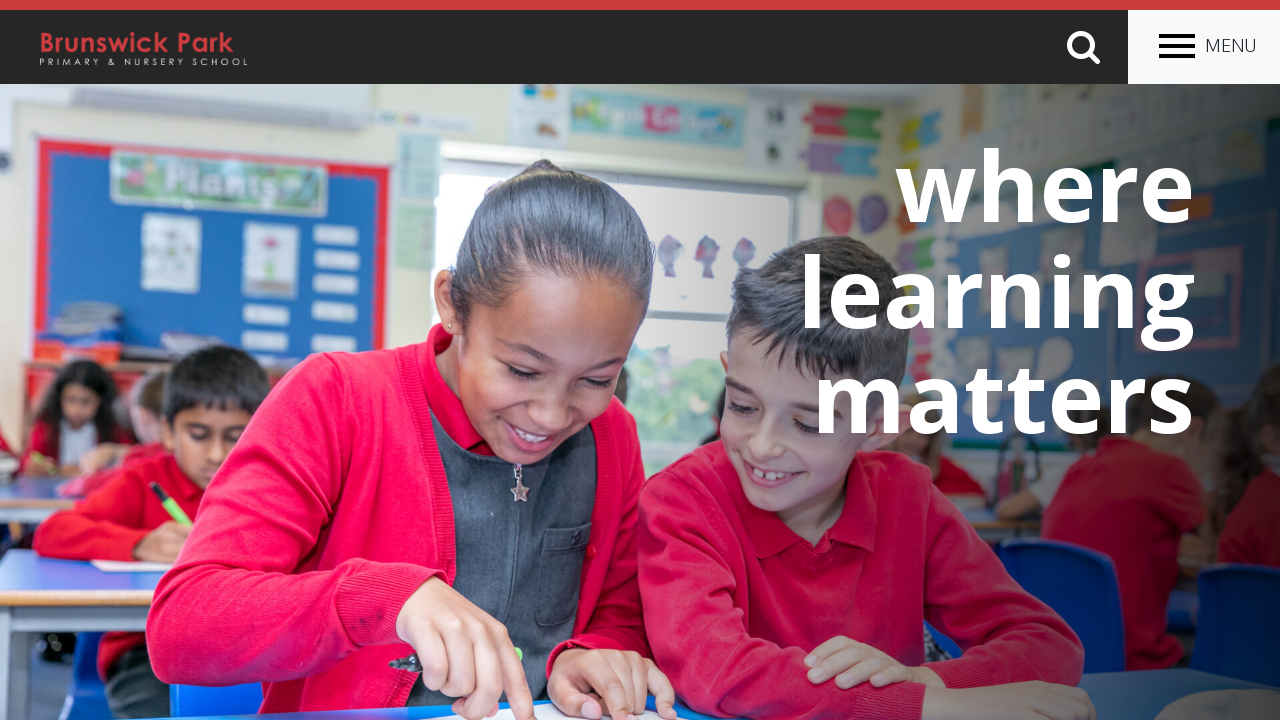

Retrieved link text and href attributes (text: '', href: 'https://brunswickparkbarnet.co.uk/')
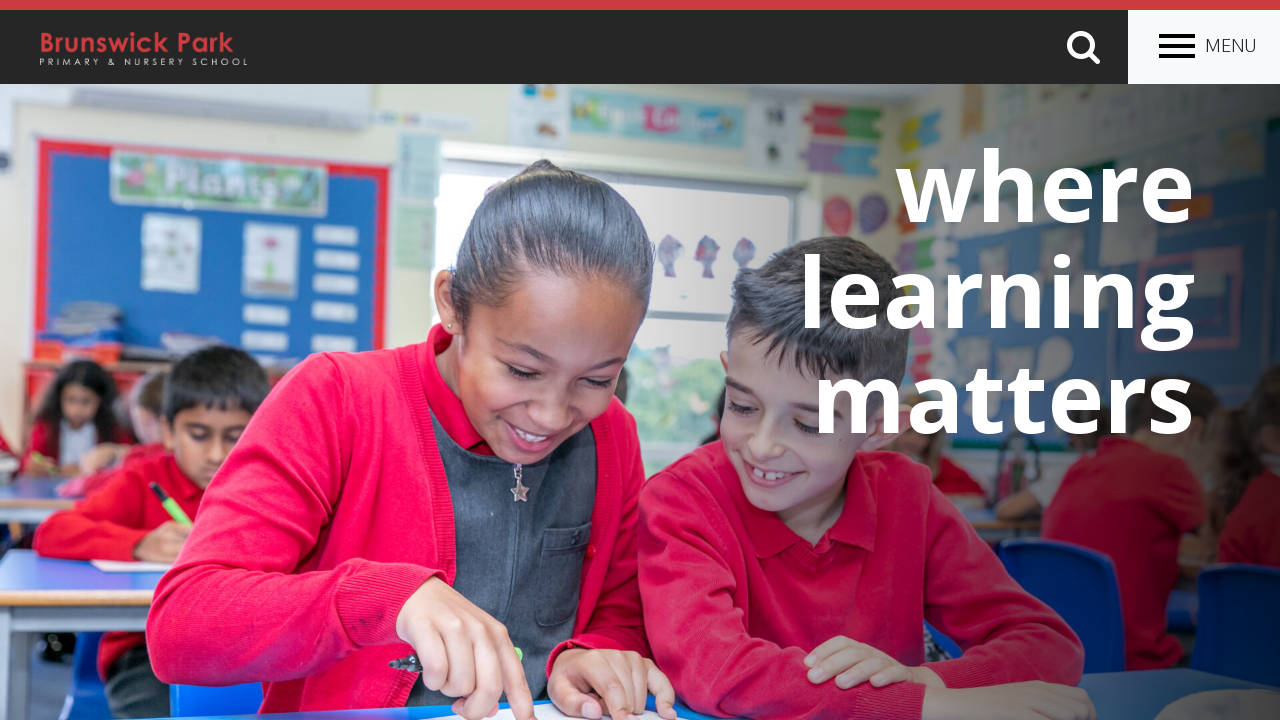

Verified link has valid href attribute: 'https://brunswickparkbarnet.co.uk/'
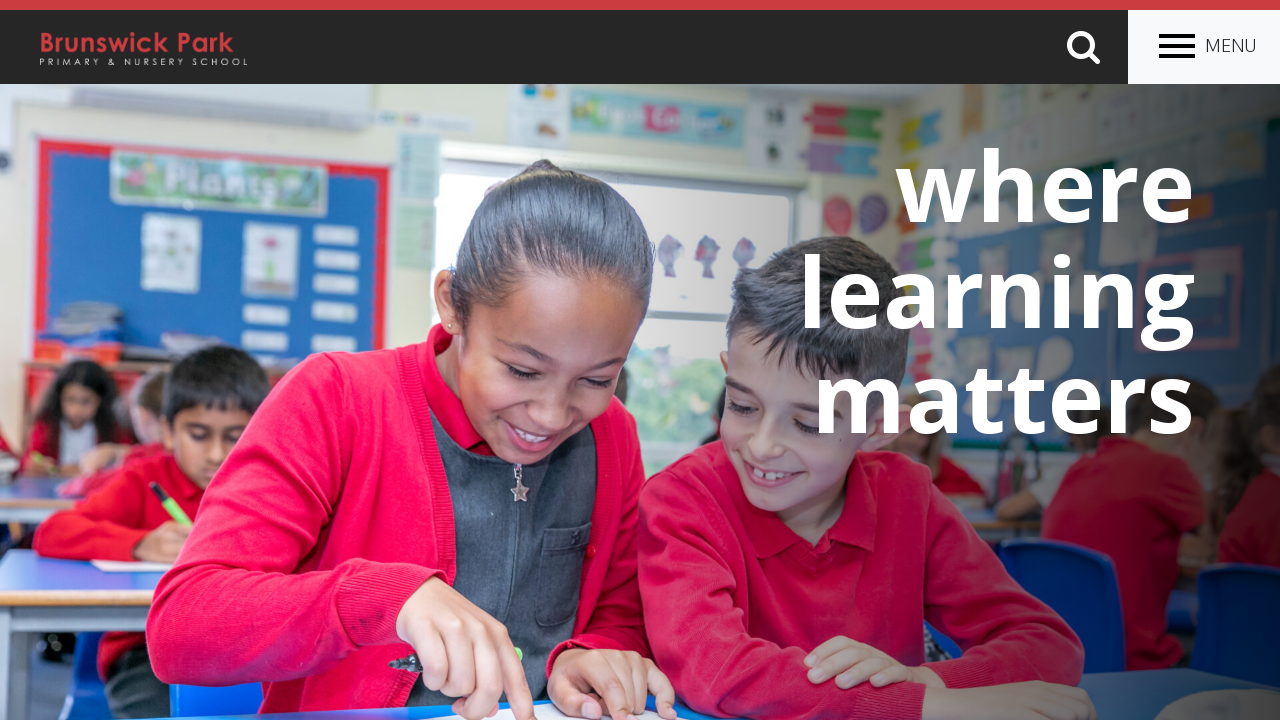

Retrieved link text and href attributes (text: '', href: 'None')
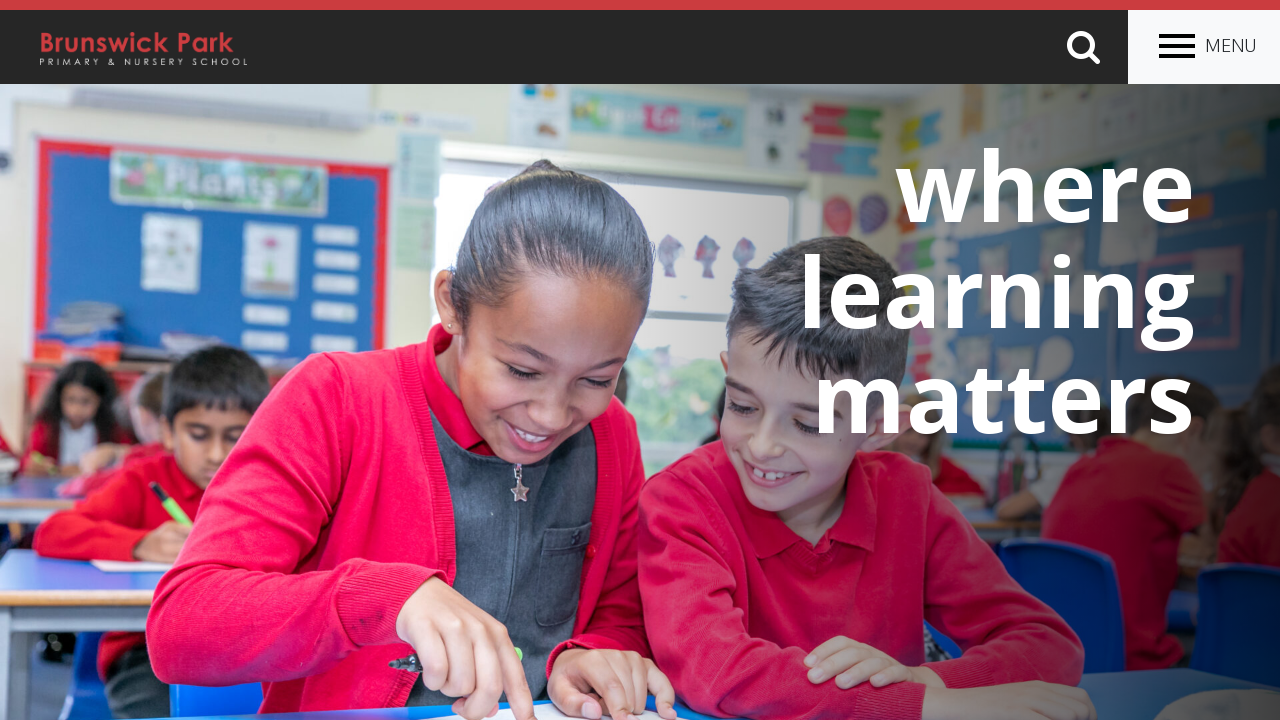

Retrieved link text and href attributes (text: '', href: '#')
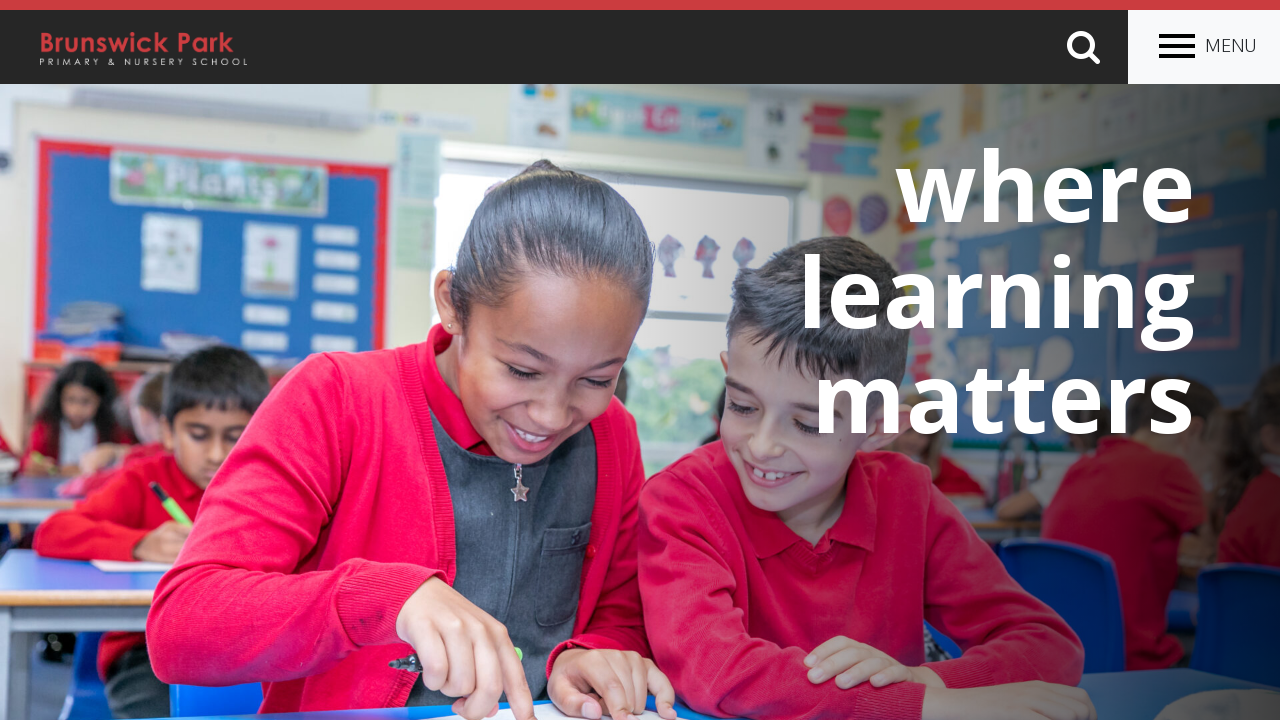

Verified link has valid href attribute: '#'
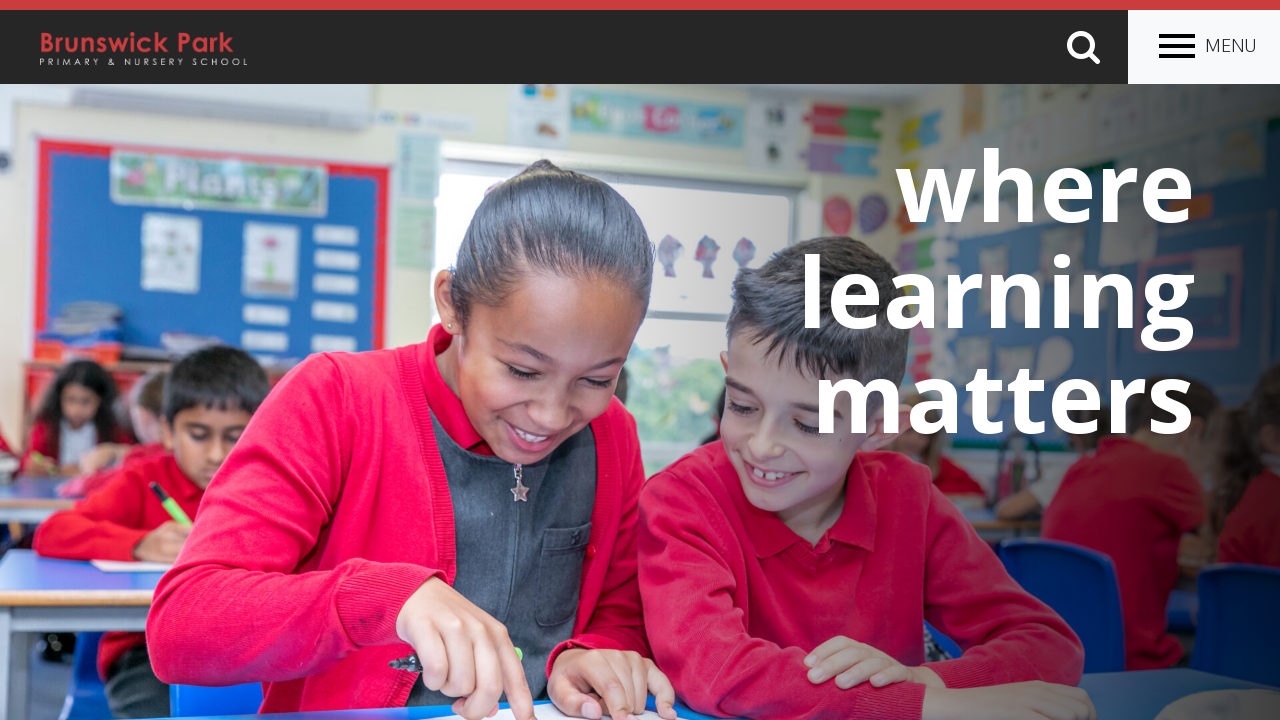

Retrieved link text and href attributes (text: '', href: 'https://brunswickparkbarnet.co.uk/our-school/welcome/')
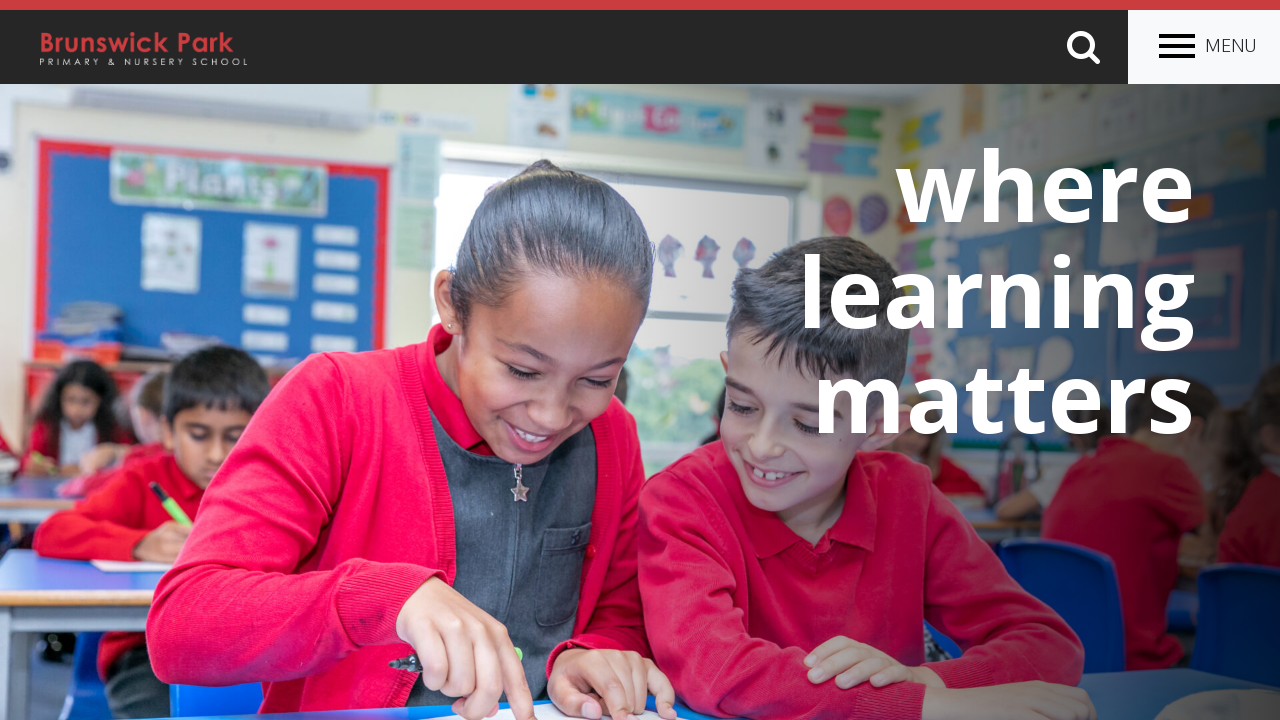

Verified link has valid href attribute: 'https://brunswickparkbarnet.co.uk/our-school/welcome/'
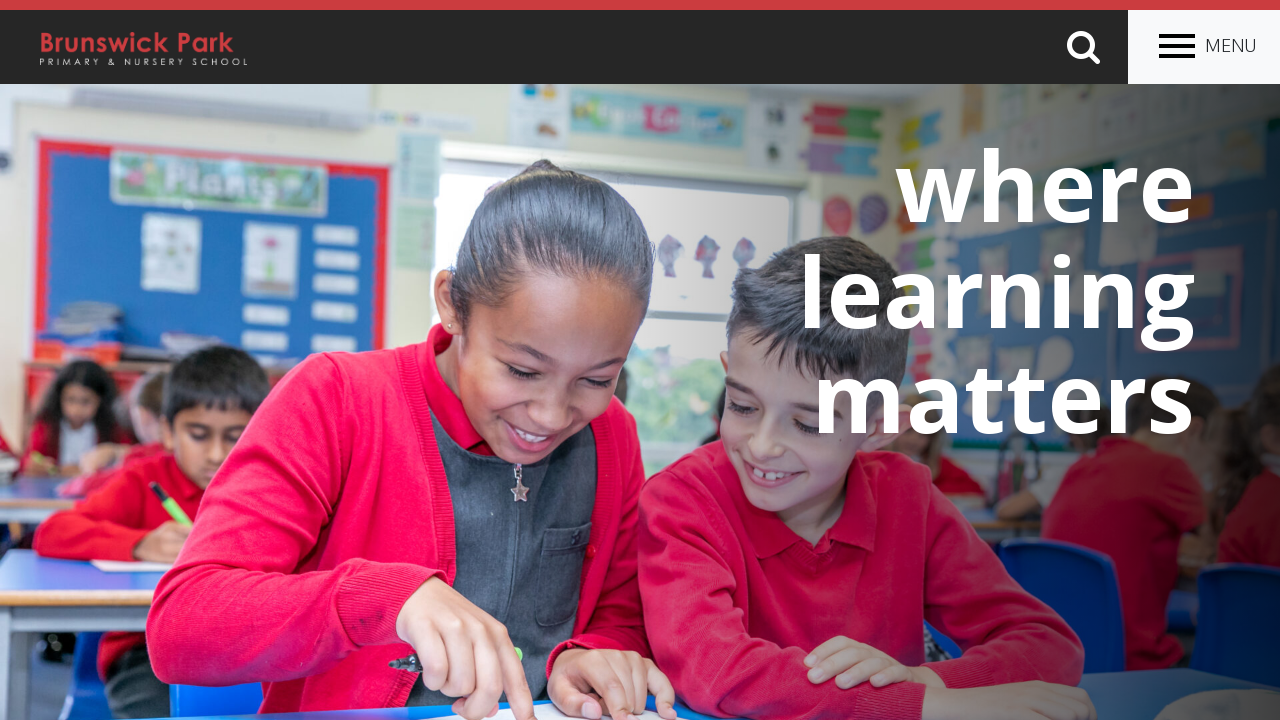

Retrieved link text and href attributes (text: '', href: 'https://brunswickparkbarnet.co.uk/our-school/admissions/')
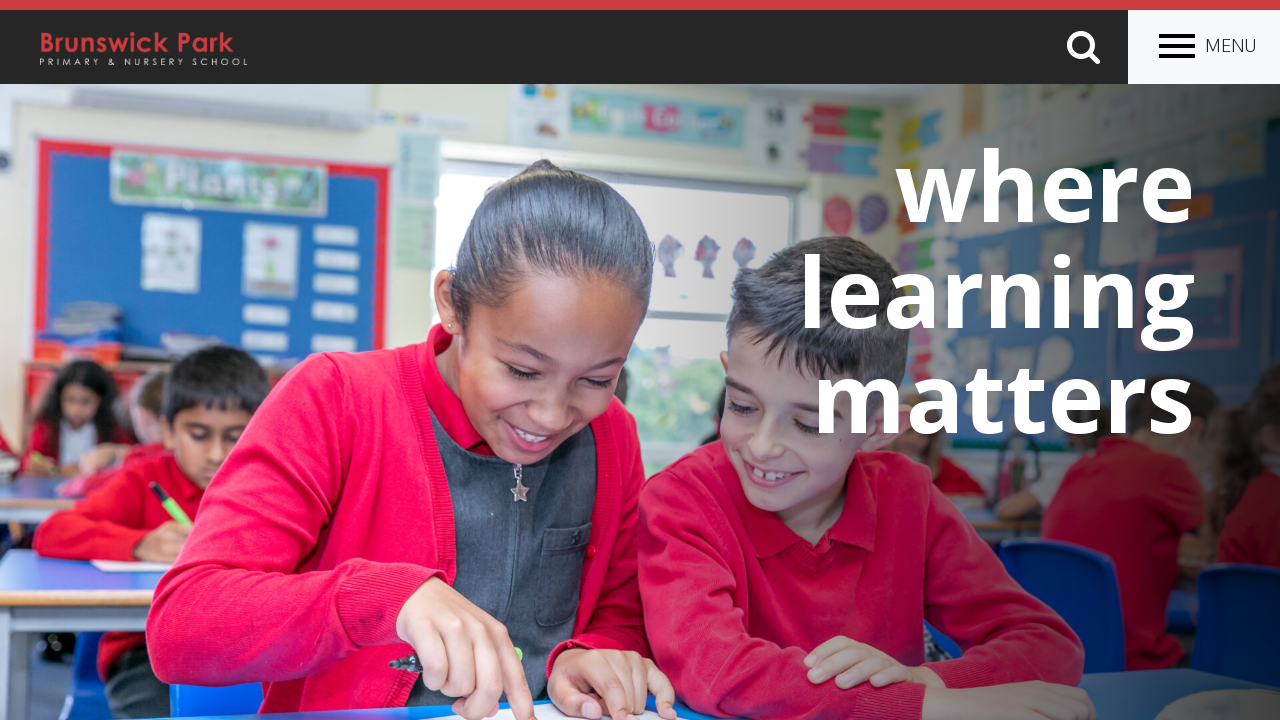

Verified link has valid href attribute: 'https://brunswickparkbarnet.co.uk/our-school/admissions/'
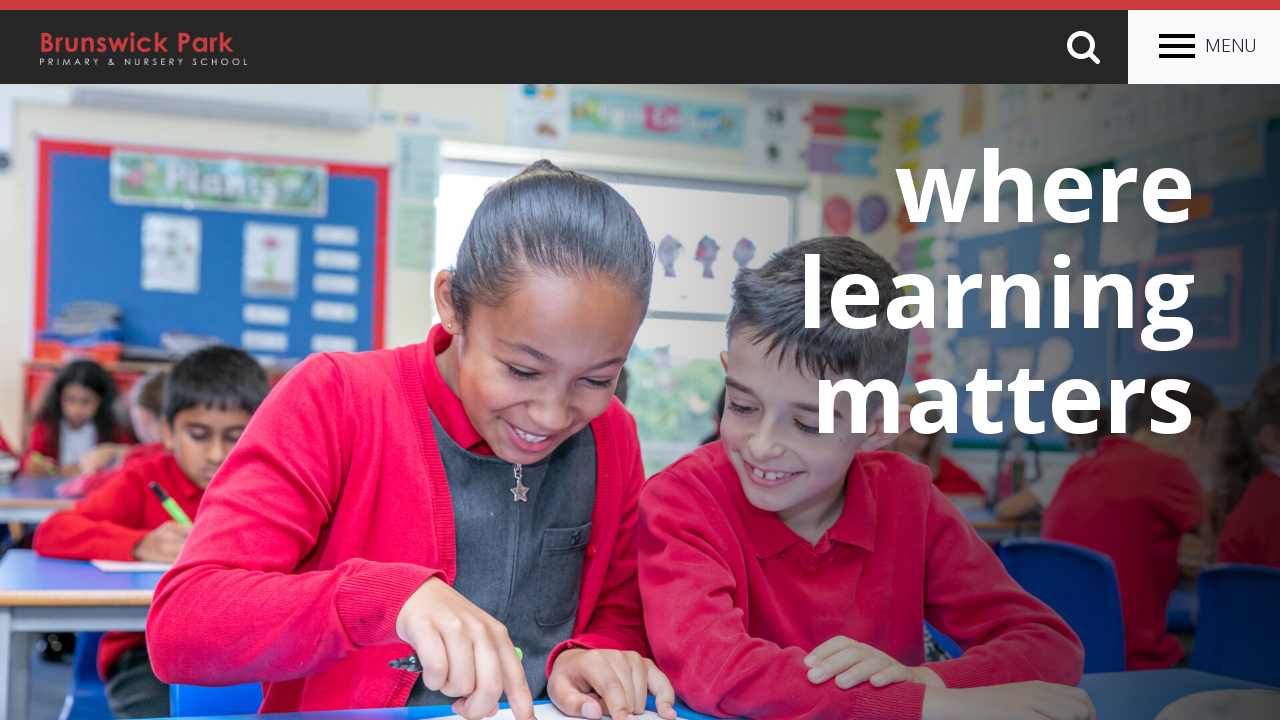

Retrieved link text and href attributes (text: '', href: 'https://brunswickparkbarnet.co.uk/our-school/parent-carer-views/')
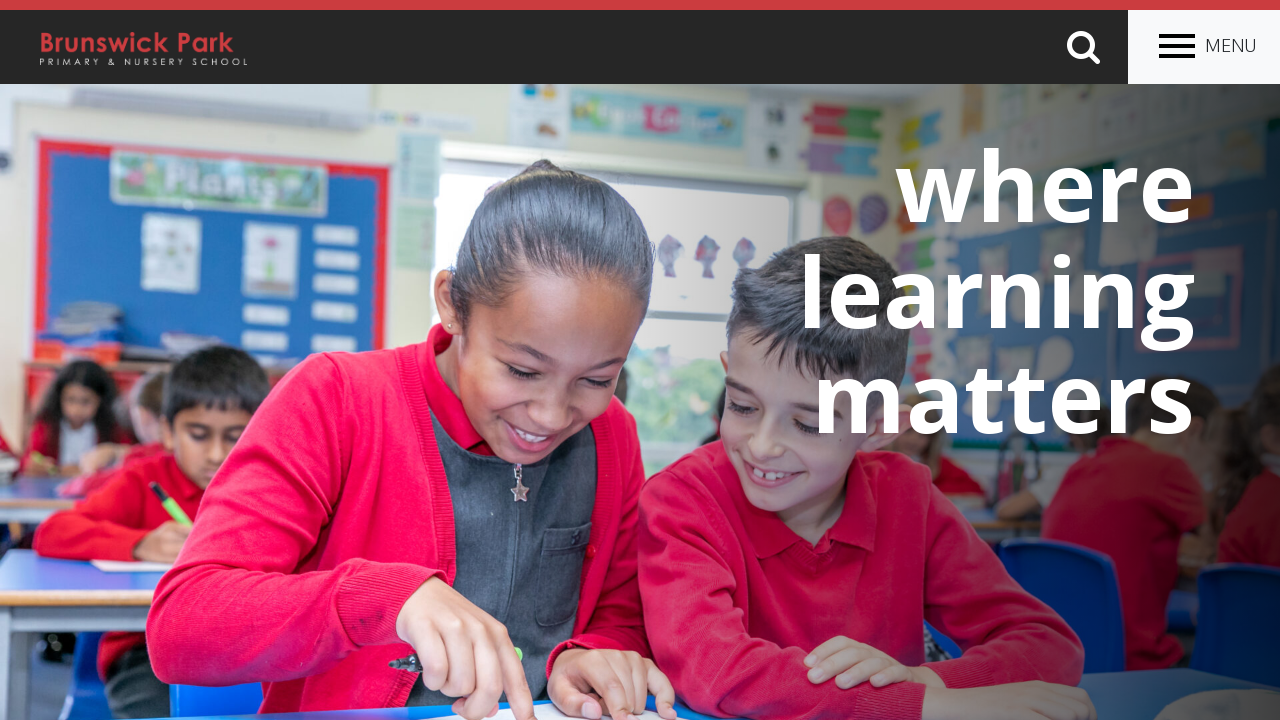

Verified link has valid href attribute: 'https://brunswickparkbarnet.co.uk/our-school/parent-carer-views/'
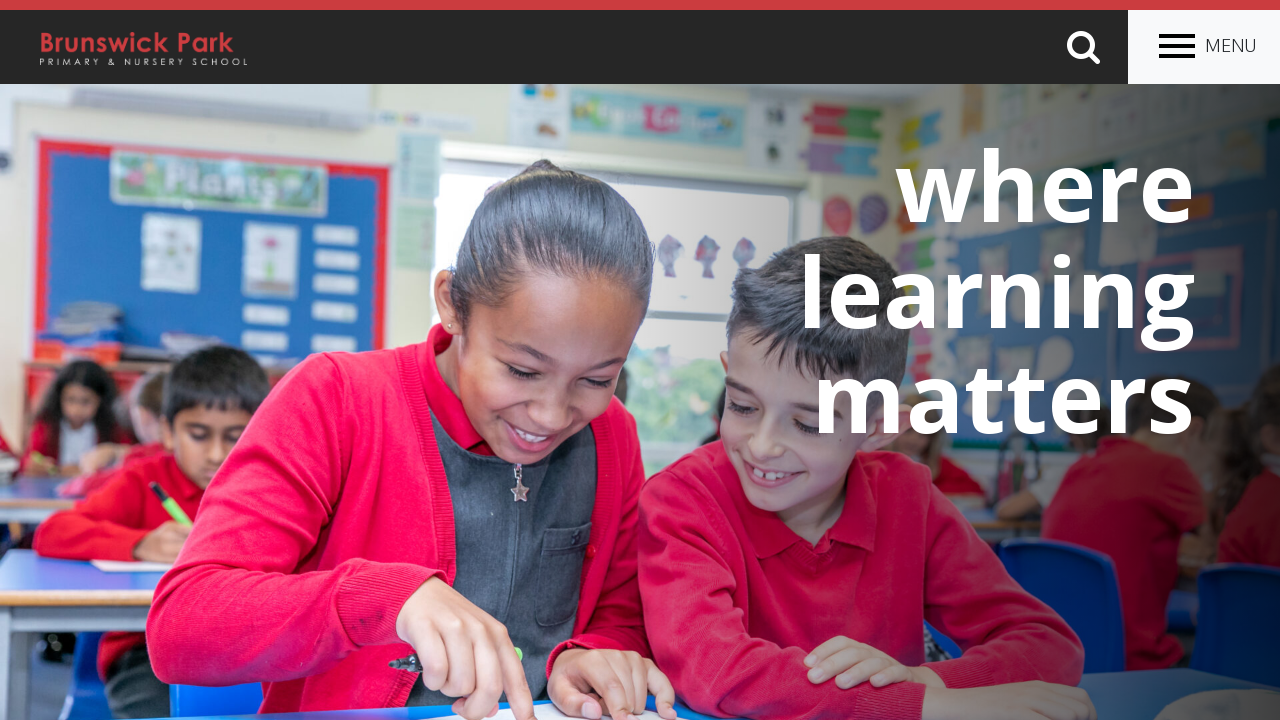

Retrieved link text and href attributes (text: '', href: 'https://brunswickparkbarnet.co.uk/our-school/ofsted/')
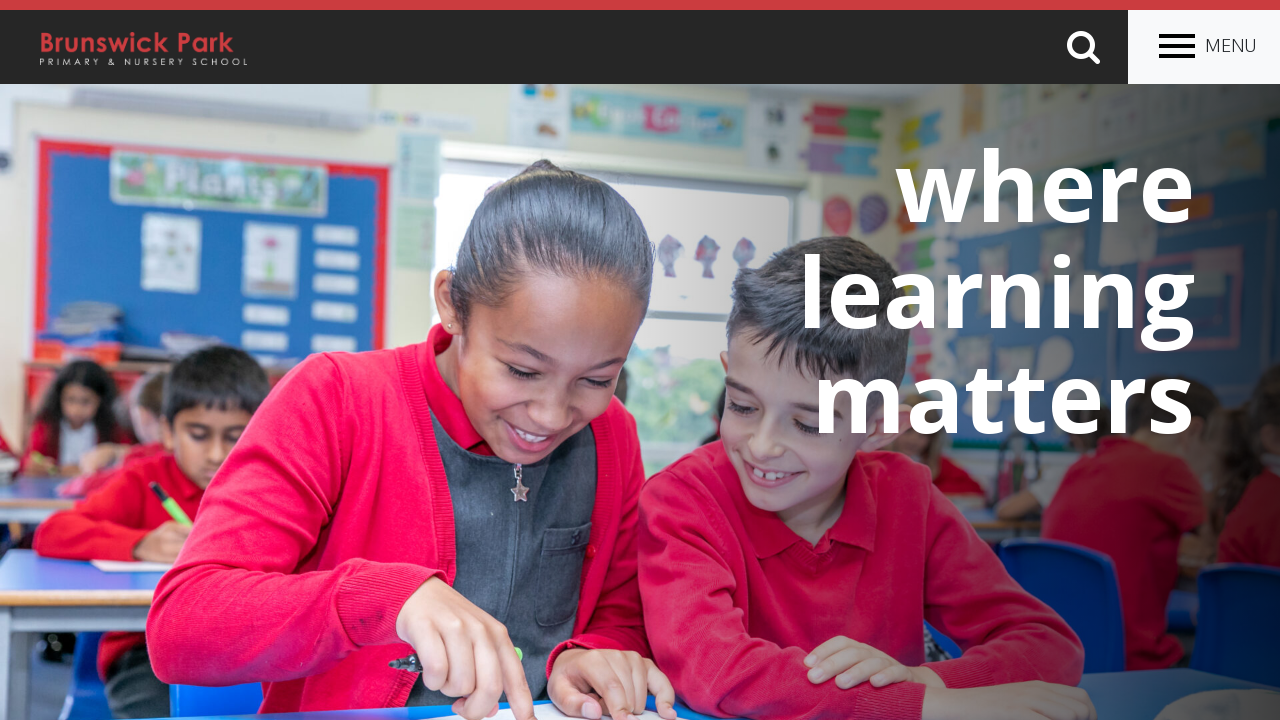

Verified link has valid href attribute: 'https://brunswickparkbarnet.co.uk/our-school/ofsted/'
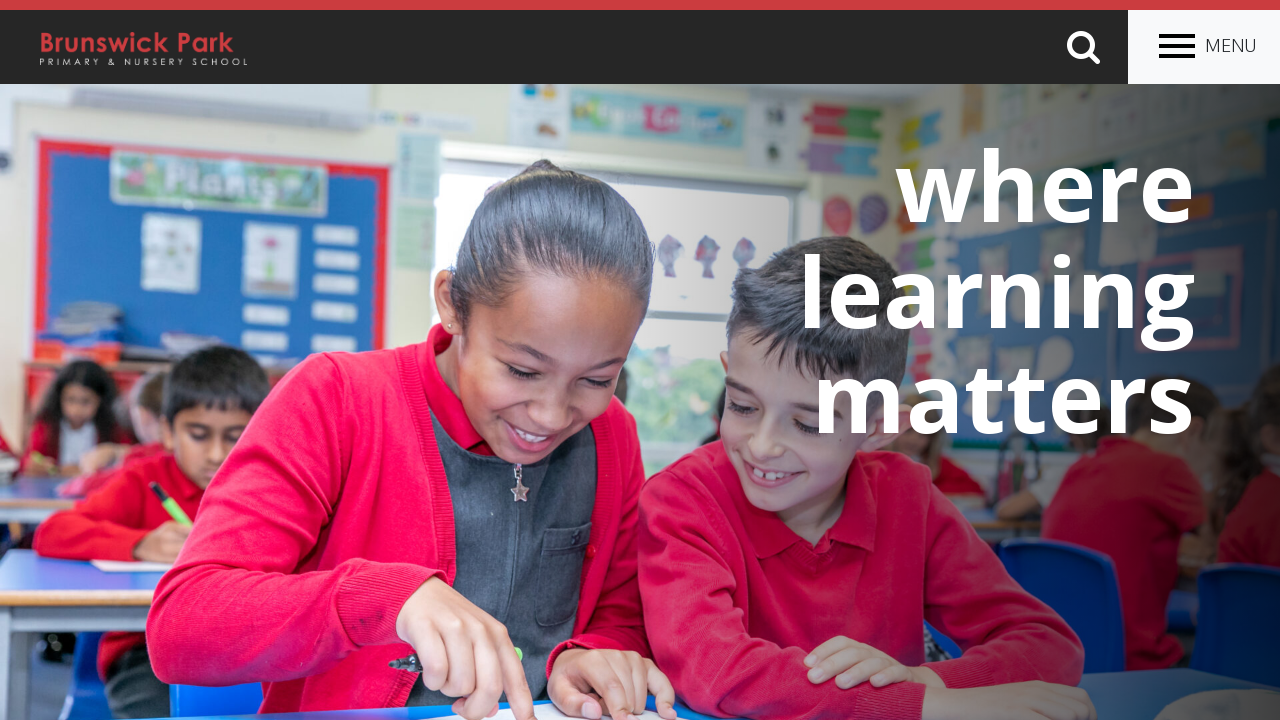

Retrieved link text and href attributes (text: '', href: 'https://www.compare-school-performance.service.gov.uk/school/101264/brunswick-park-primary-and-nursery-school/primary')
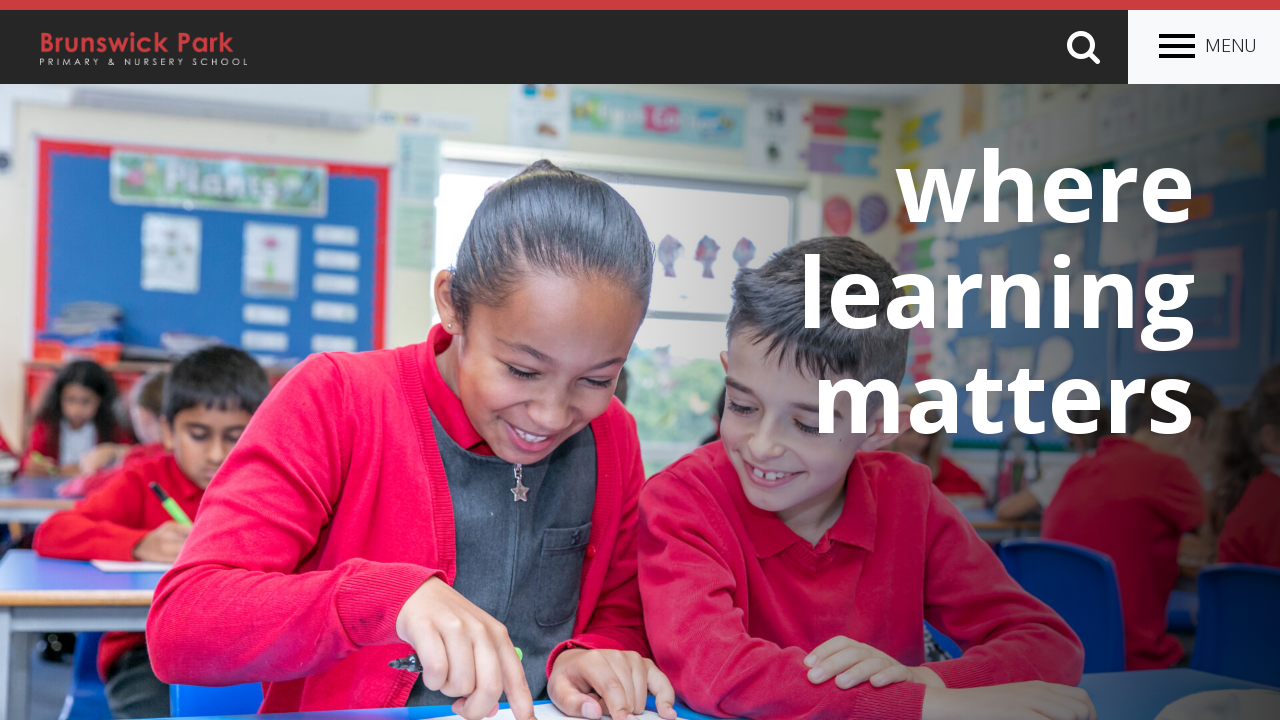

Verified link has valid href attribute: 'https://www.compare-school-performance.service.gov.uk/school/101264/brunswick-park-primary-and-nursery-school/primary'
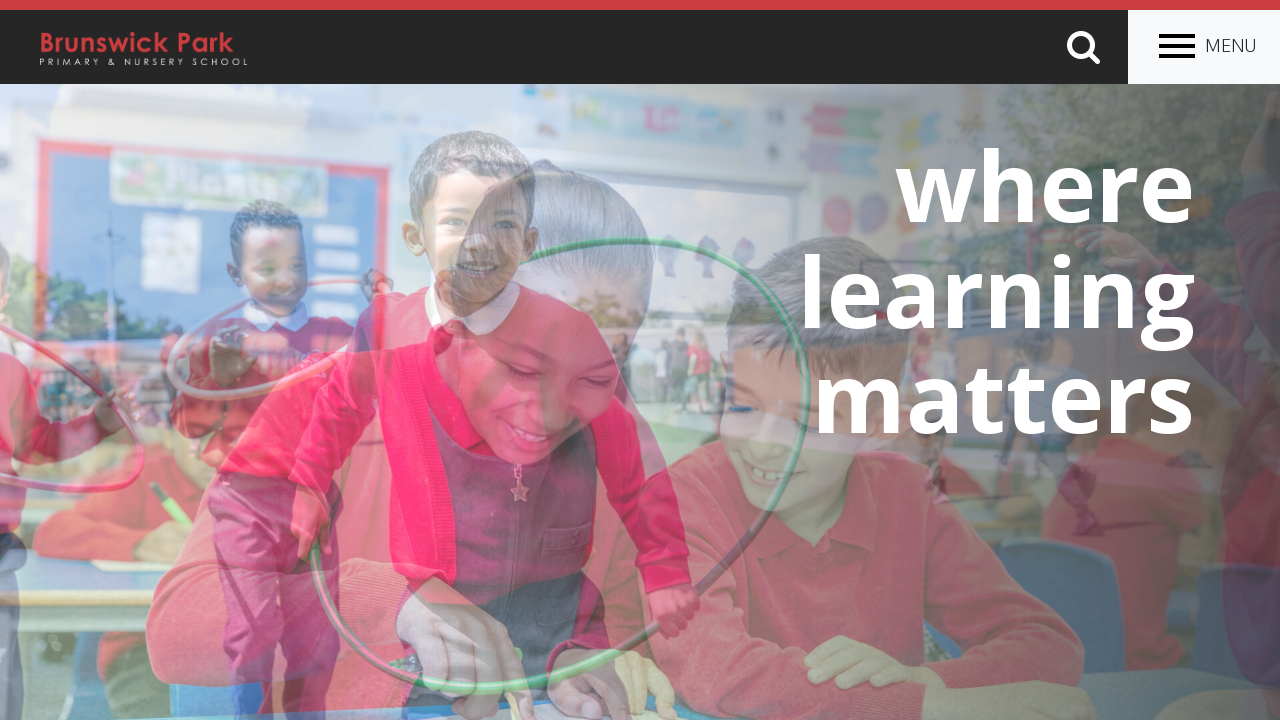

Retrieved link text and href attributes (text: '', href: 'https://brunswickparkbarnet.co.uk/our-school/sats-results/')
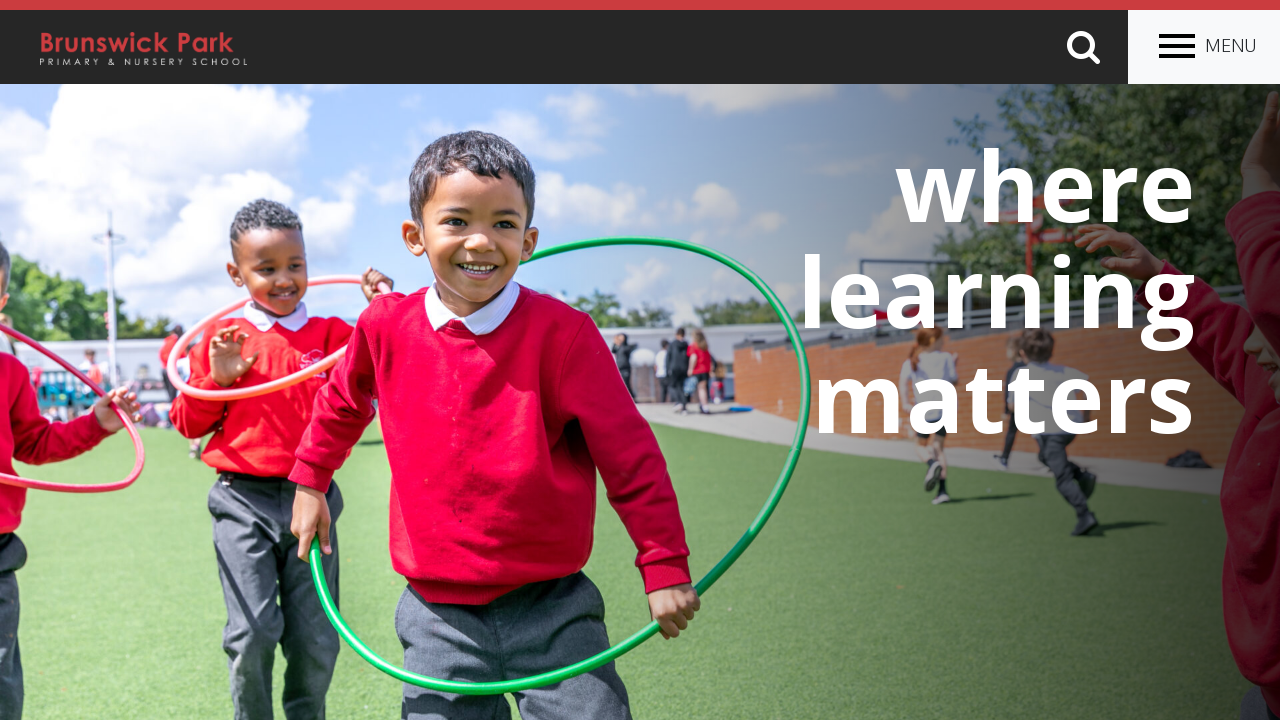

Verified link has valid href attribute: 'https://brunswickparkbarnet.co.uk/our-school/sats-results/'
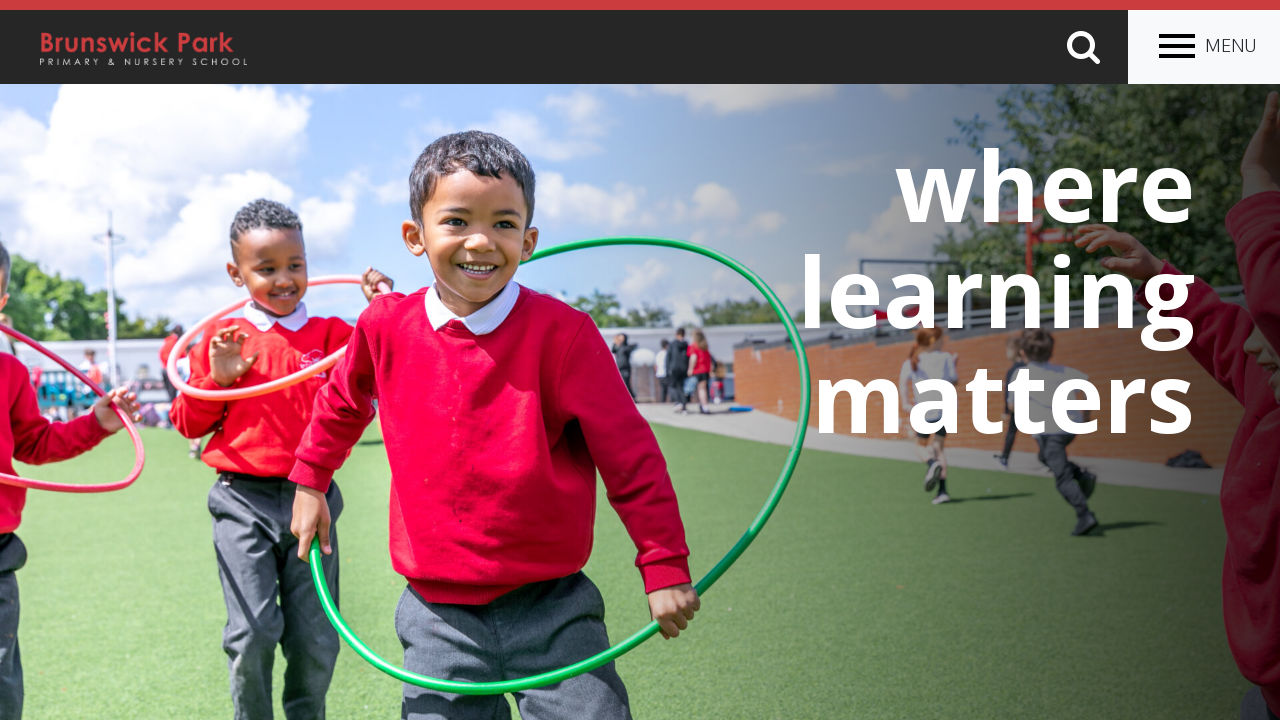

Retrieved link text and href attributes (text: '', href: 'https://brunswickparkbarnet.co.uk/our-school/pupil-premium/')
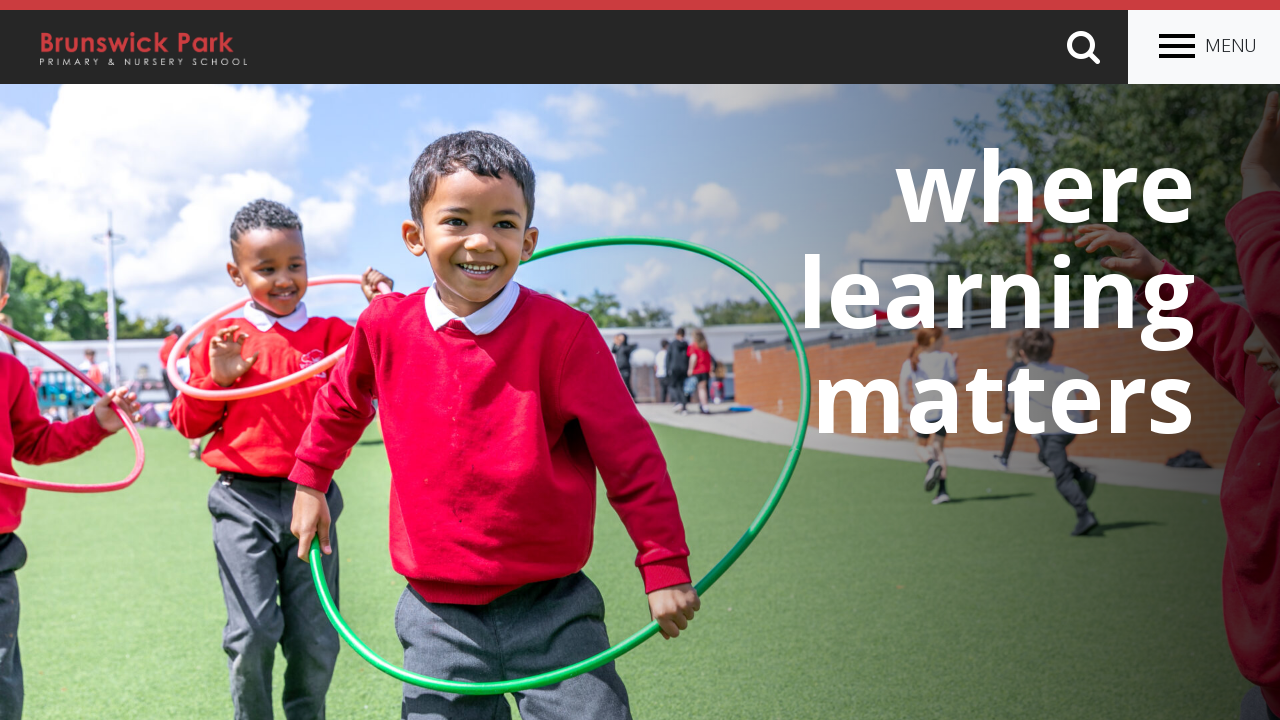

Verified link has valid href attribute: 'https://brunswickparkbarnet.co.uk/our-school/pupil-premium/'
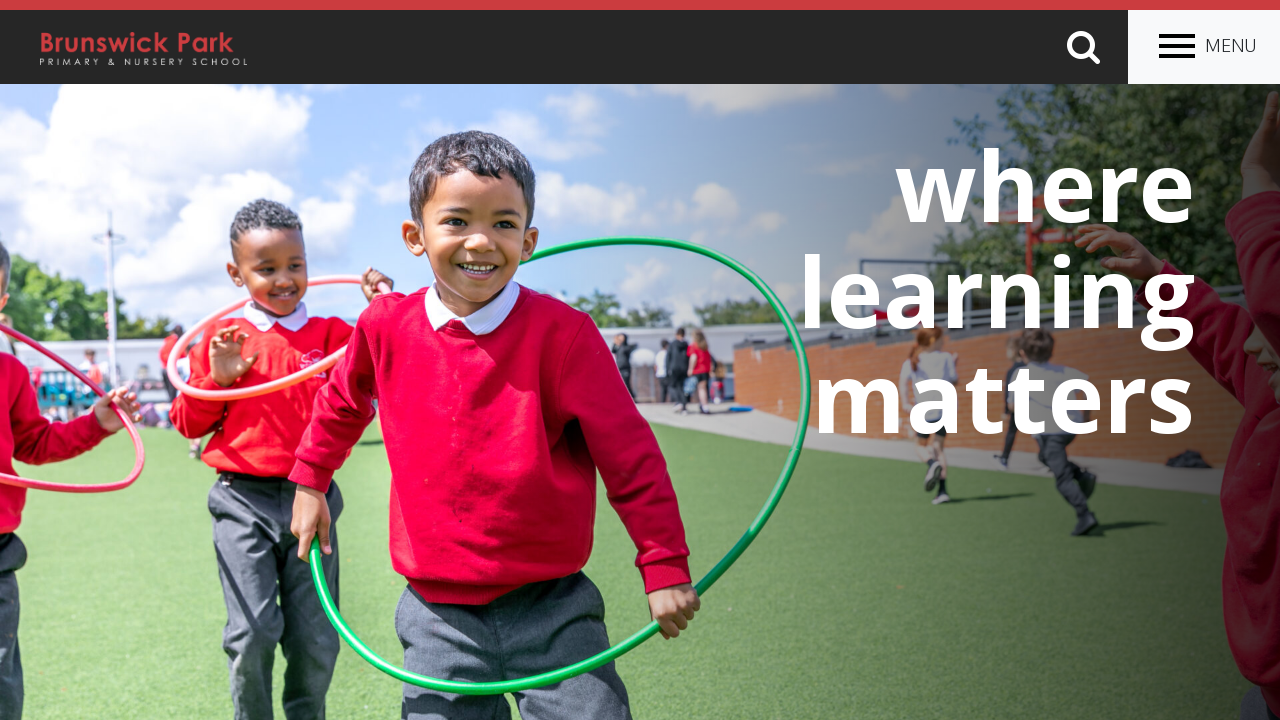

Retrieved link text and href attributes (text: '', href: 'https://brunswickparkbarnet.co.uk/our-school/sports-premium/')
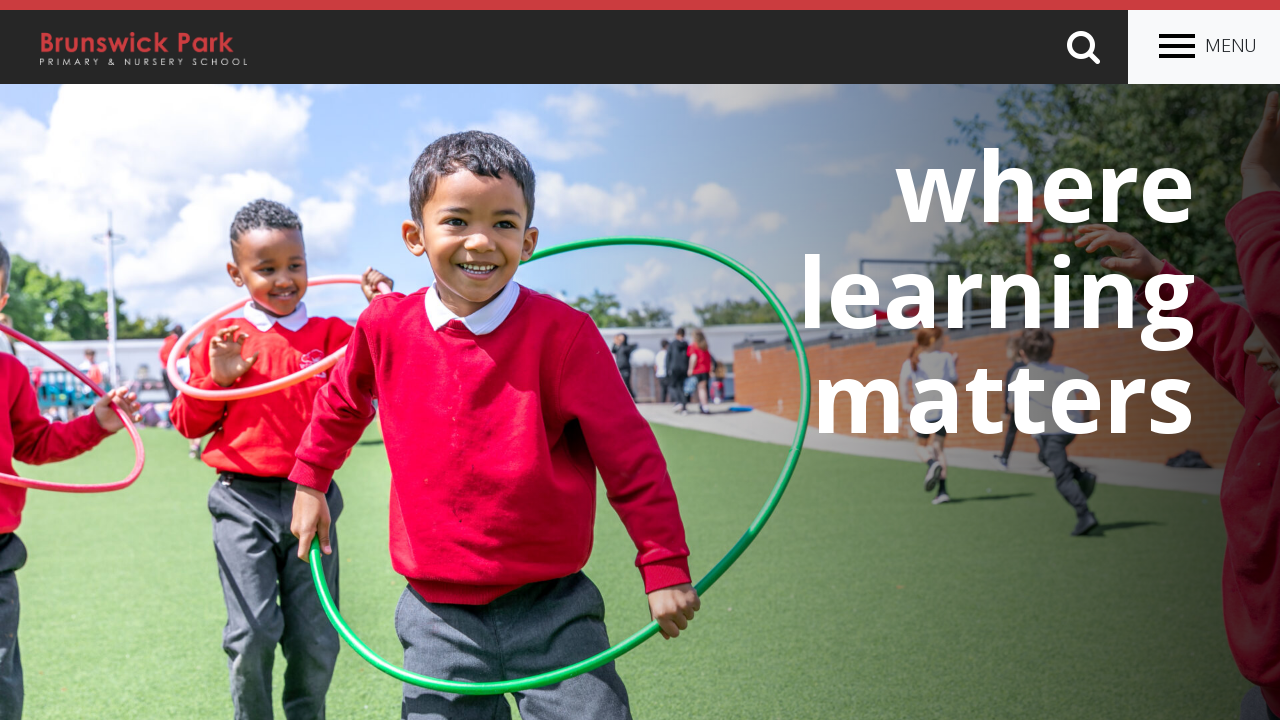

Verified link has valid href attribute: 'https://brunswickparkbarnet.co.uk/our-school/sports-premium/'
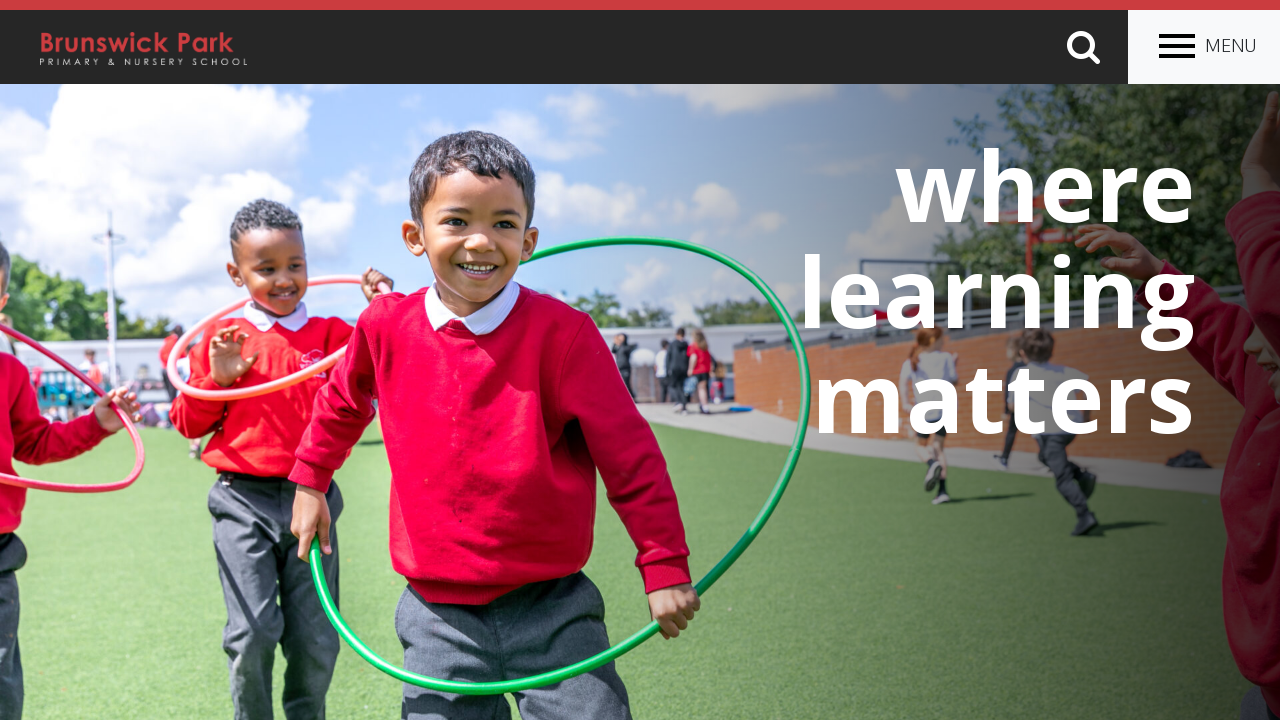

Retrieved link text and href attributes (text: '', href: 'https://brunswickparkbarnet.co.uk/our-school/staff/')
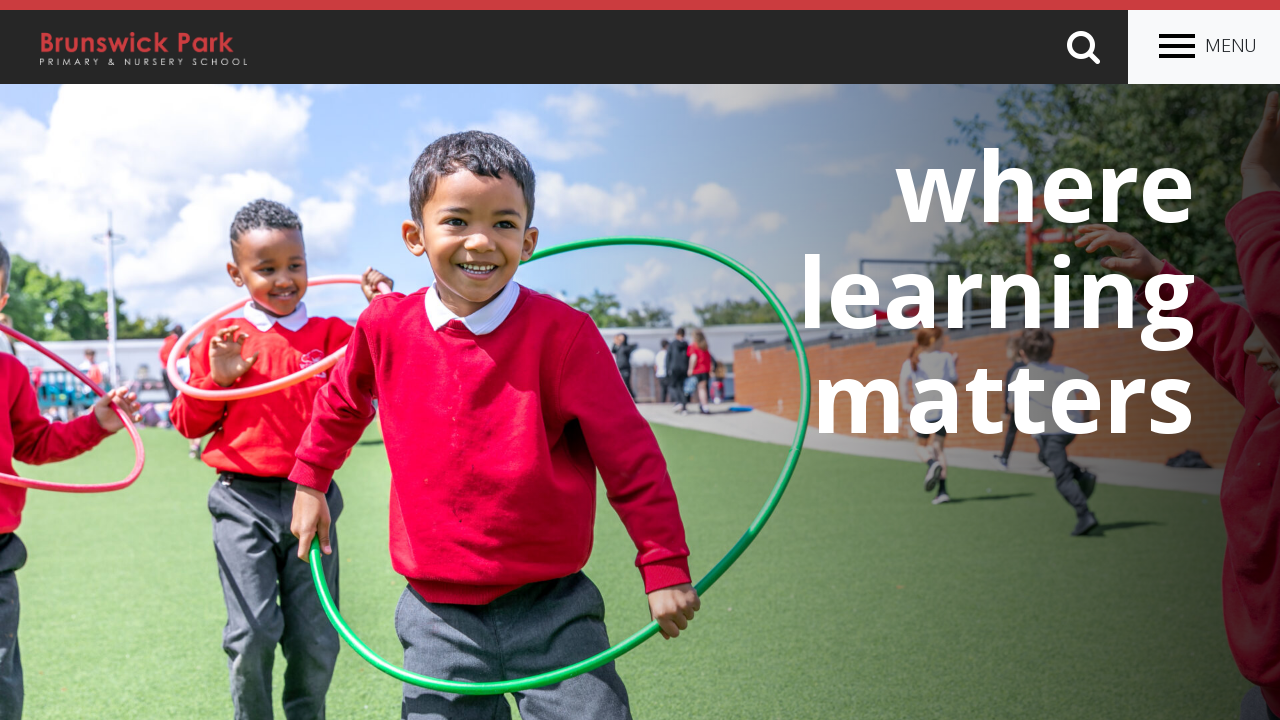

Verified link has valid href attribute: 'https://brunswickparkbarnet.co.uk/our-school/staff/'
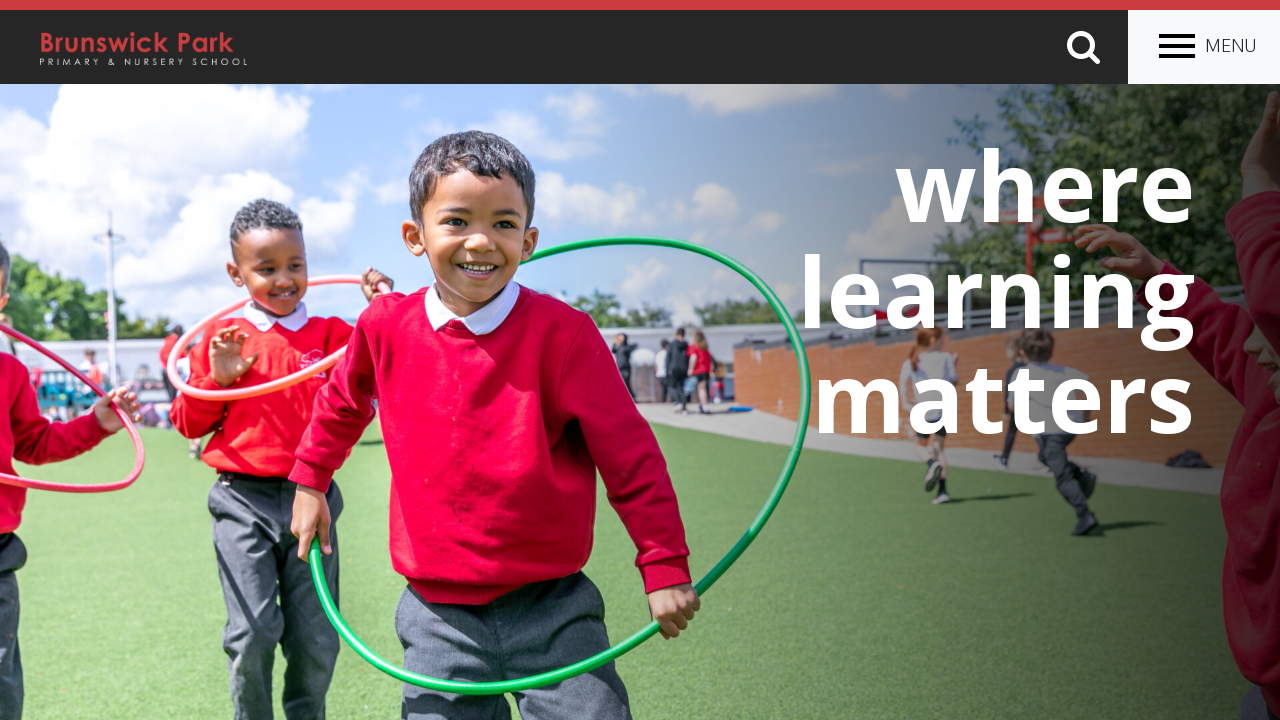

Retrieved link text and href attributes (text: '', href: 'https://brunswickparkbarnet.co.uk/our-school/governors/')
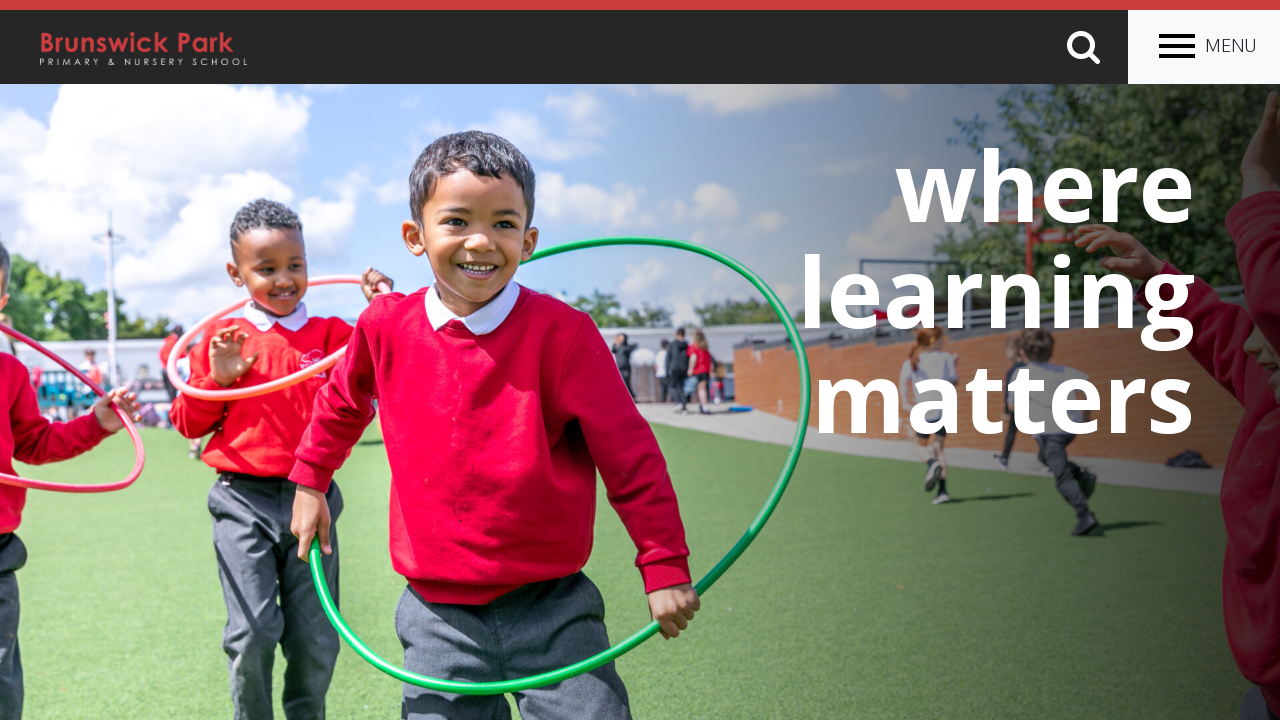

Verified link has valid href attribute: 'https://brunswickparkbarnet.co.uk/our-school/governors/'
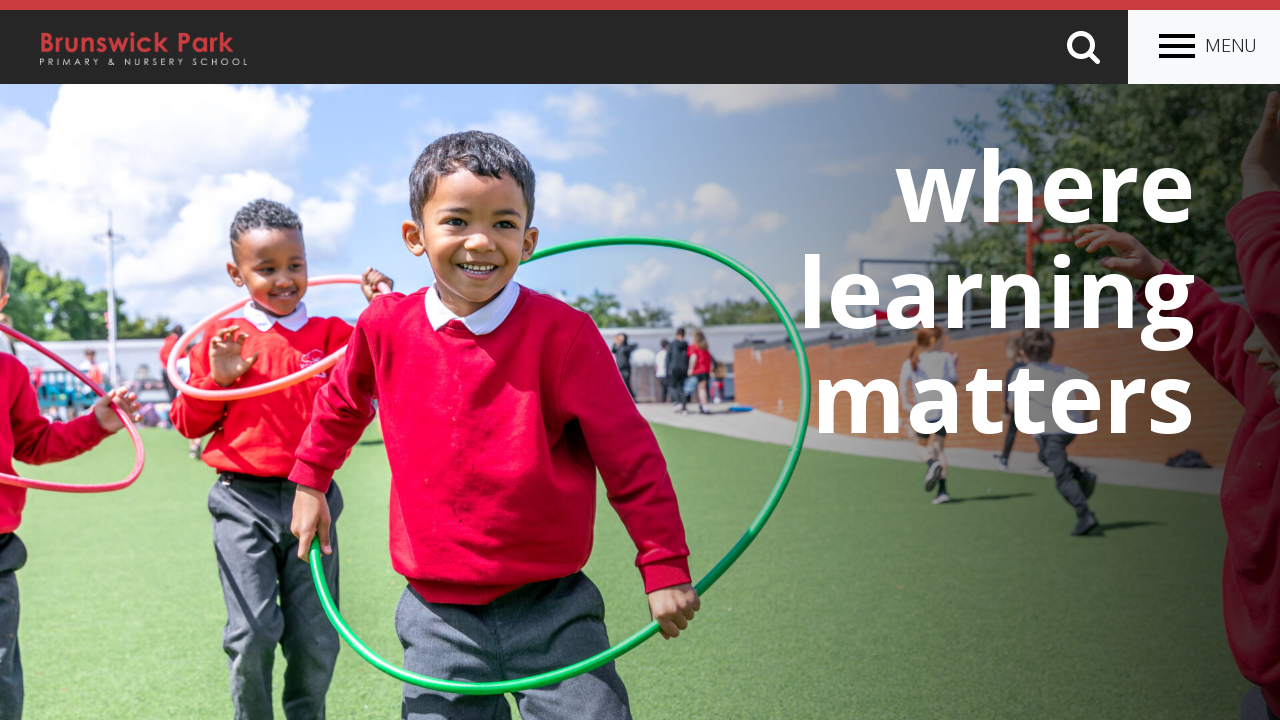

Retrieved link text and href attributes (text: '', href: 'https://brunswickparkbarnet.co.uk/our-school/staff-recognition/')
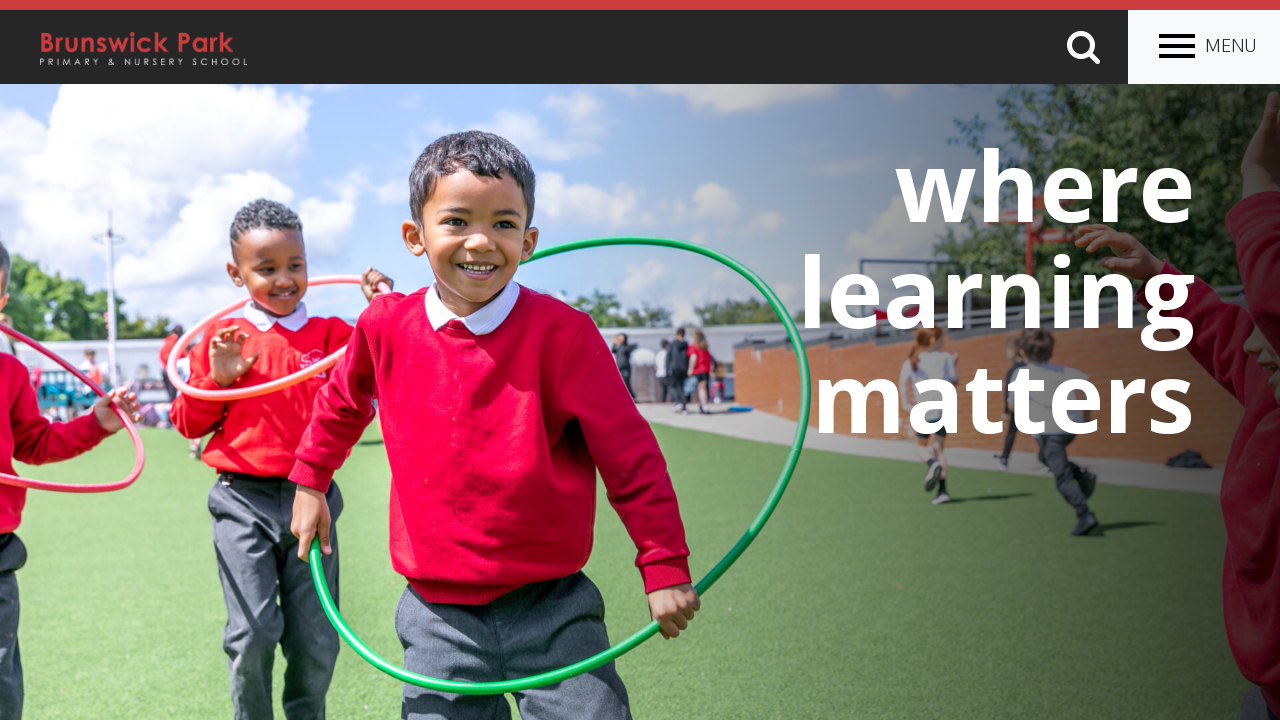

Verified link has valid href attribute: 'https://brunswickparkbarnet.co.uk/our-school/staff-recognition/'
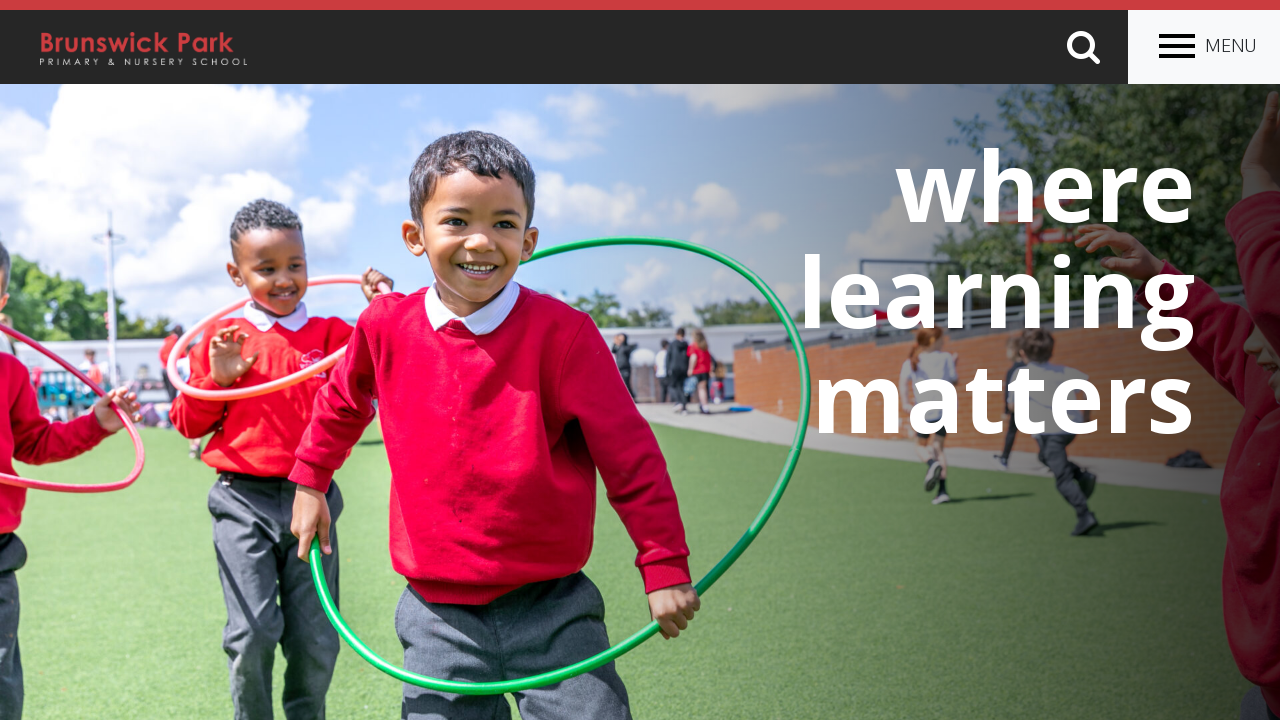

Retrieved link text and href attributes (text: '', href: 'https://brunswickparkbarnet.co.uk/finance/')
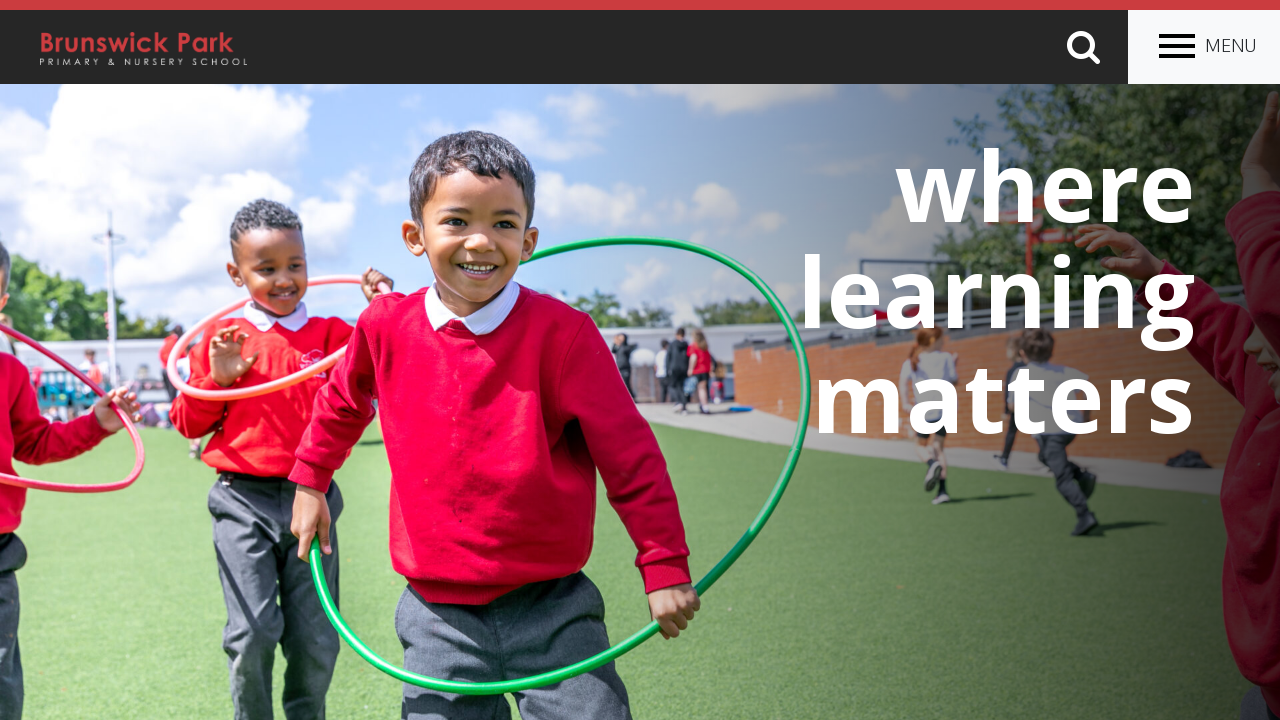

Verified link has valid href attribute: 'https://brunswickparkbarnet.co.uk/finance/'
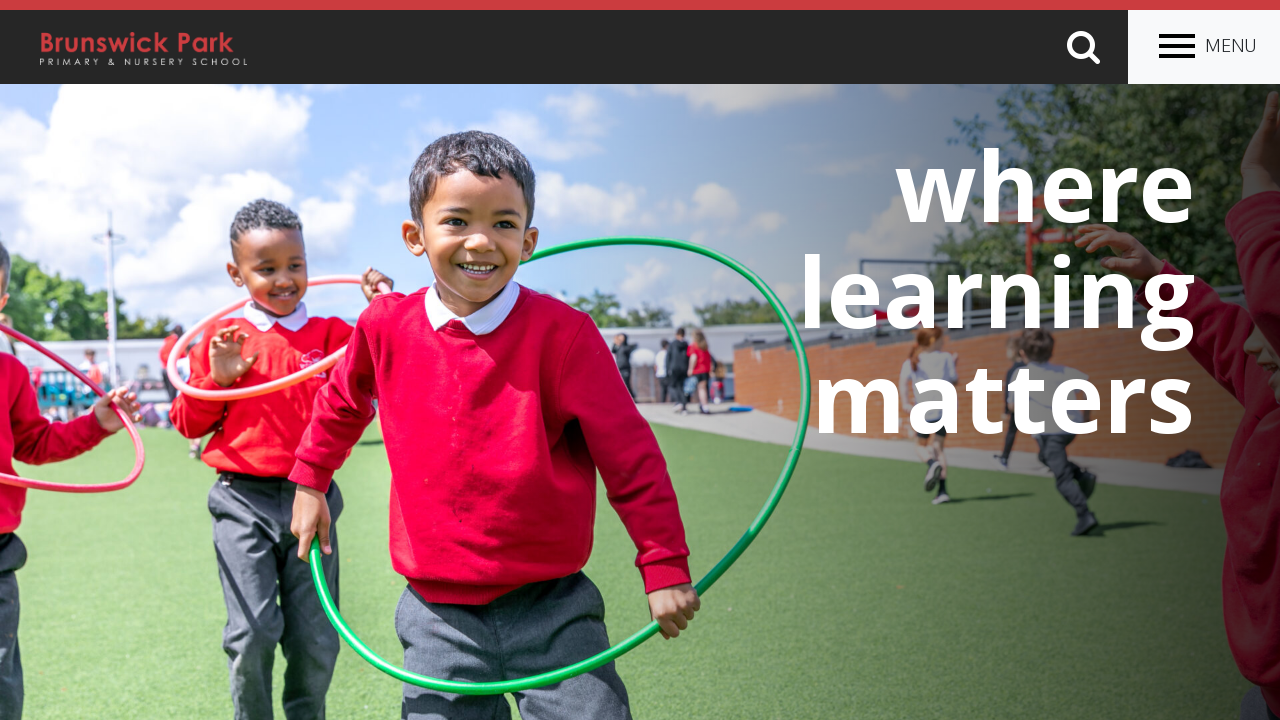

Retrieved link text and href attributes (text: '', href: '#')
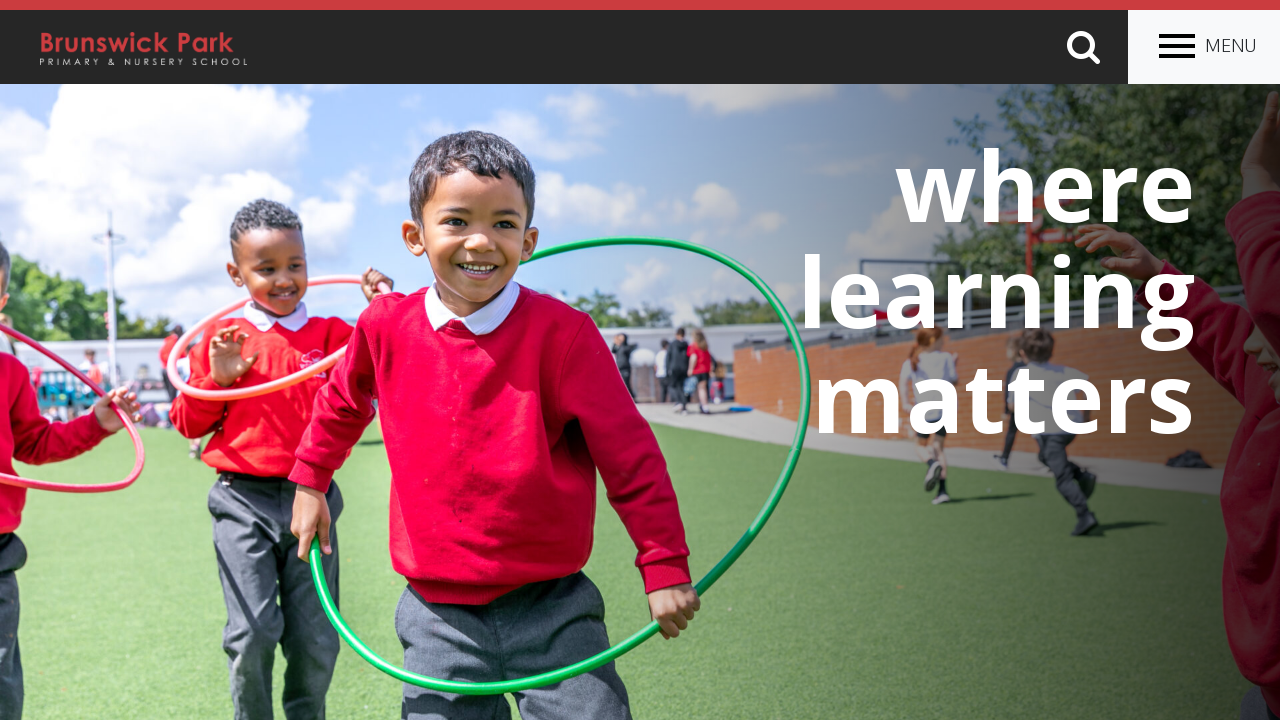

Verified link has valid href attribute: '#'
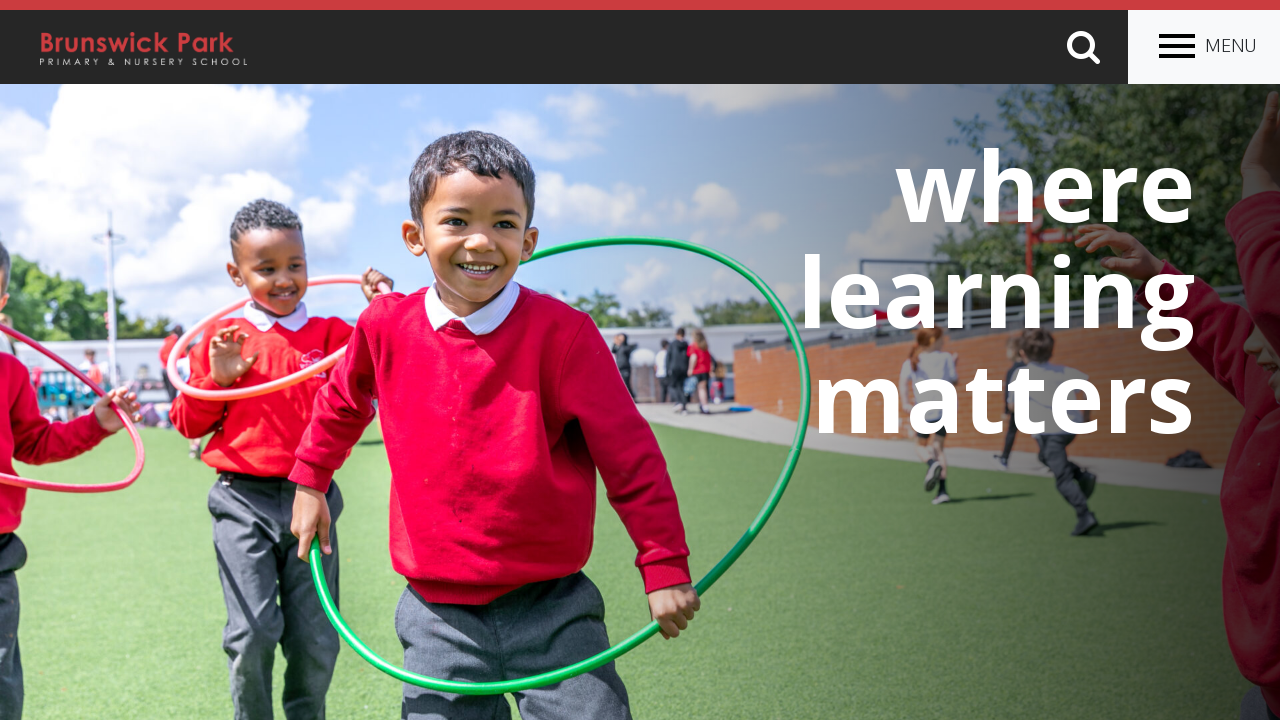

Retrieved link text and href attributes (text: '', href: 'https://brunswickparkbarnet.co.uk/nursery/nursery-admissions/')
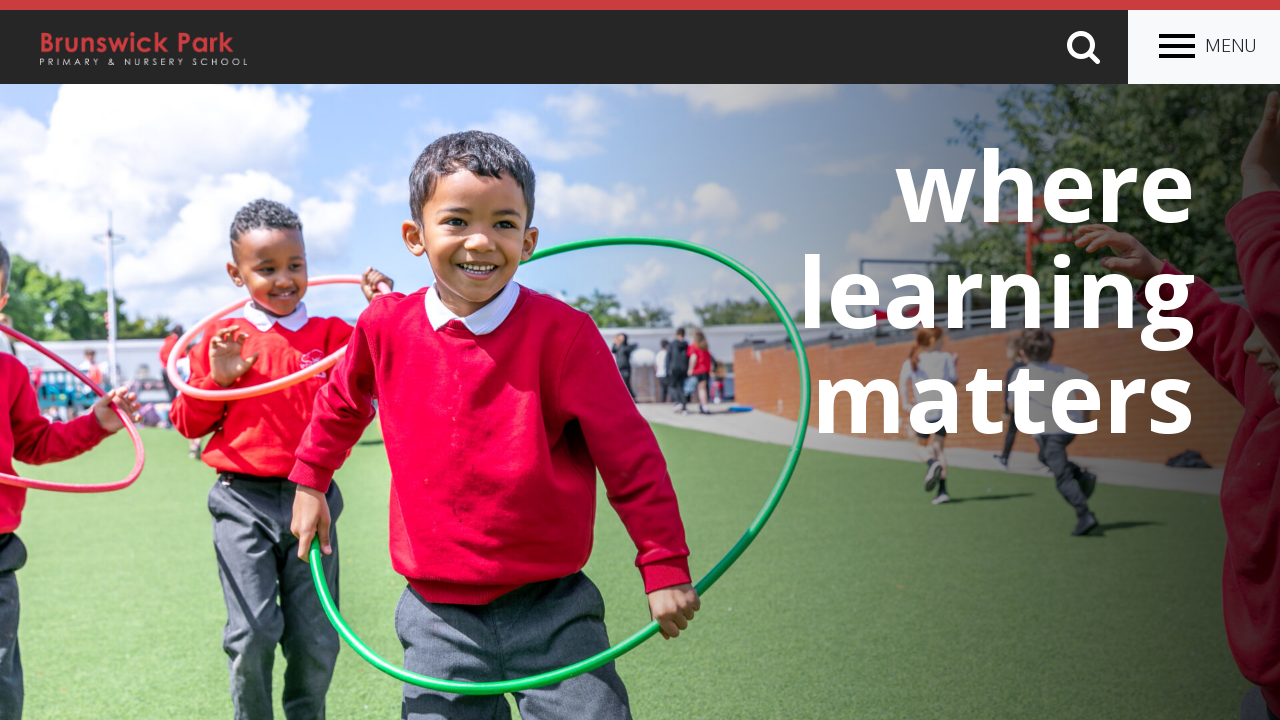

Verified link has valid href attribute: 'https://brunswickparkbarnet.co.uk/nursery/nursery-admissions/'
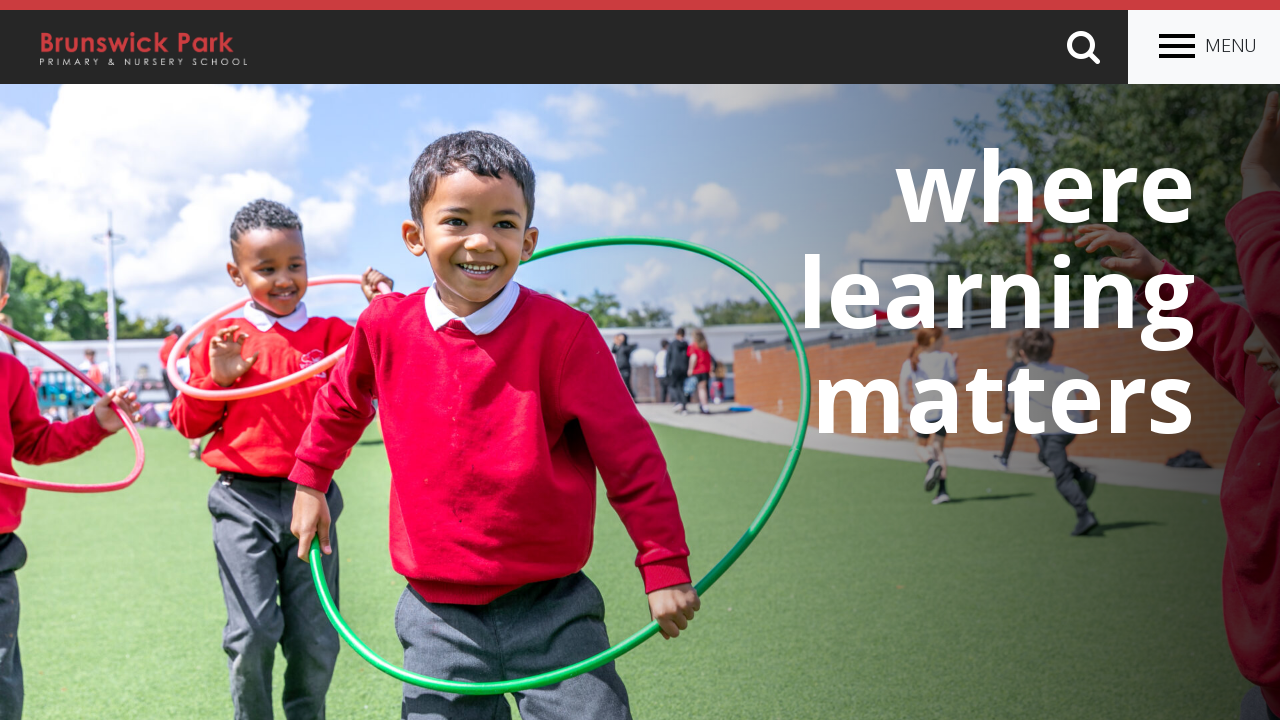

Retrieved link text and href attributes (text: '', href: 'https://brunswickparkbarnet.co.uk/nursery/curriculum/')
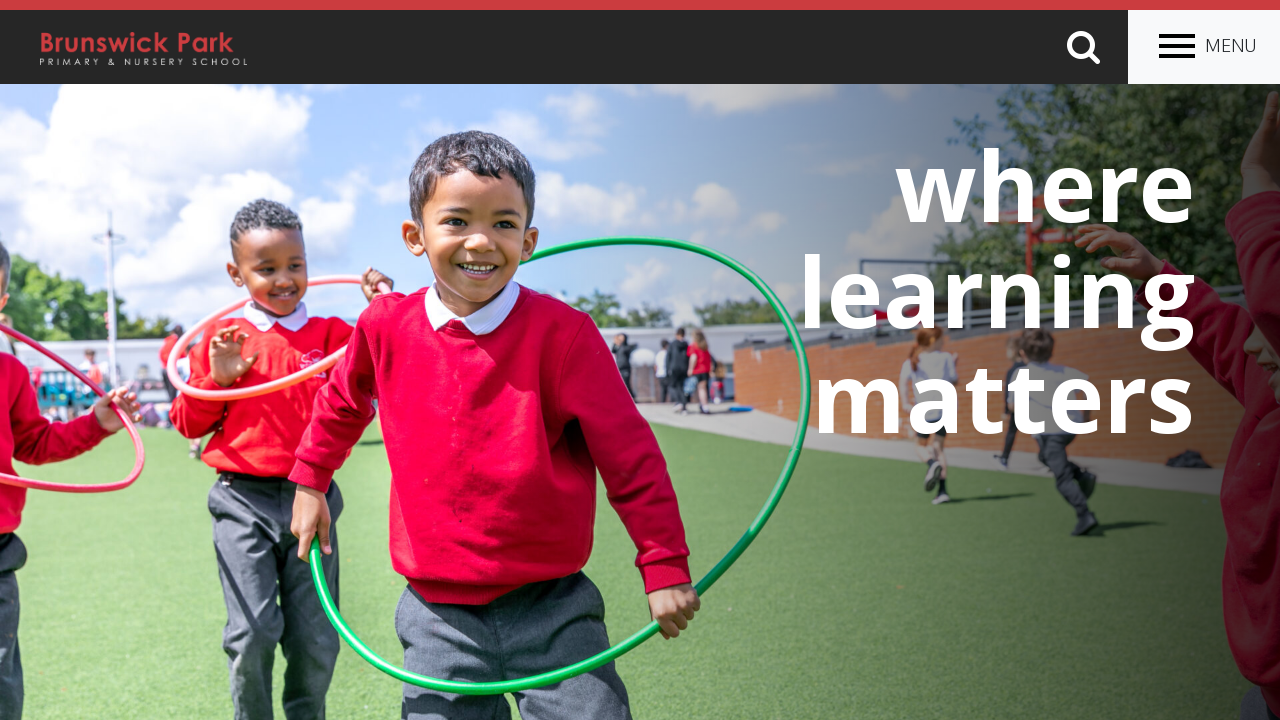

Verified link has valid href attribute: 'https://brunswickparkbarnet.co.uk/nursery/curriculum/'
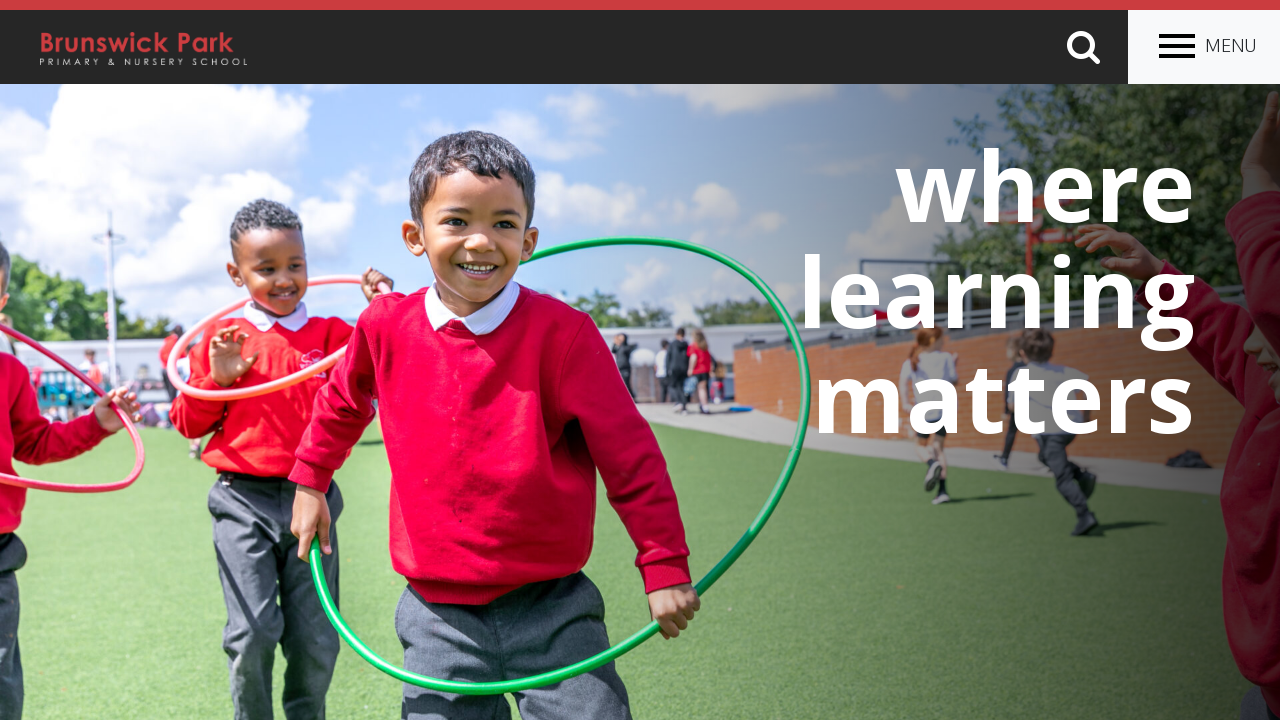

Retrieved link text and href attributes (text: '', href: 'https://brunswickparkbarnet.co.uk/reception-24-25/')
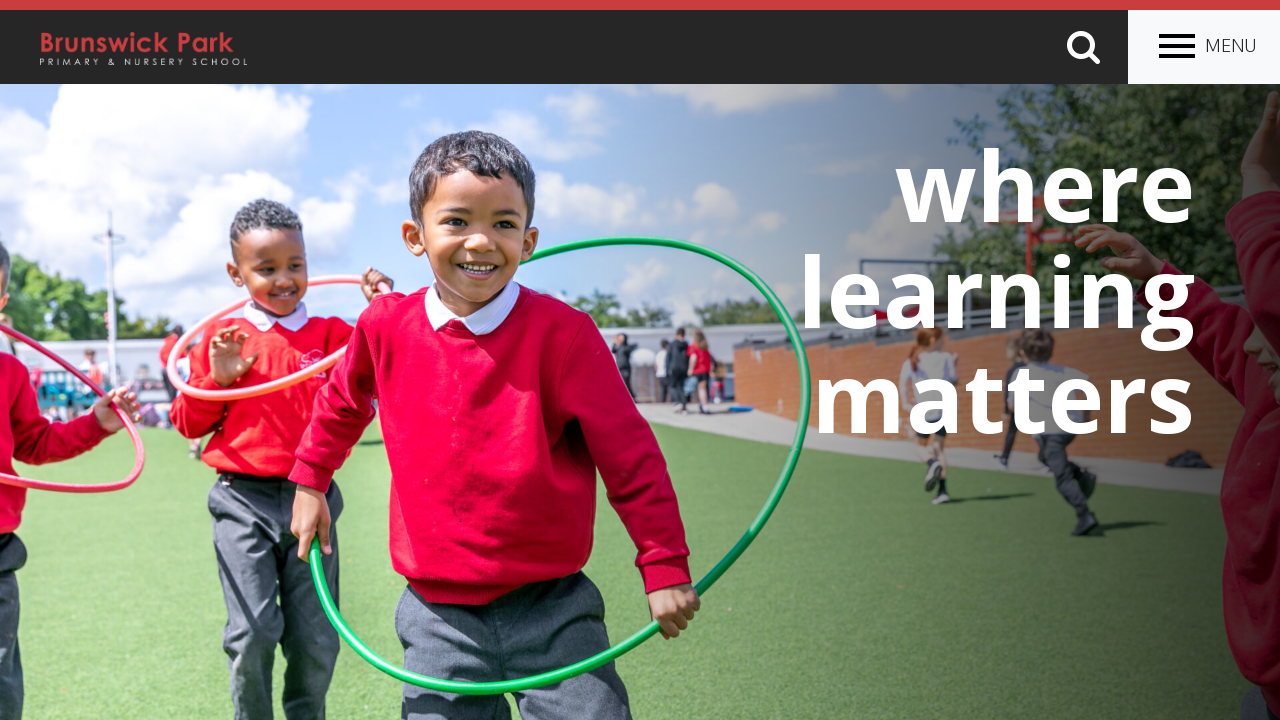

Verified link has valid href attribute: 'https://brunswickparkbarnet.co.uk/reception-24-25/'
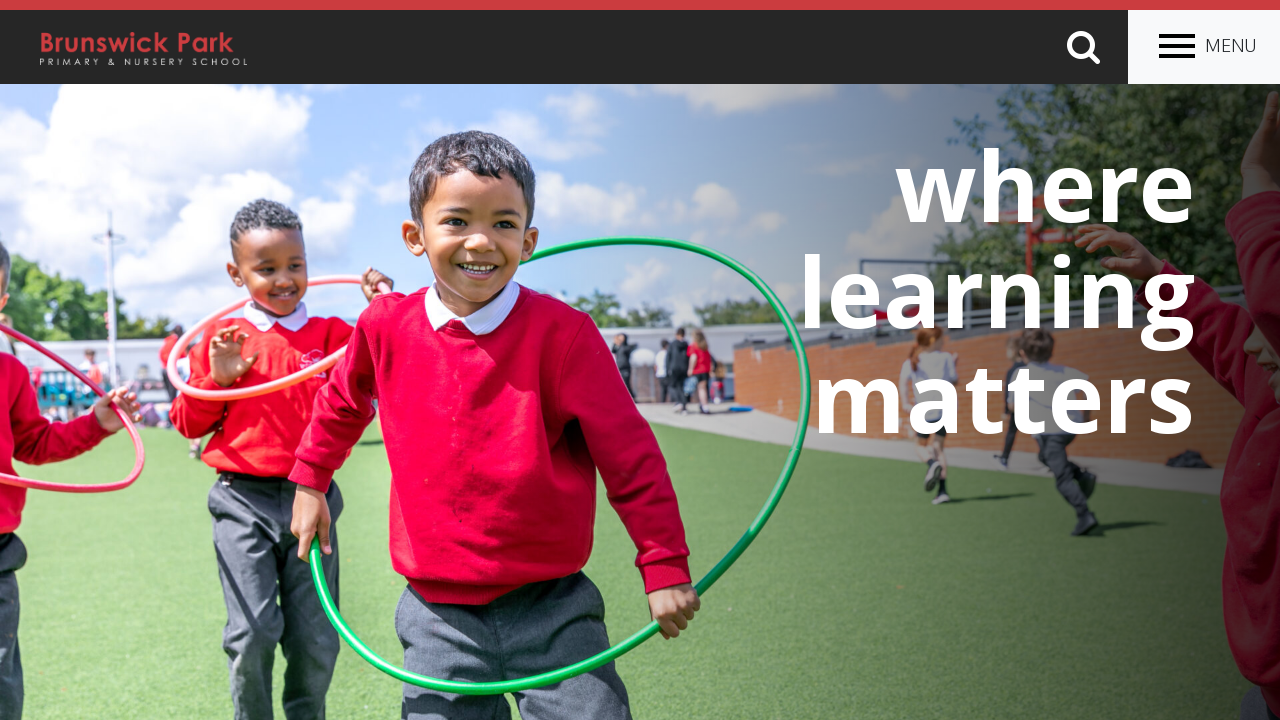

Retrieved link text and href attributes (text: '', href: '#')
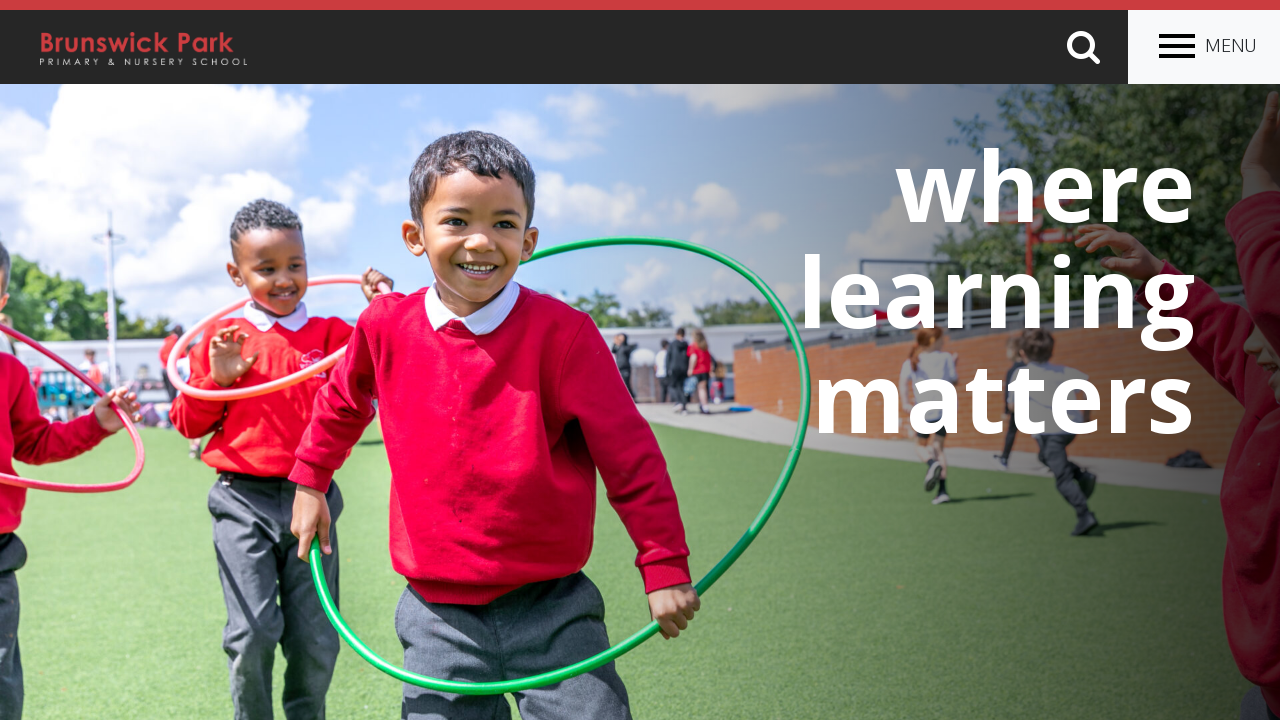

Verified link has valid href attribute: '#'
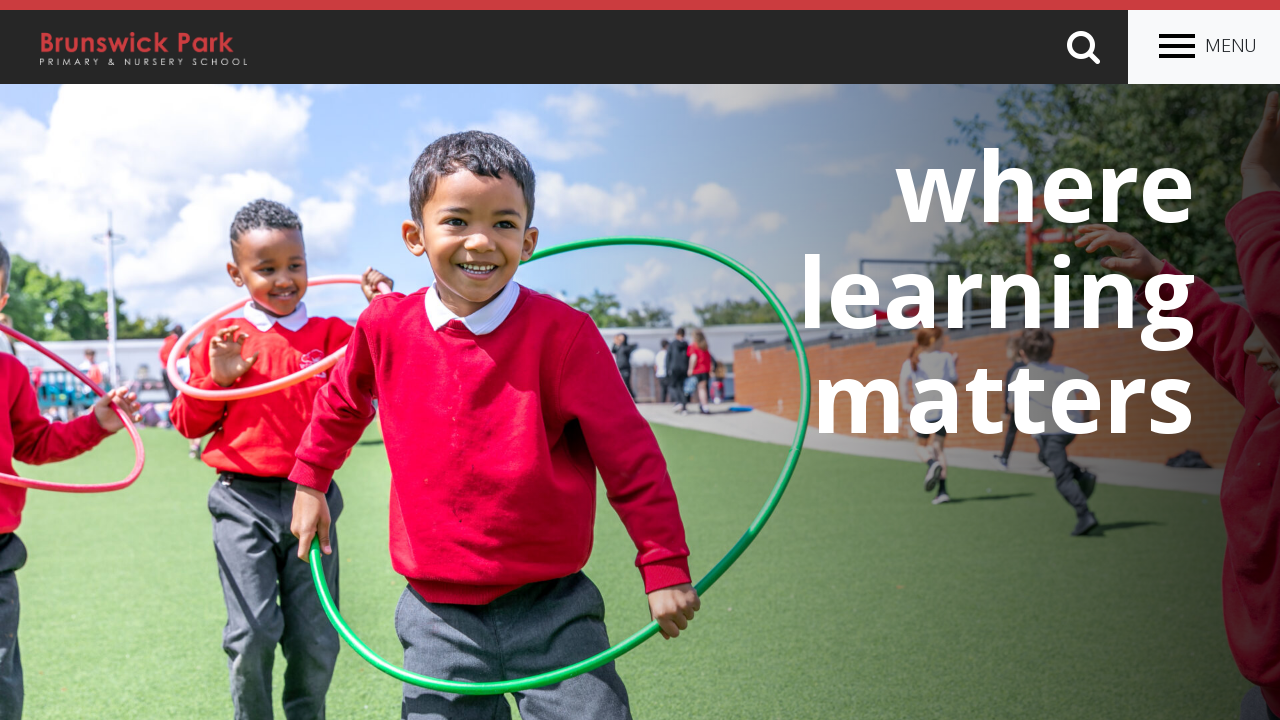

Retrieved link text and href attributes (text: '', href: 'https://brunswickparkbarnet.co.uk/safeguarding/safeguarding-at-brunswick-park/')
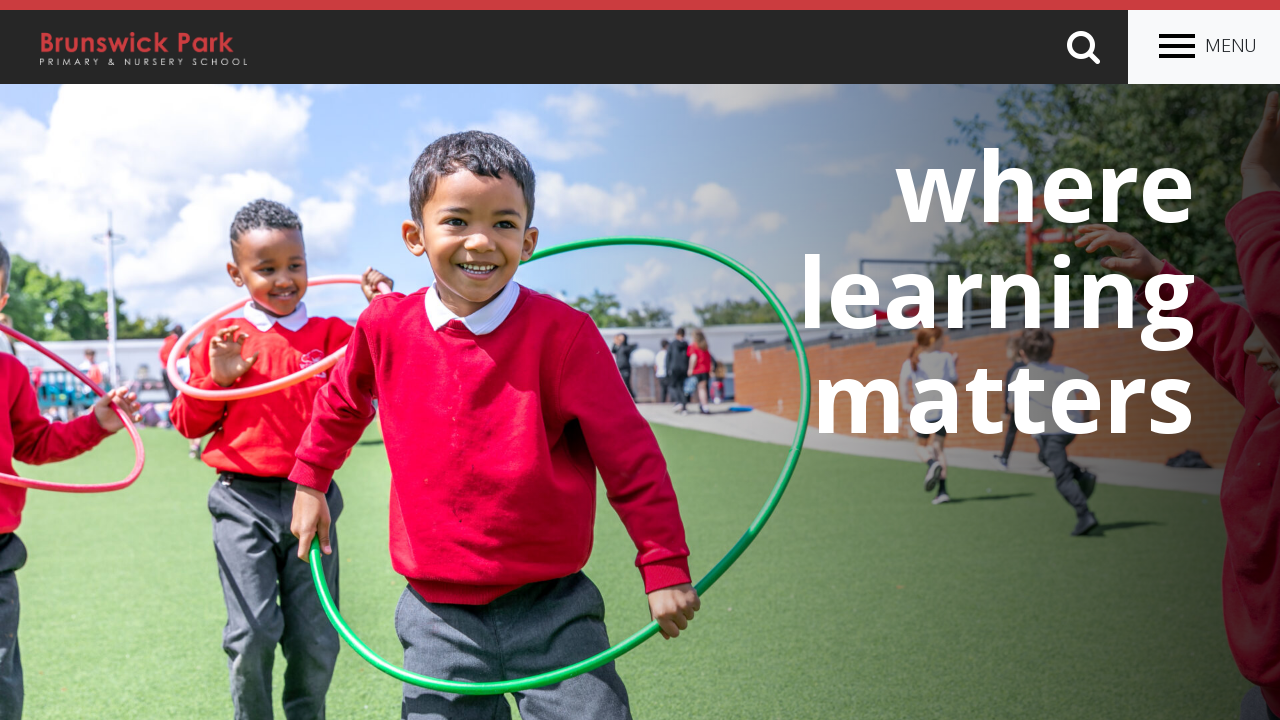

Verified link has valid href attribute: 'https://brunswickparkbarnet.co.uk/safeguarding/safeguarding-at-brunswick-park/'
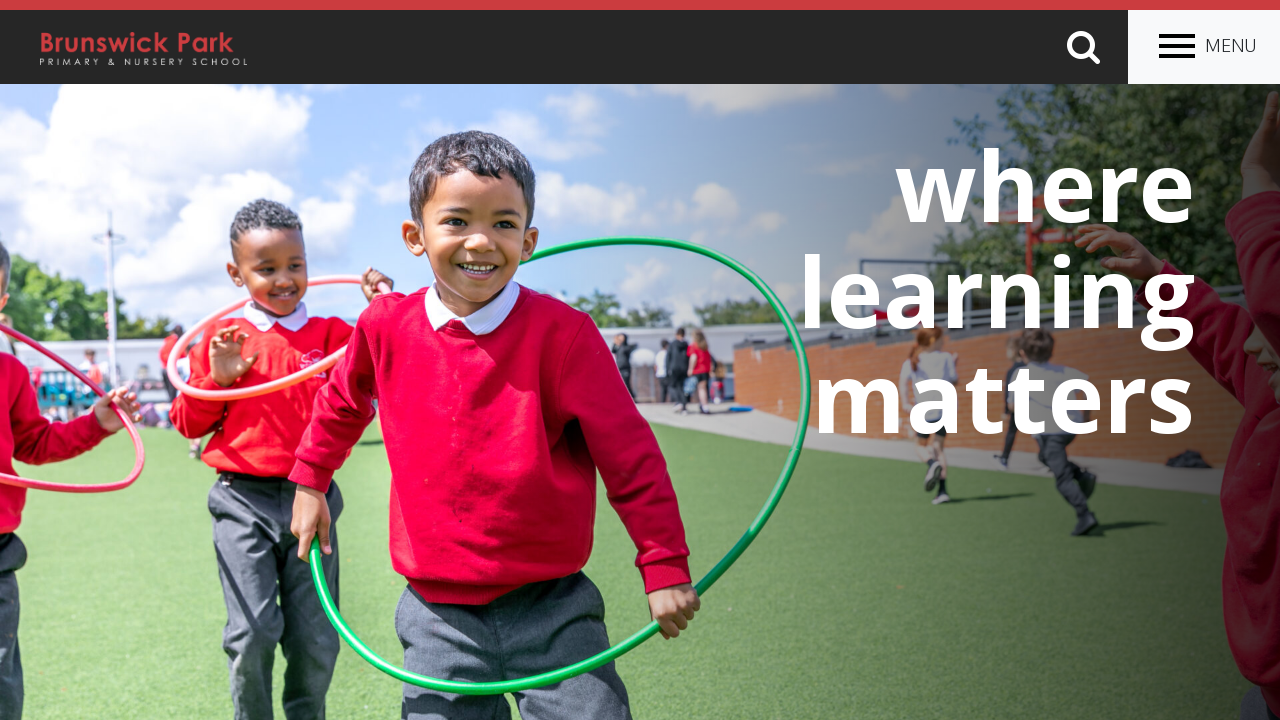

Retrieved link text and href attributes (text: '', href: 'https://brunswickparkbarnet.co.uk/safeguarding/online-safety-curriculum/')
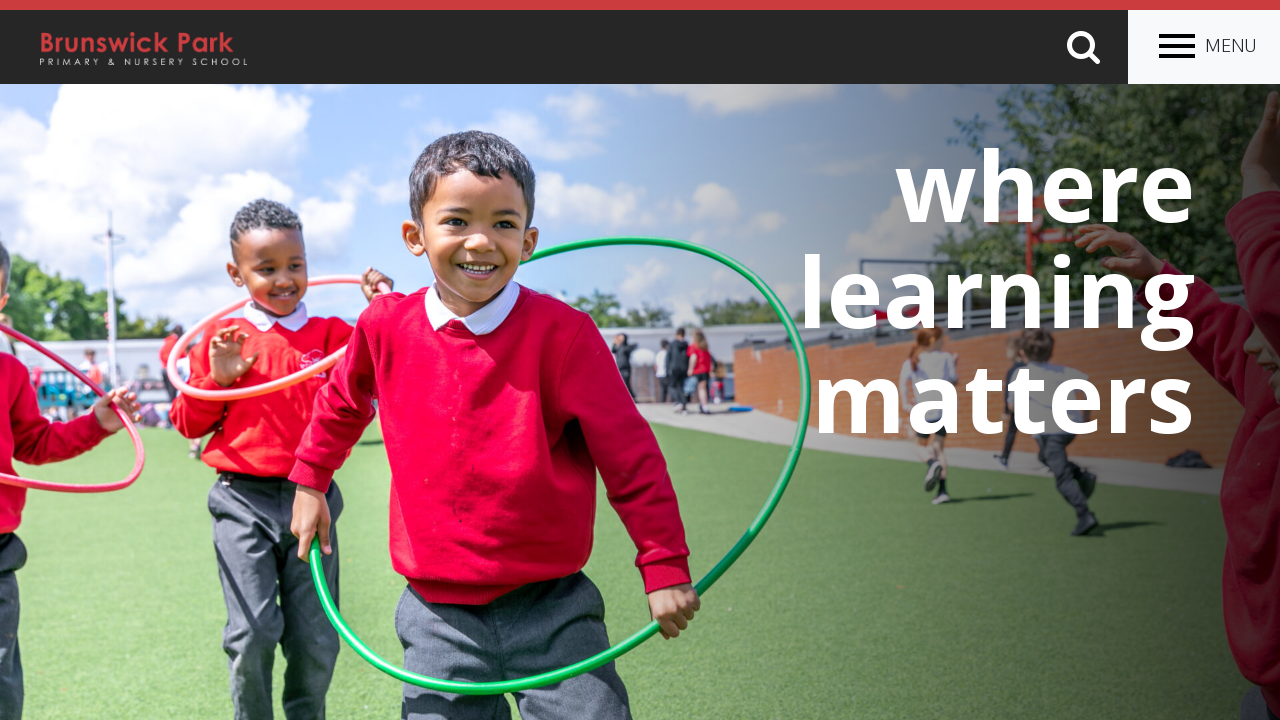

Verified link has valid href attribute: 'https://brunswickparkbarnet.co.uk/safeguarding/online-safety-curriculum/'
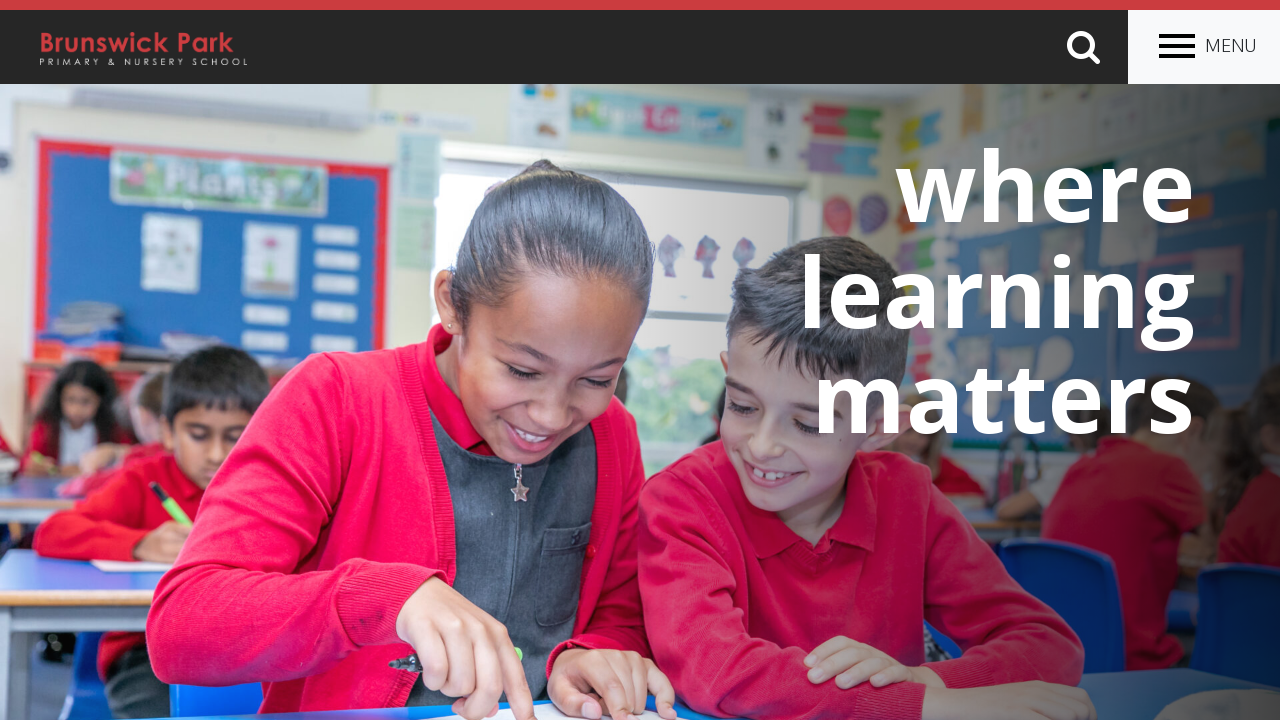

Retrieved link text and href attributes (text: '', href: 'https://brunswickparkbarnet.co.uk/safeguarding/well-being/')
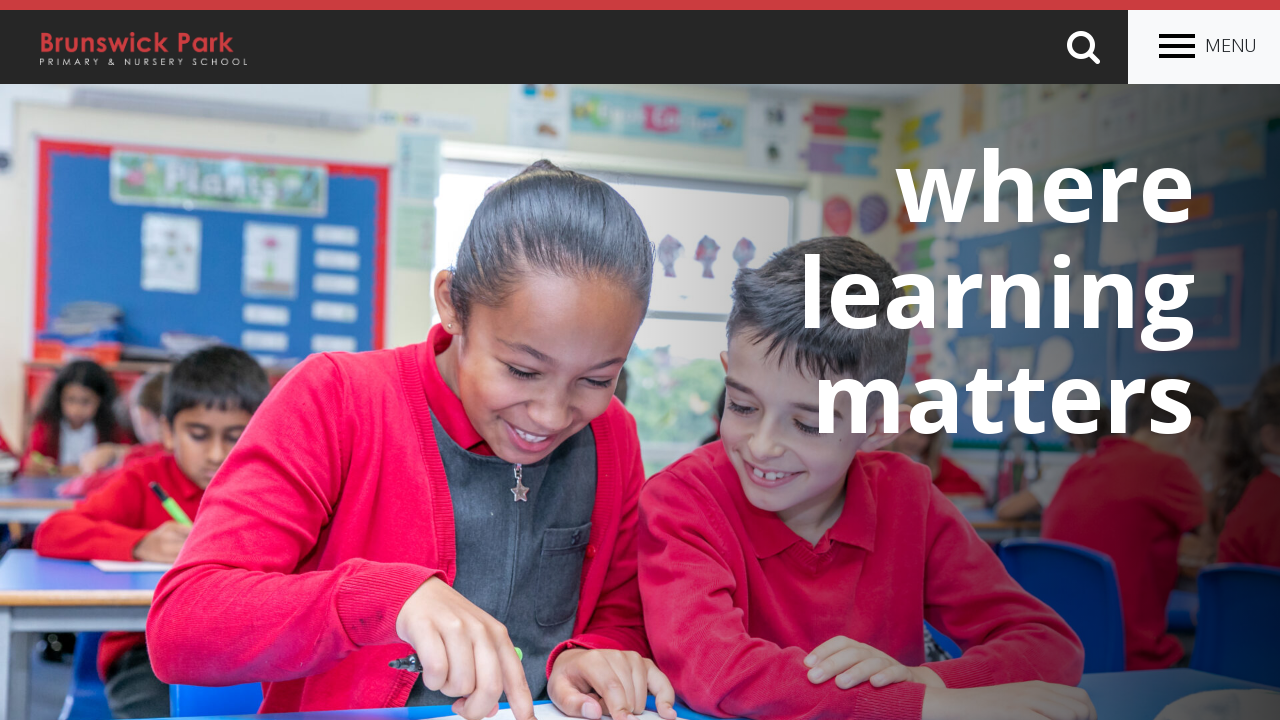

Verified link has valid href attribute: 'https://brunswickparkbarnet.co.uk/safeguarding/well-being/'
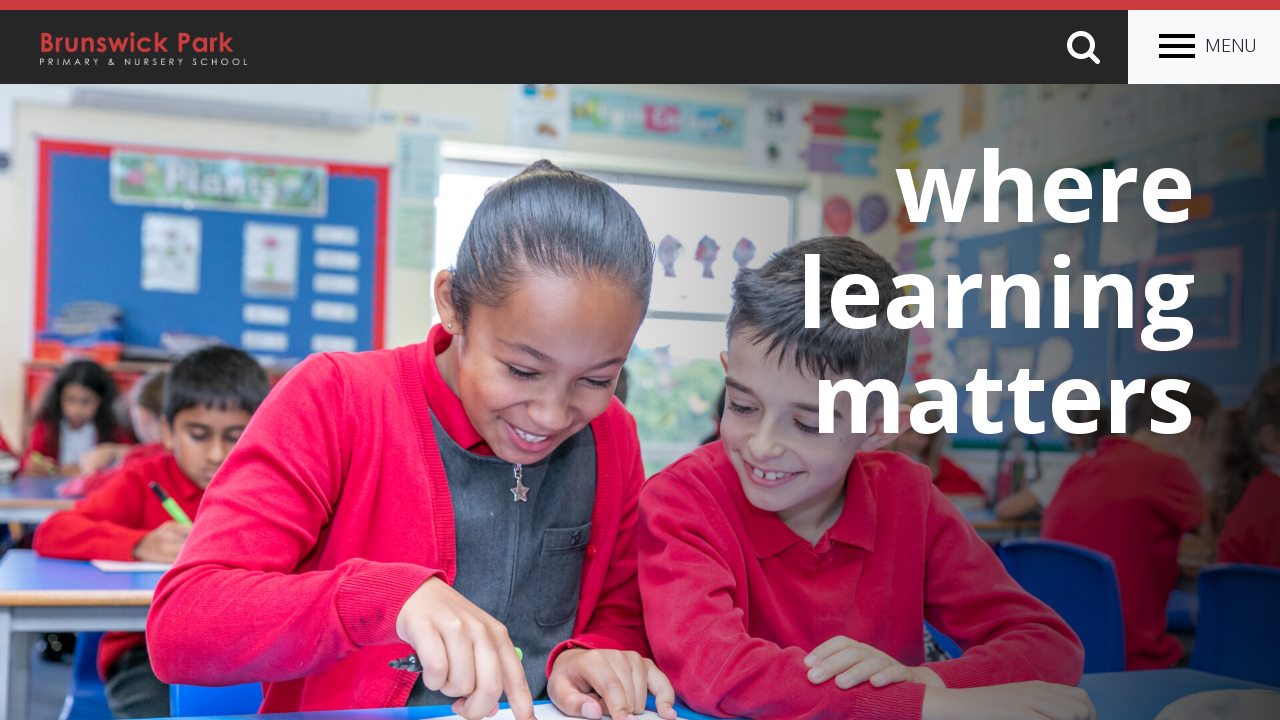

Retrieved link text and href attributes (text: '', href: '#')
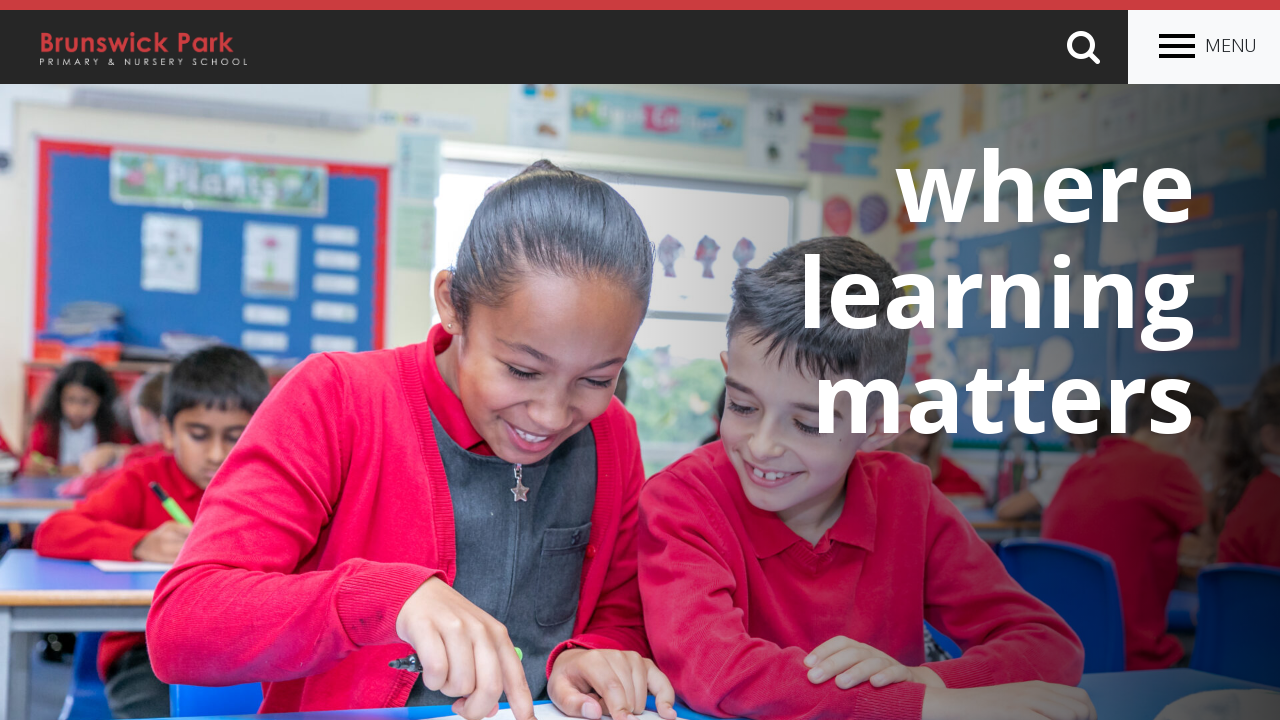

Verified link has valid href attribute: '#'
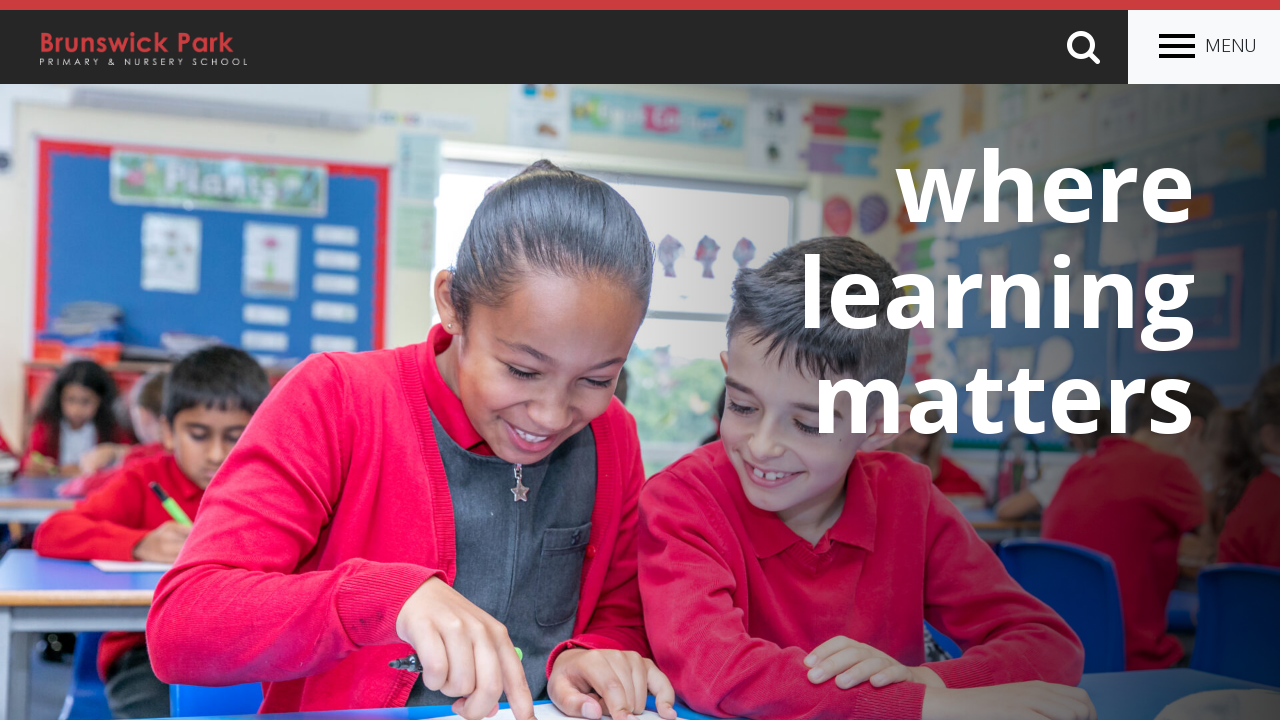

Retrieved link text and href attributes (text: '', href: 'https://brunswickparkbarnet.co.uk/learning/curriculum/')
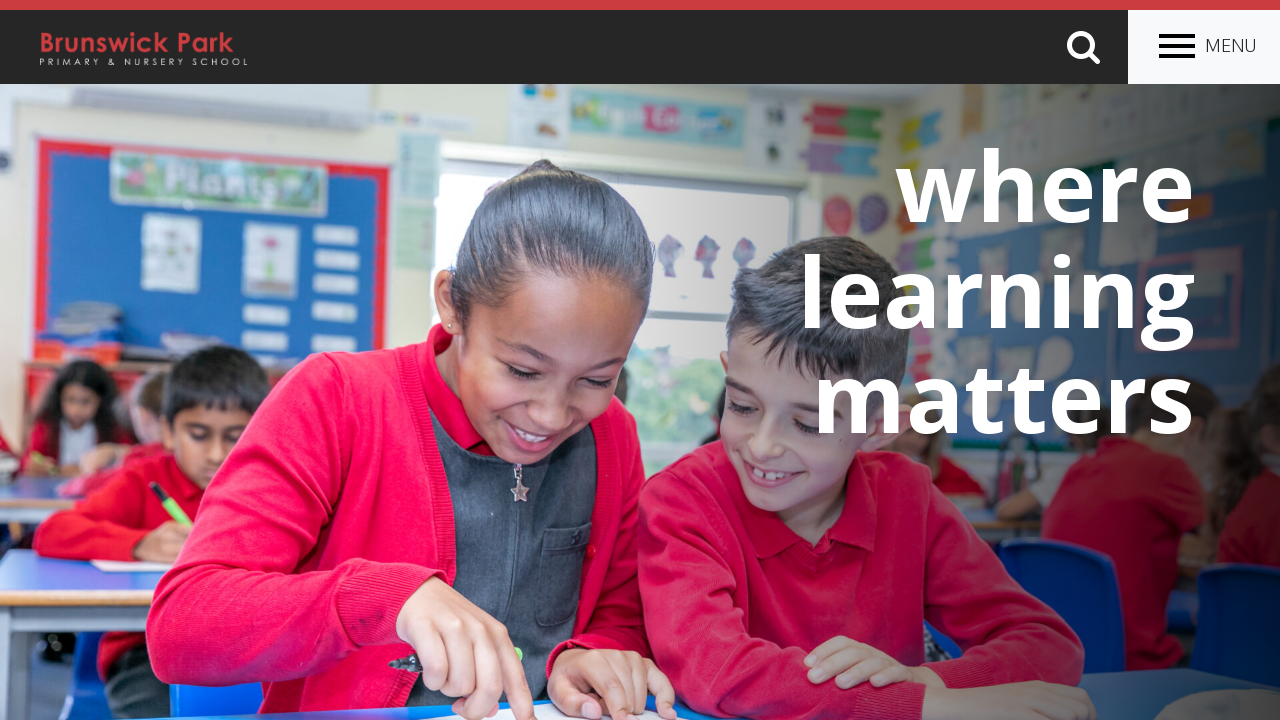

Verified link has valid href attribute: 'https://brunswickparkbarnet.co.uk/learning/curriculum/'
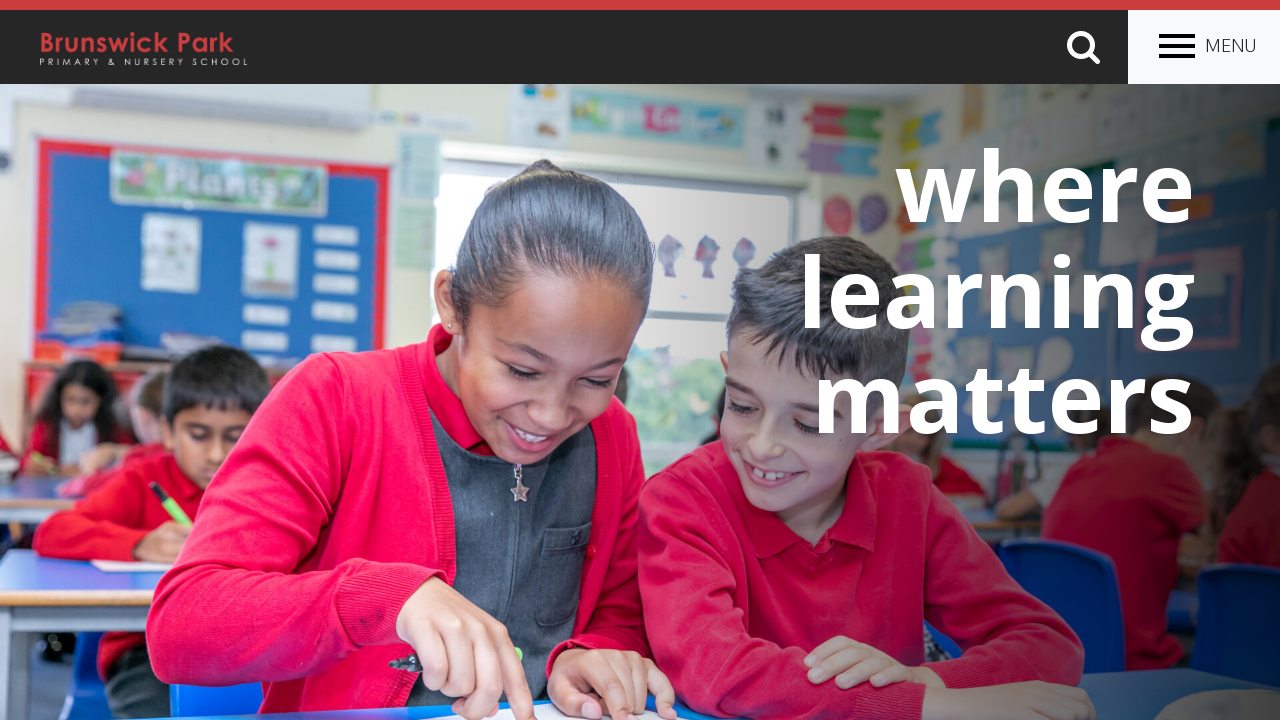

Retrieved link text and href attributes (text: '', href: 'https://brunswickparkbarnet.co.uk/learning/eyfs/')
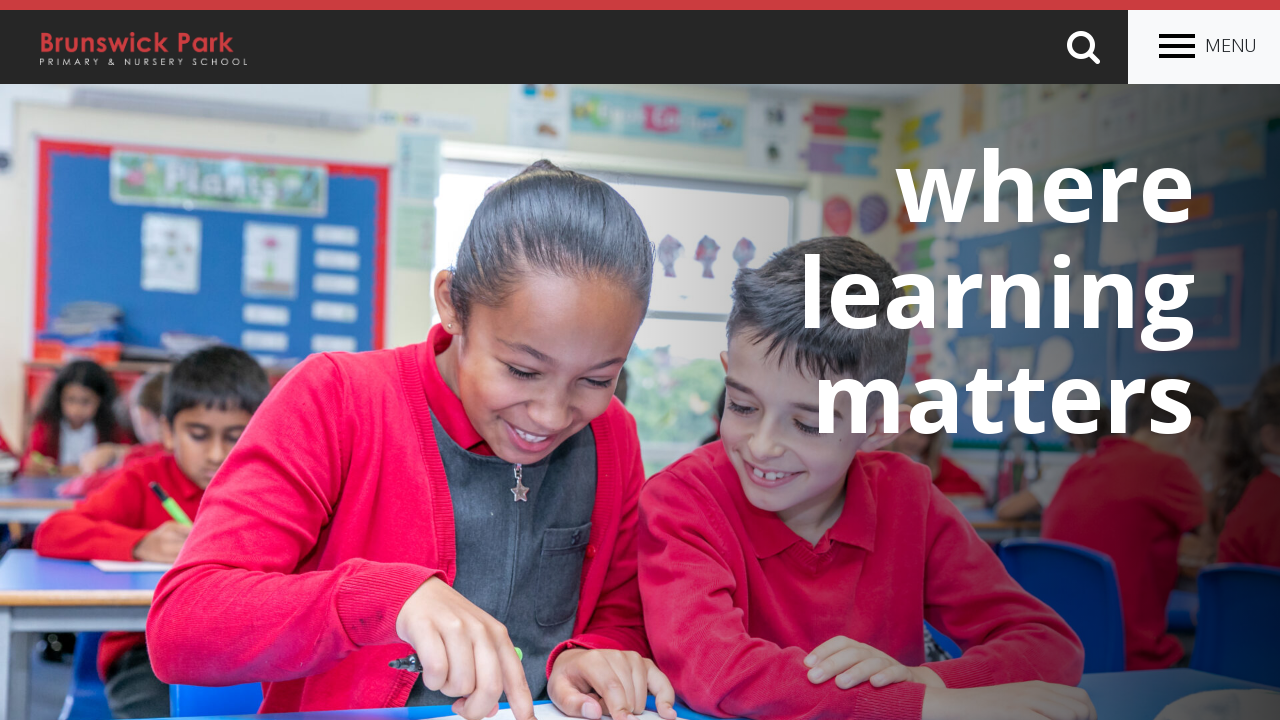

Verified link has valid href attribute: 'https://brunswickparkbarnet.co.uk/learning/eyfs/'
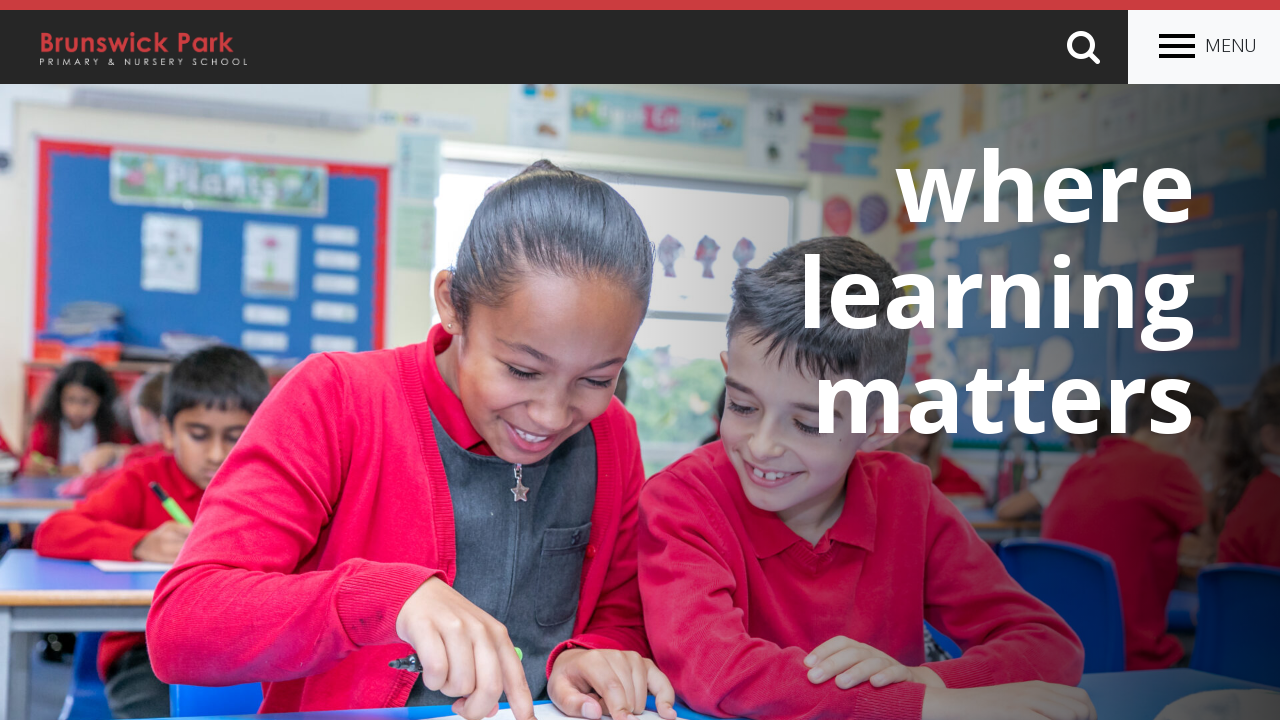

Retrieved link text and href attributes (text: '', href: 'https://brunswickparkbarnet.co.uk/learning/curriculum-by-year-group/')
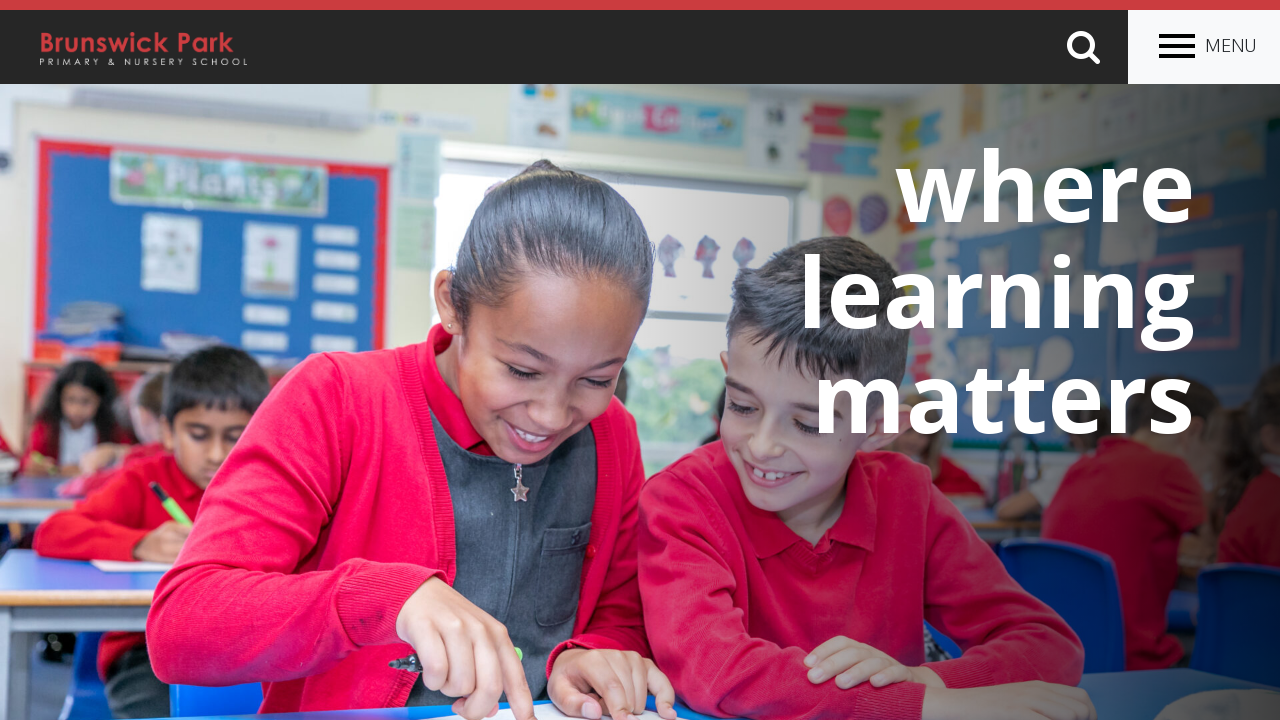

Verified link has valid href attribute: 'https://brunswickparkbarnet.co.uk/learning/curriculum-by-year-group/'
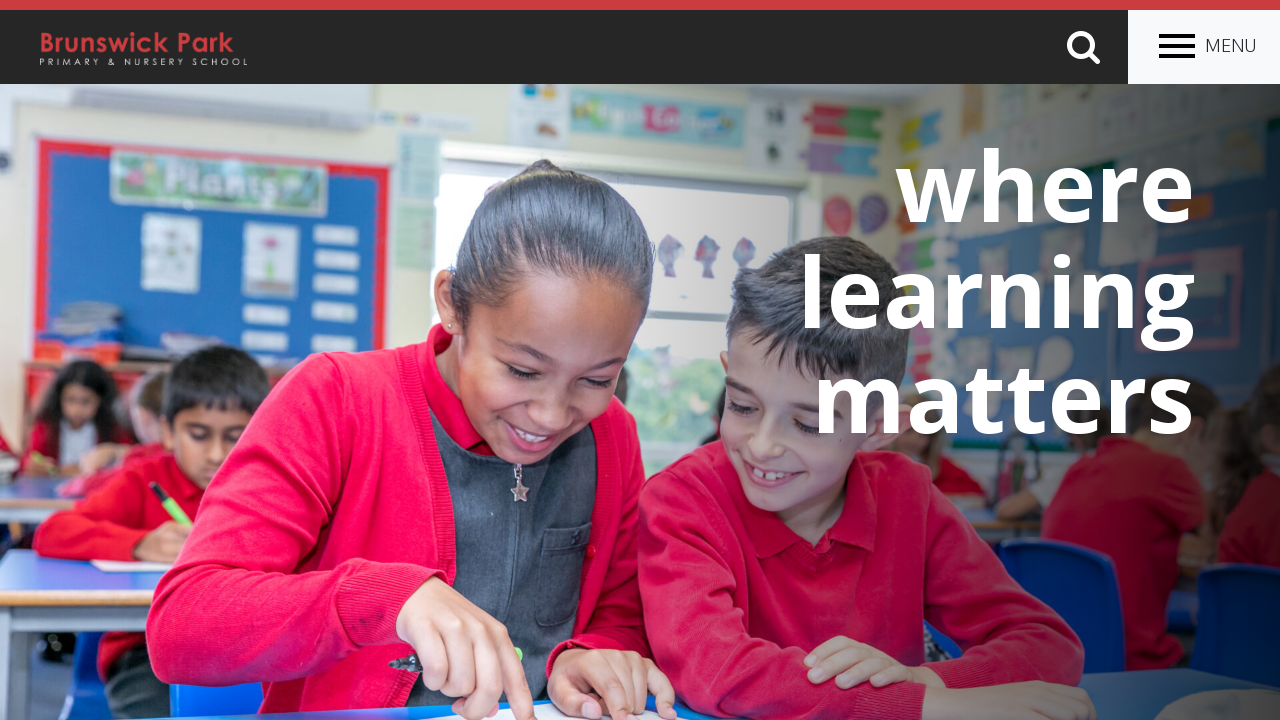

Retrieved link text and href attributes (text: '', href: 'https://brunswickparkbarnet.co.uk/learning/curriculum-subjects/')
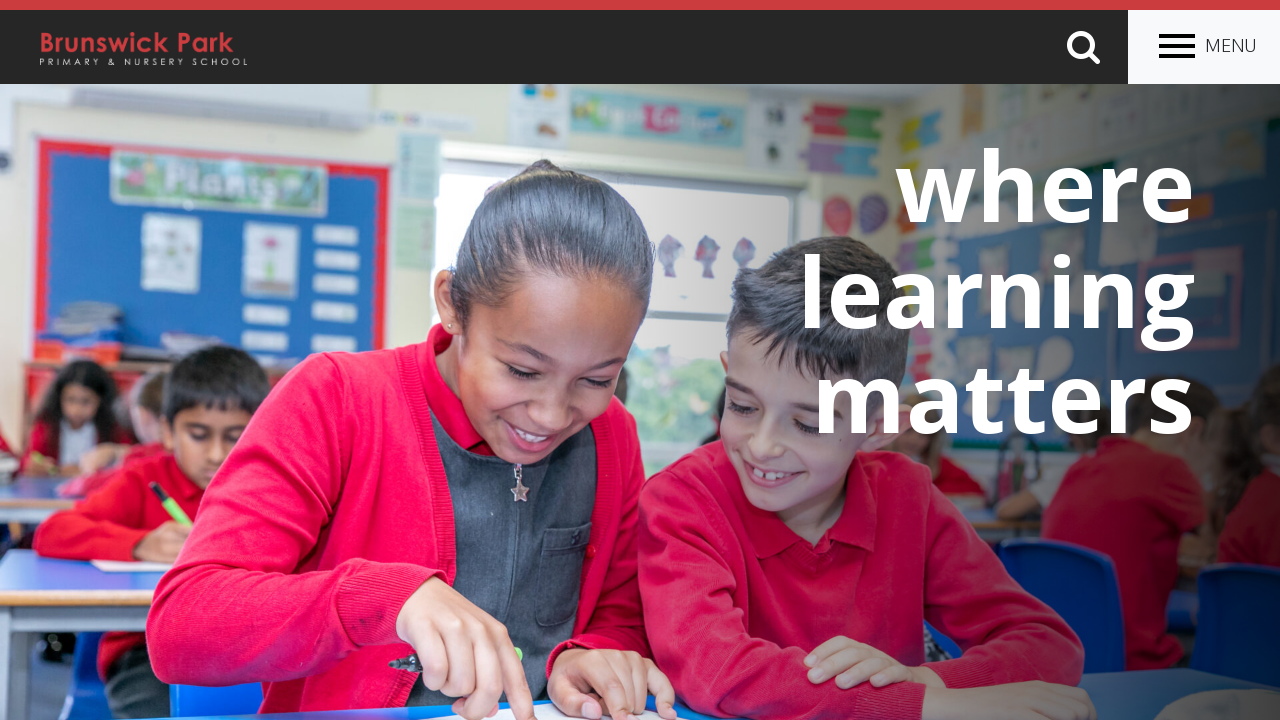

Verified link has valid href attribute: 'https://brunswickparkbarnet.co.uk/learning/curriculum-subjects/'
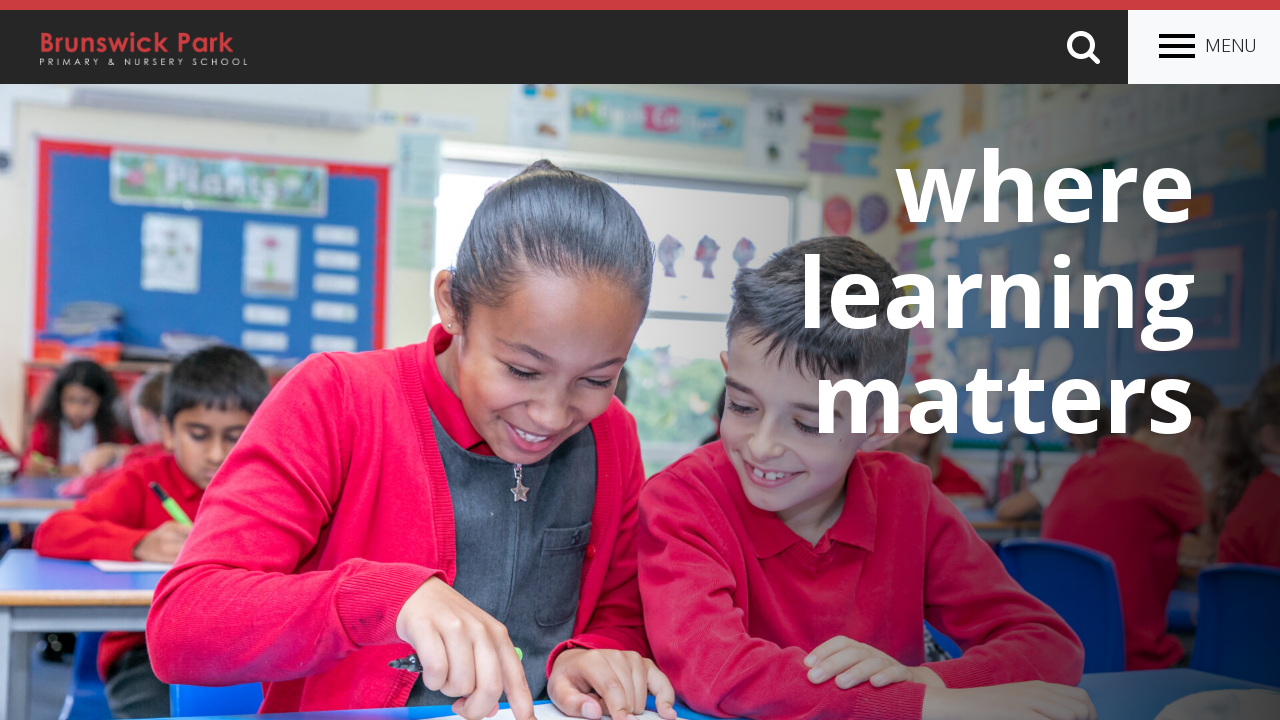

Retrieved link text and href attributes (text: '', href: 'https://brunswickparkbarnet.co.uk/learning/inclusion/')
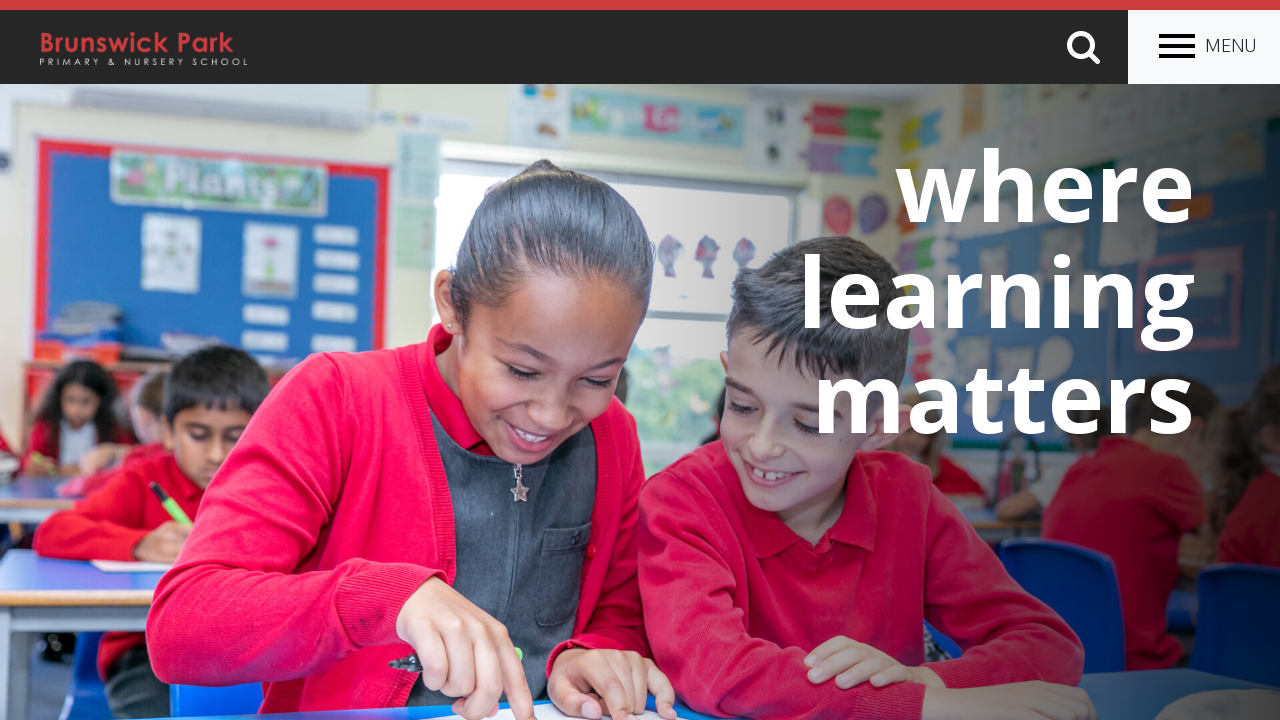

Verified link has valid href attribute: 'https://brunswickparkbarnet.co.uk/learning/inclusion/'
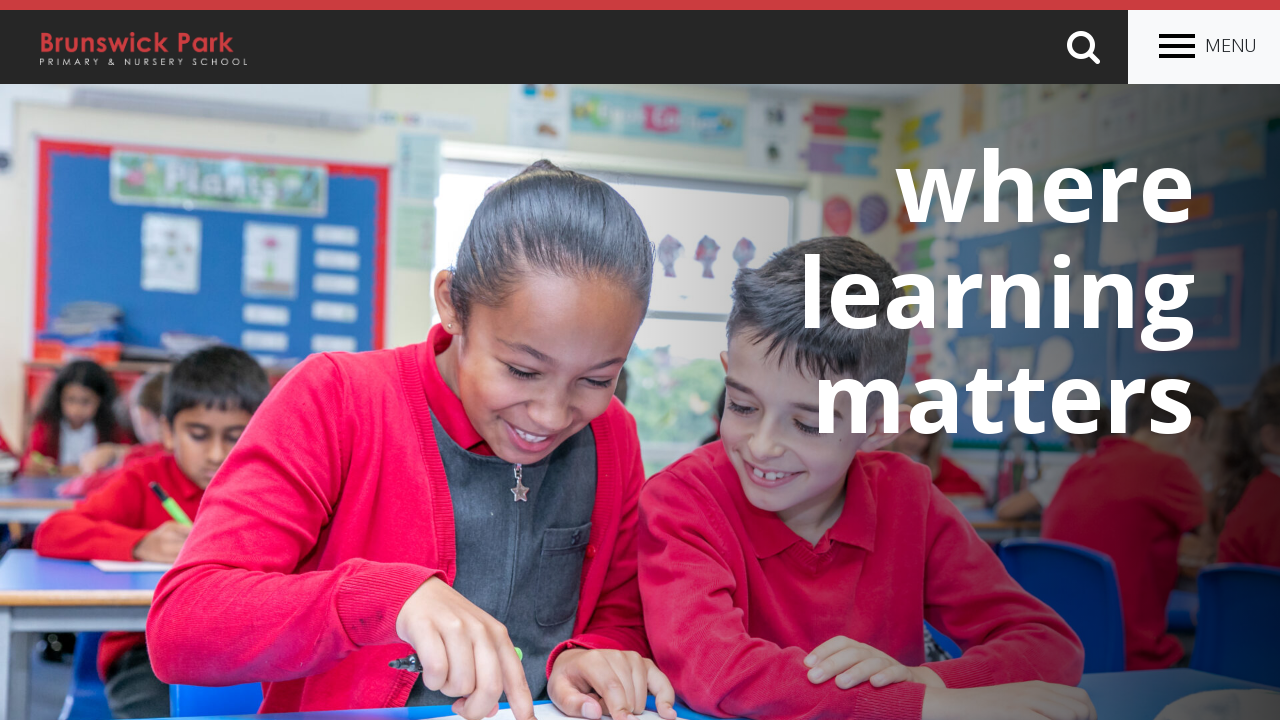

Retrieved link text and href attributes (text: '', href: 'https://brunswickparkbarnet.co.uk/learning/relationships-sex-education/')
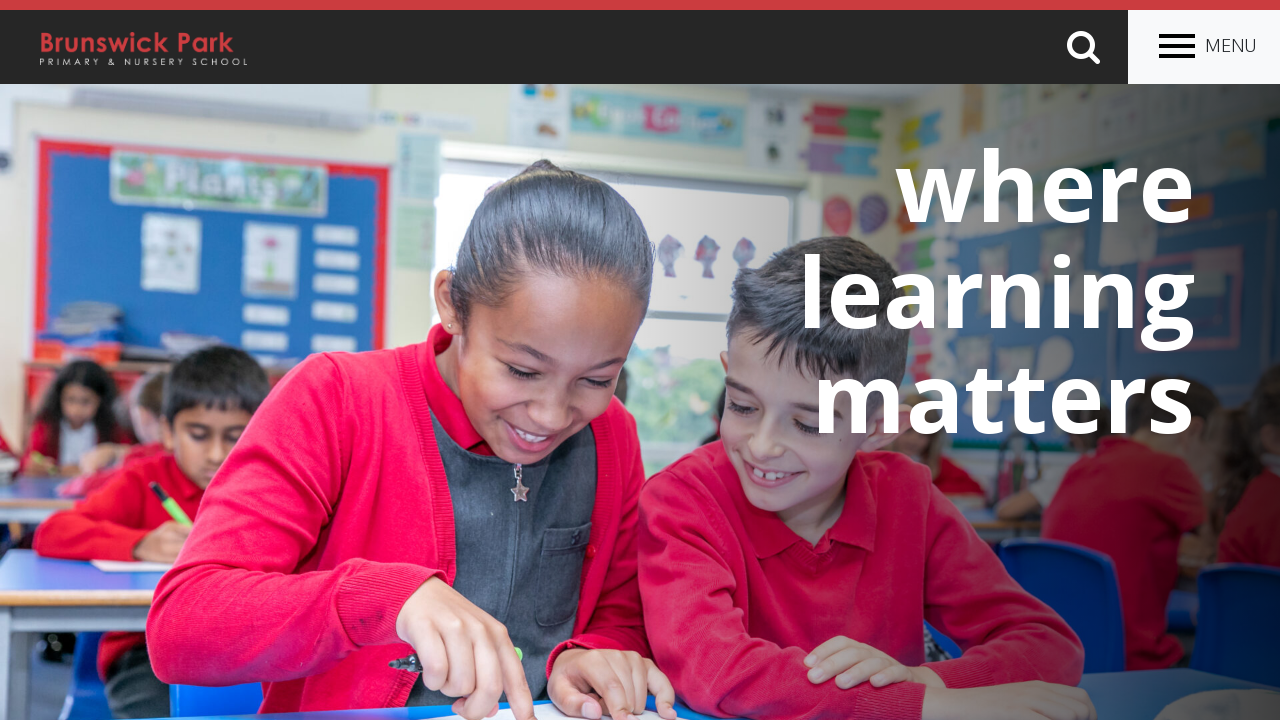

Verified link has valid href attribute: 'https://brunswickparkbarnet.co.uk/learning/relationships-sex-education/'
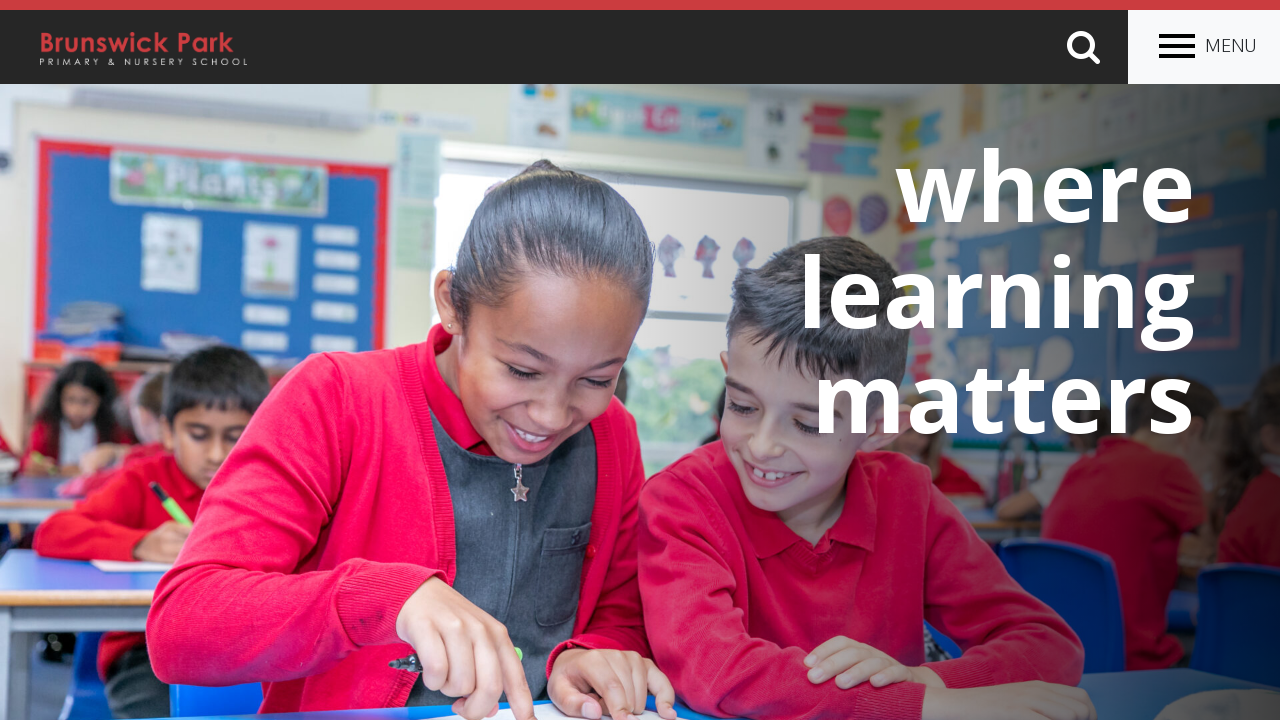

Retrieved link text and href attributes (text: '', href: 'https://brunswickparkbarnet.co.uk/children/school-council/')
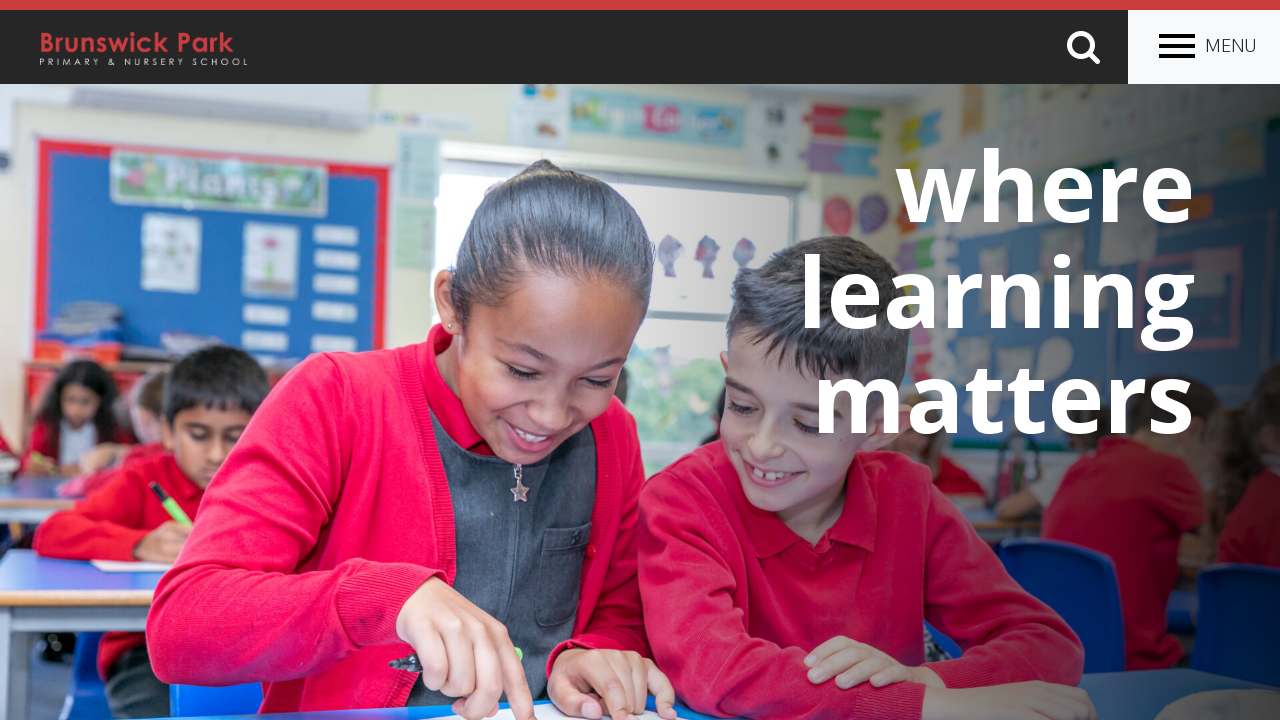

Verified link has valid href attribute: 'https://brunswickparkbarnet.co.uk/children/school-council/'
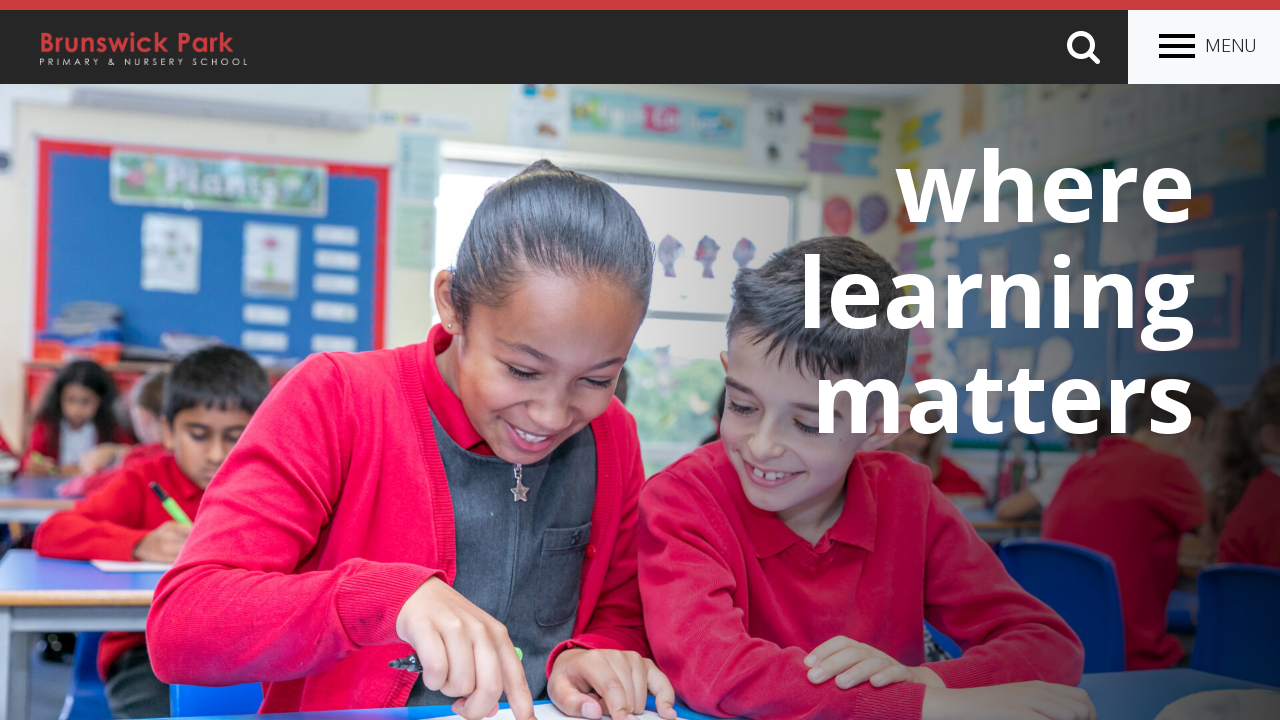

Retrieved link text and href attributes (text: '', href: '#')
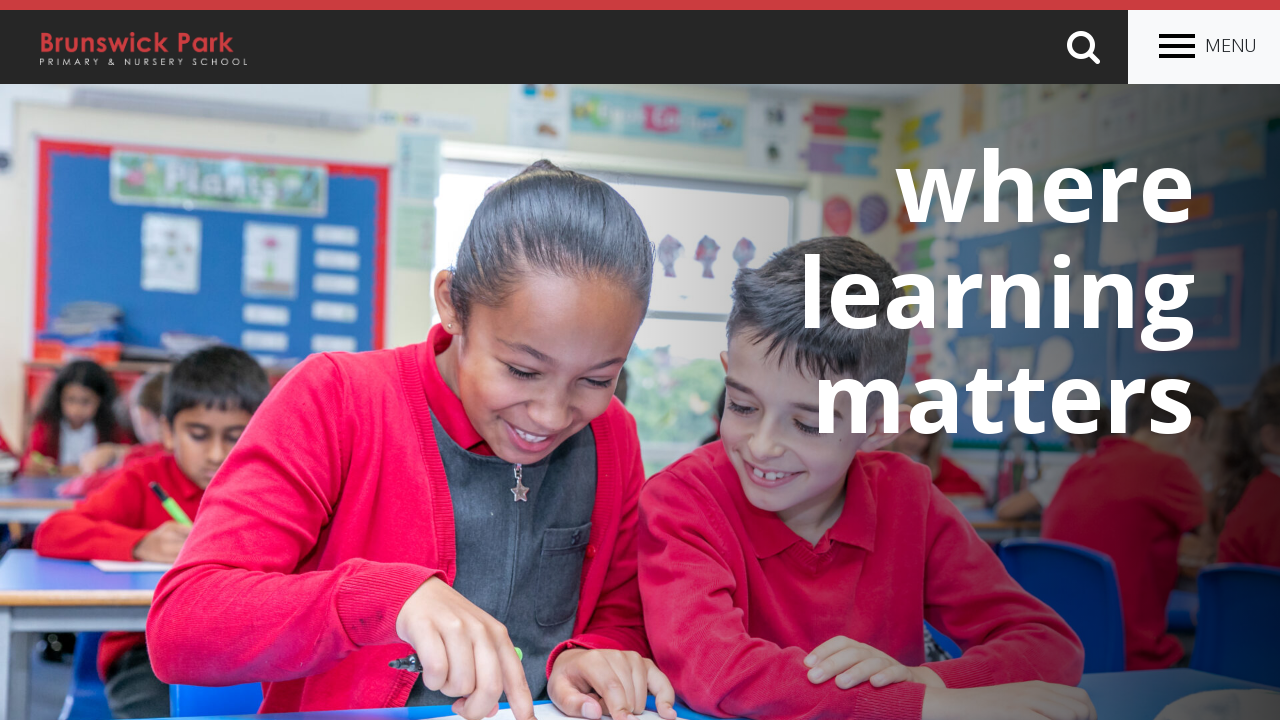

Verified link has valid href attribute: '#'
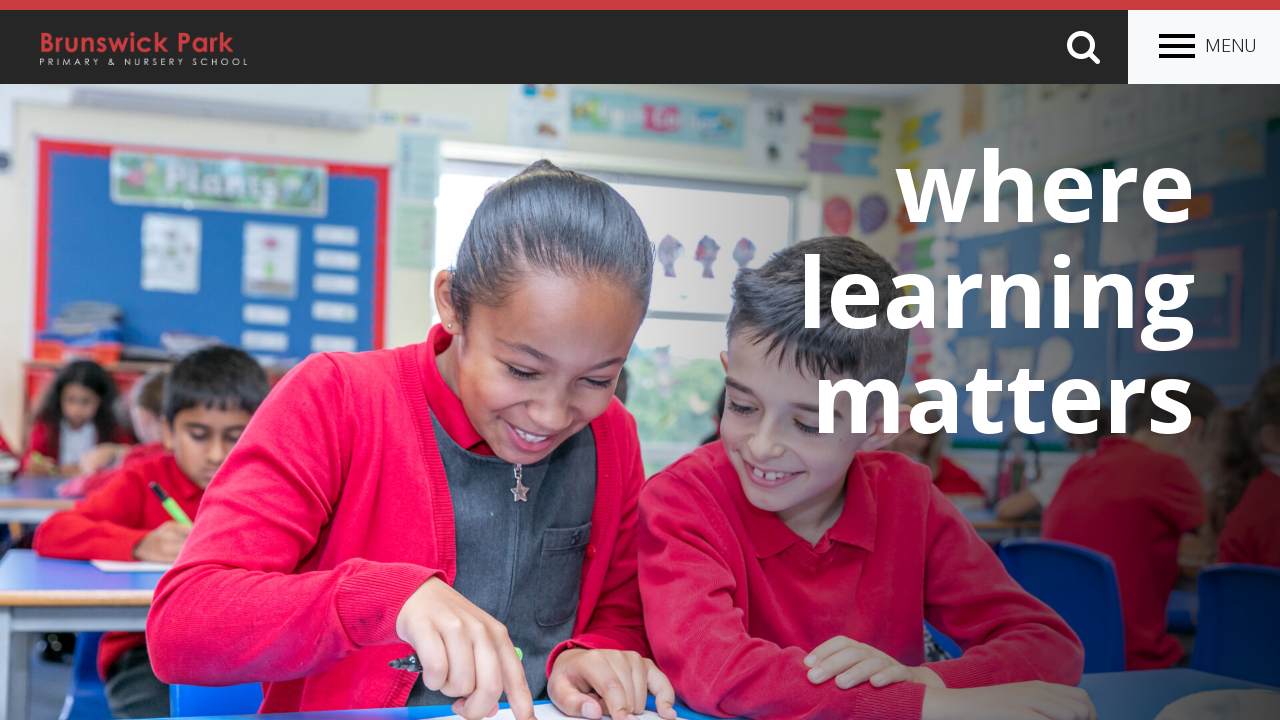

Retrieved link text and href attributes (text: '', href: 'https://brunswickparkbarnet.co.uk/parents/calendar/')
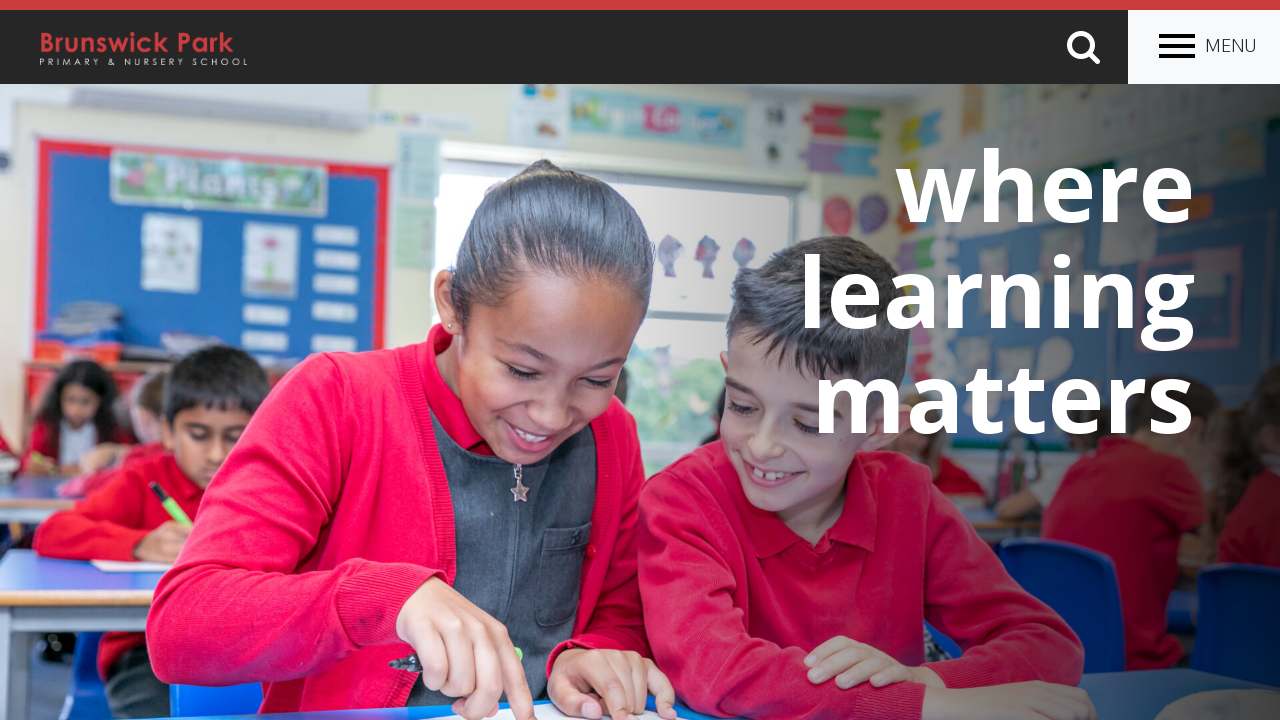

Verified link has valid href attribute: 'https://brunswickparkbarnet.co.uk/parents/calendar/'
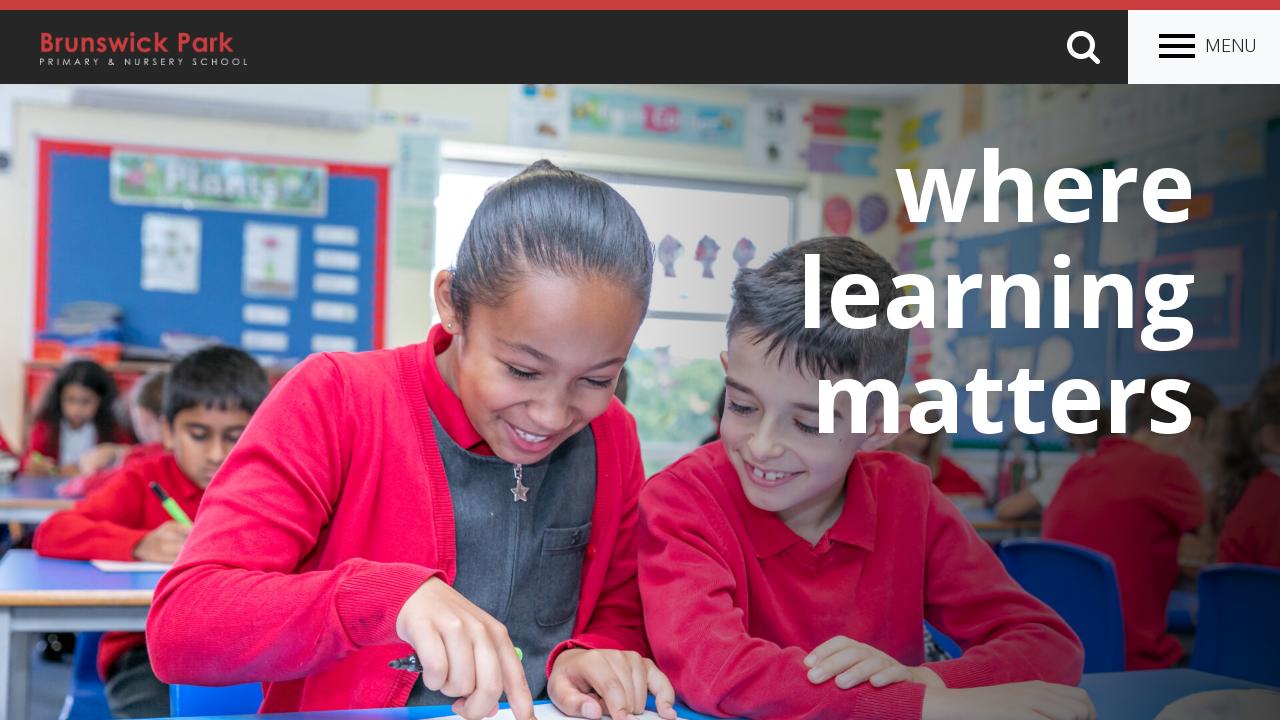

Retrieved link text and href attributes (text: '', href: 'https://brunswickparkbarnet.co.uk/parents/term-dates/')
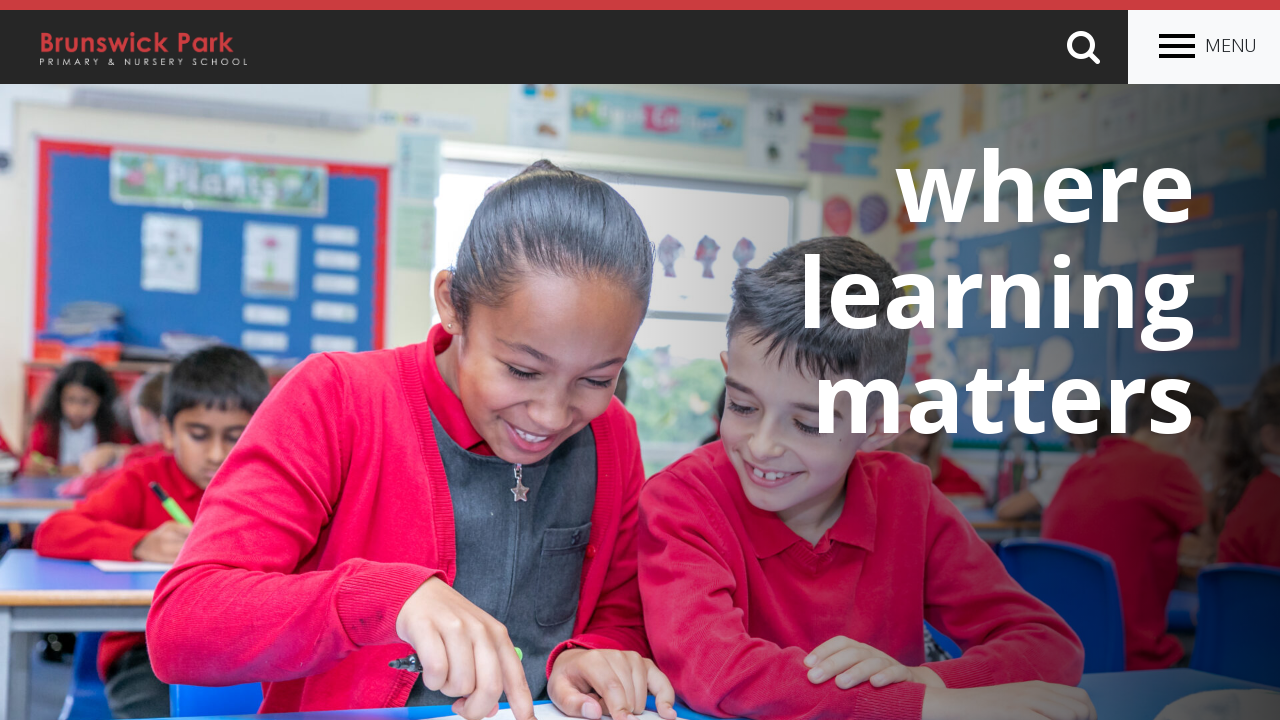

Verified link has valid href attribute: 'https://brunswickparkbarnet.co.uk/parents/term-dates/'
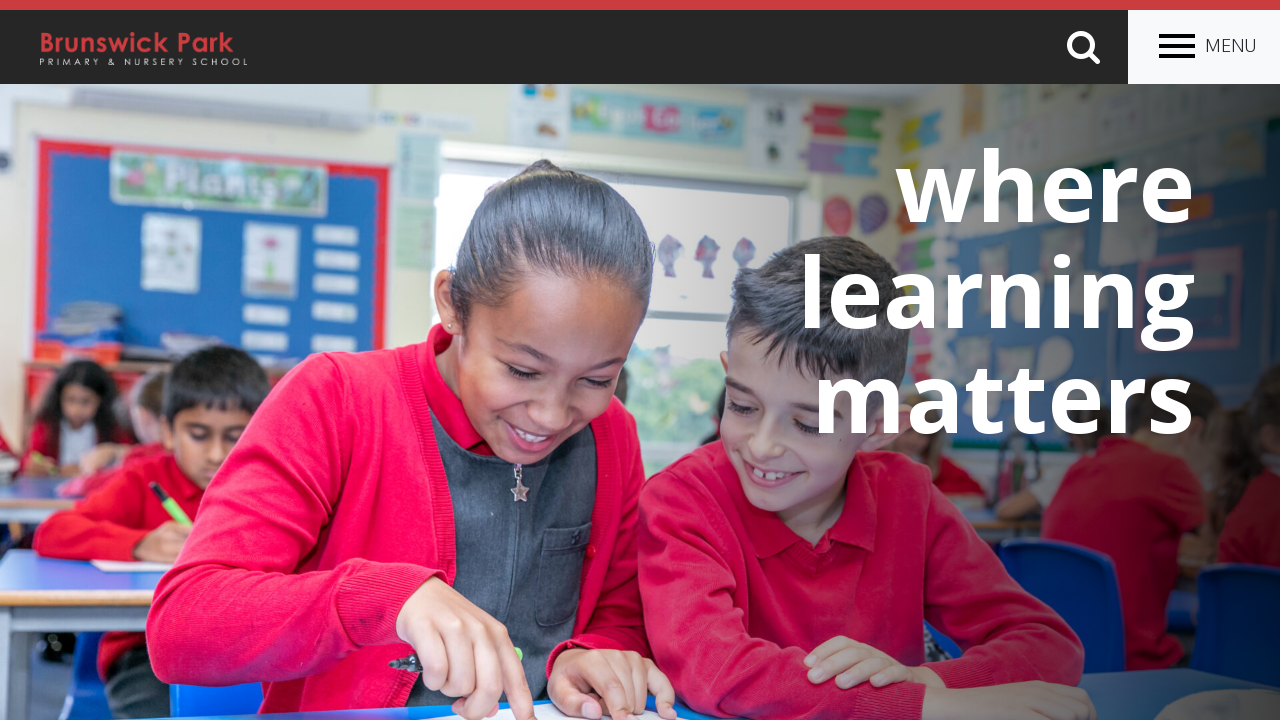

Retrieved link text and href attributes (text: '', href: 'https://brunswickparkbarnet.co.uk/parents/breakfast-and-after-school-provision/')
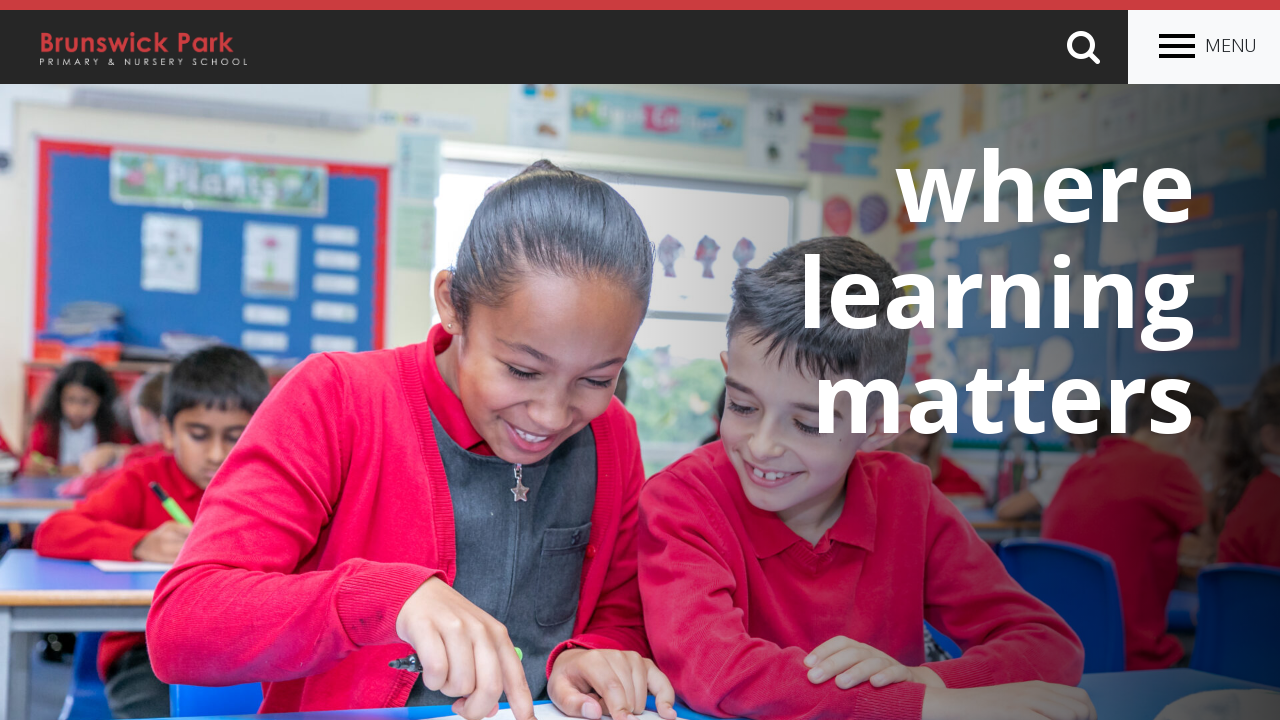

Verified link has valid href attribute: 'https://brunswickparkbarnet.co.uk/parents/breakfast-and-after-school-provision/'
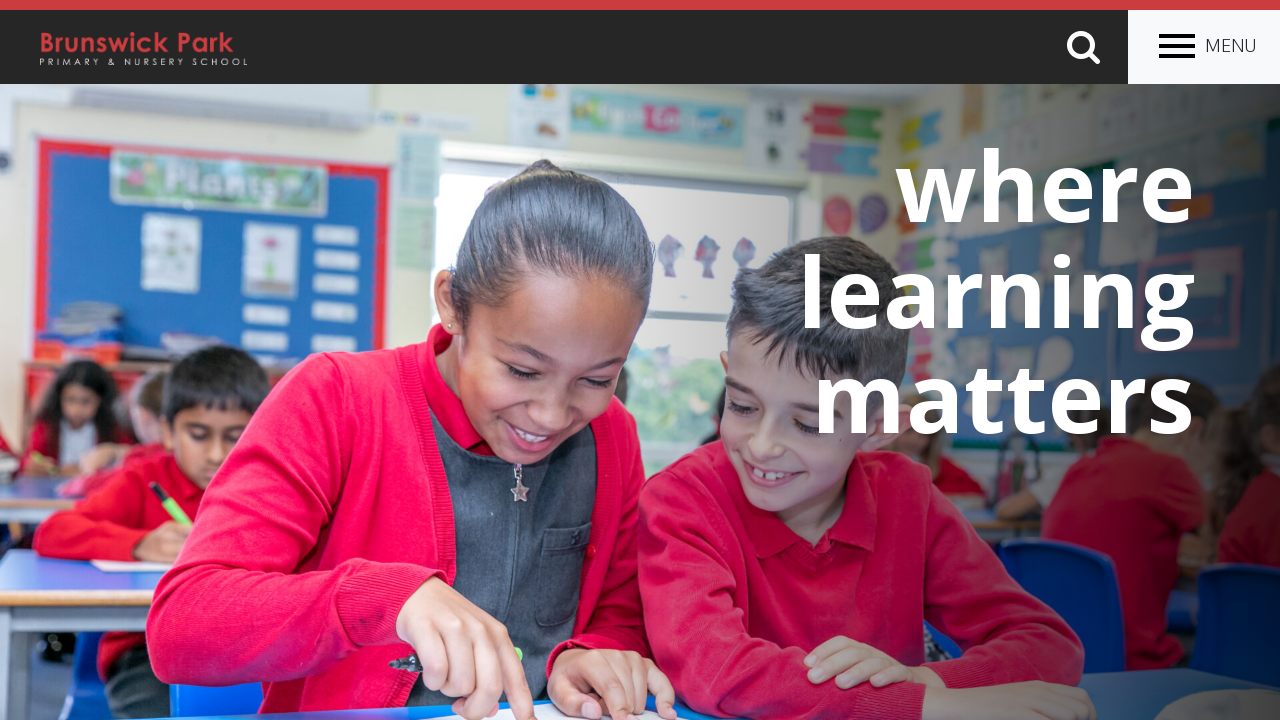

Retrieved link text and href attributes (text: '', href: 'https://brunswickparkbarnet.co.uk/parents/lunch-menu/')
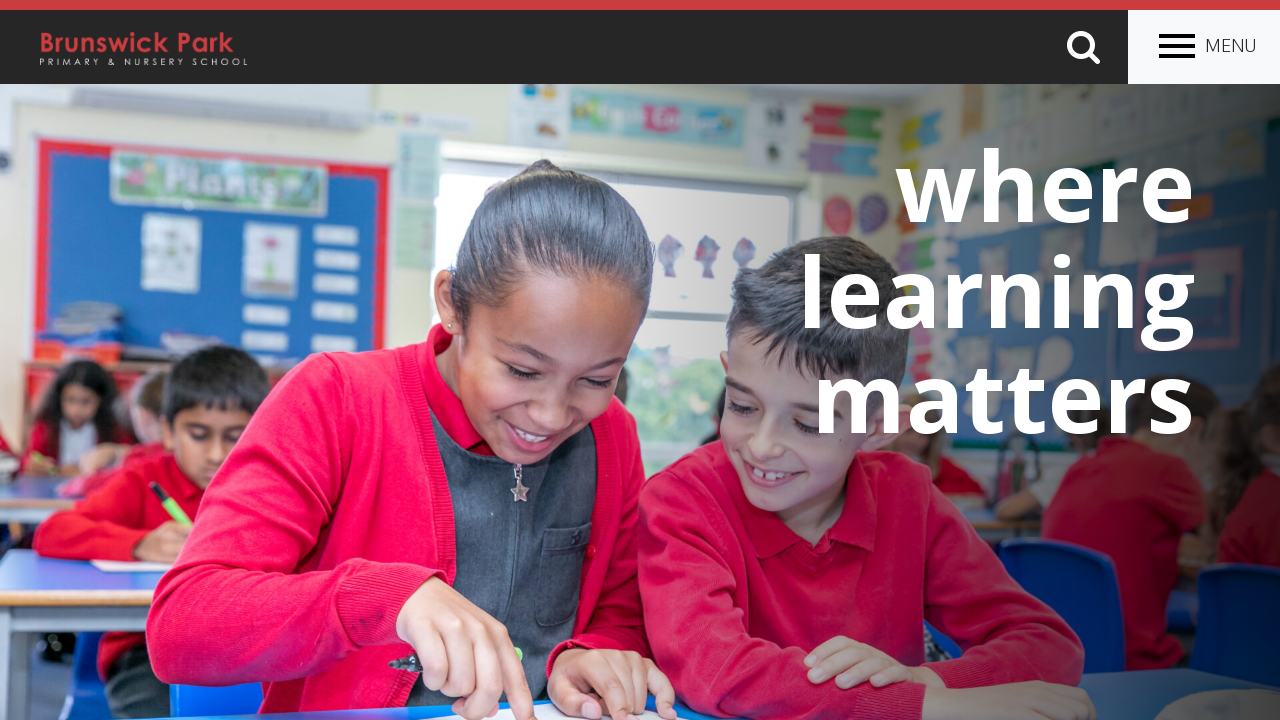

Verified link has valid href attribute: 'https://brunswickparkbarnet.co.uk/parents/lunch-menu/'
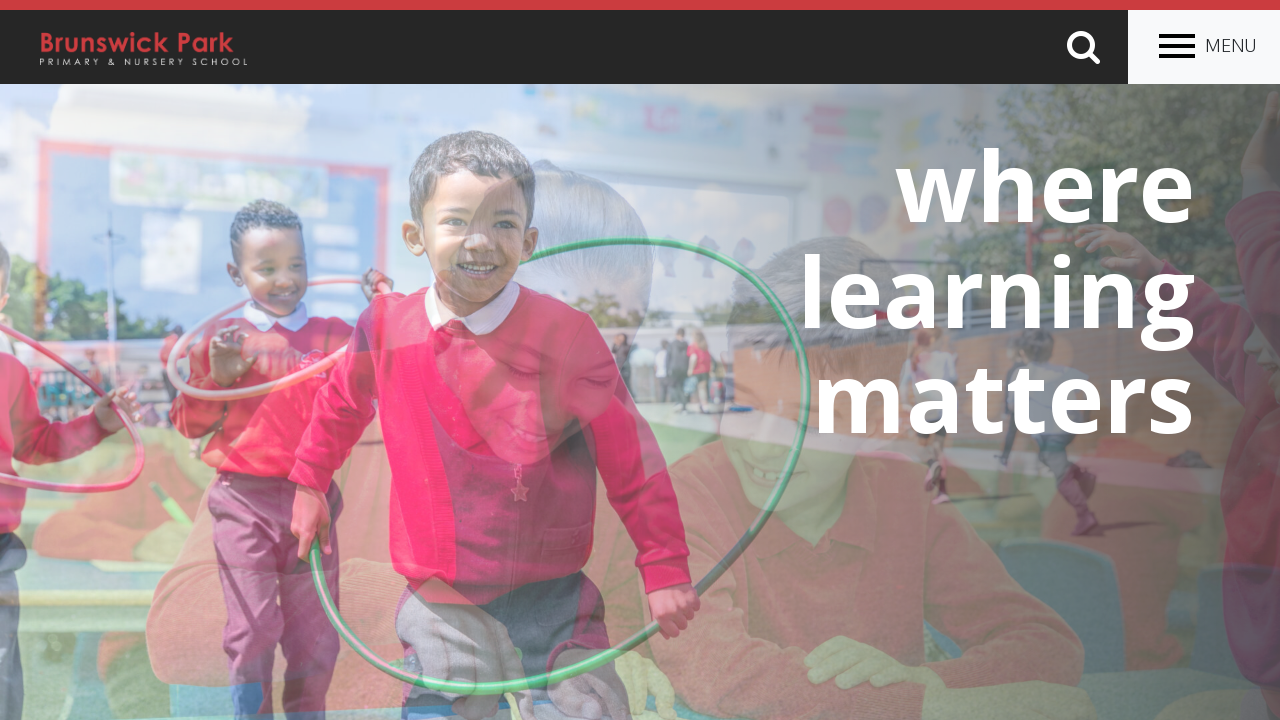

Retrieved link text and href attributes (text: '', href: 'https://brunswickparkbarnet.co.uk/parents/school-uniform/')
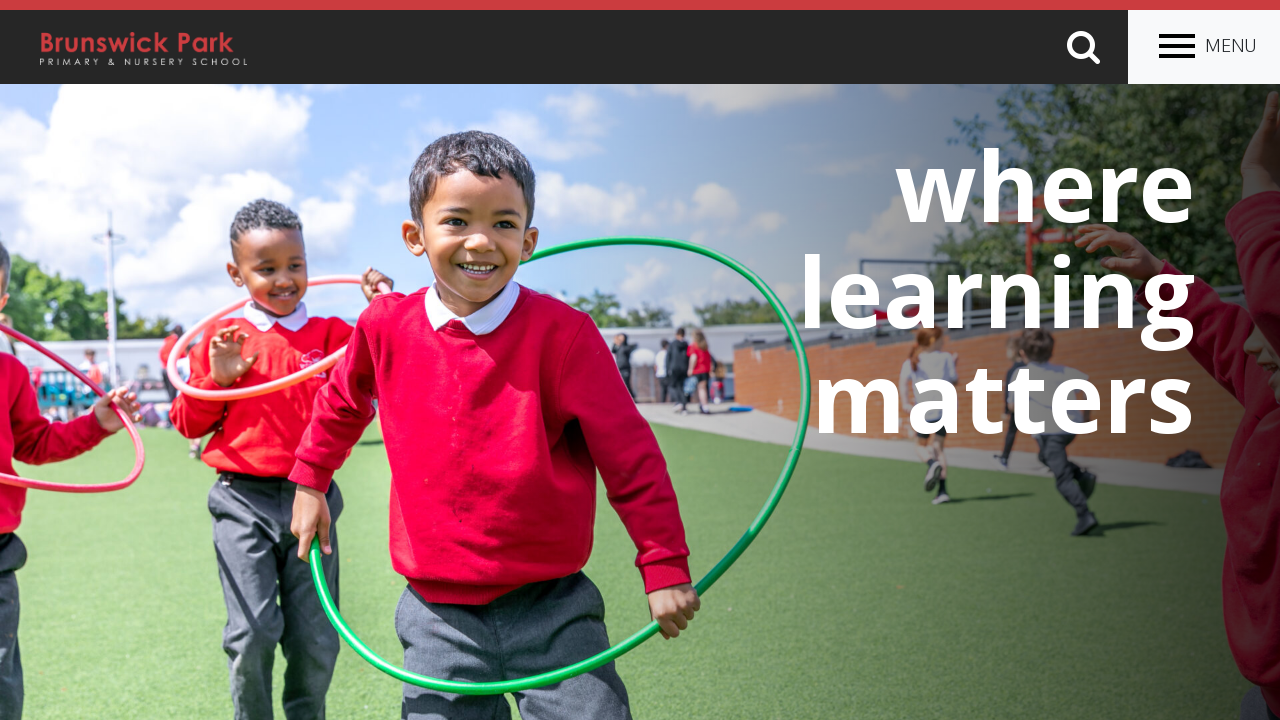

Verified link has valid href attribute: 'https://brunswickparkbarnet.co.uk/parents/school-uniform/'
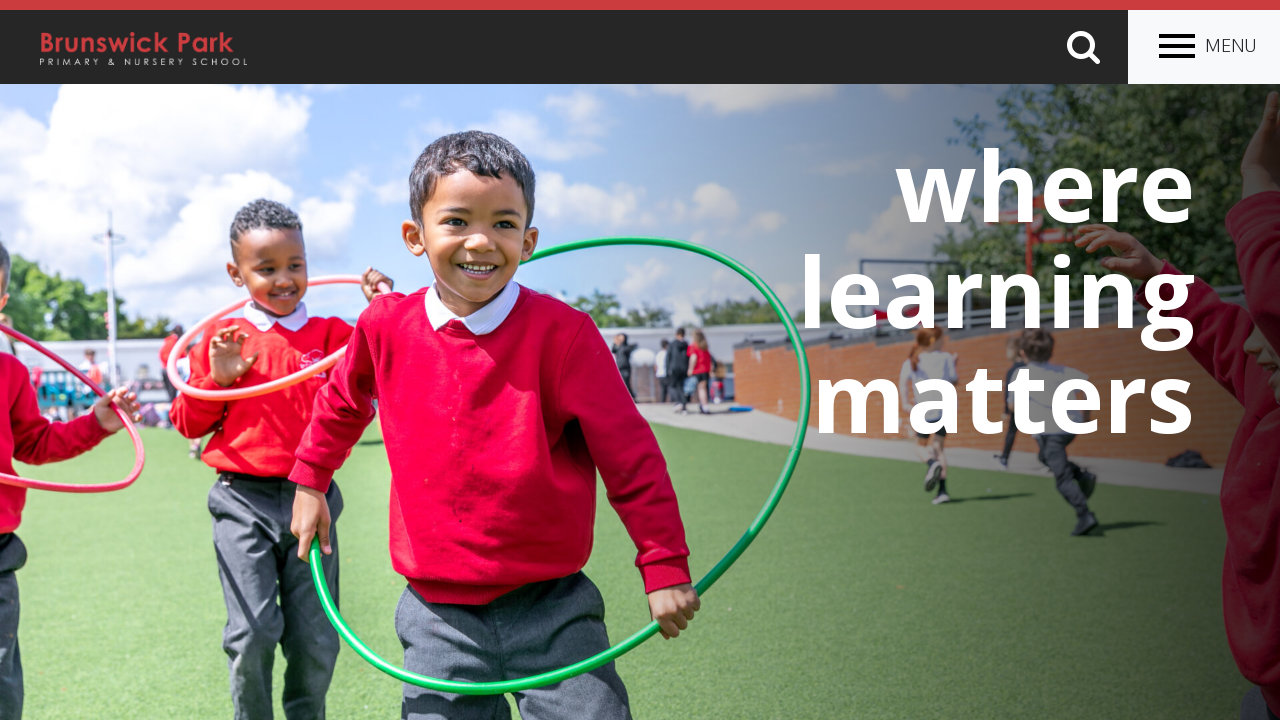

Retrieved link text and href attributes (text: '', href: 'https://brunswickparkbarnet.co.uk/parents/school-uniform-stockists/')
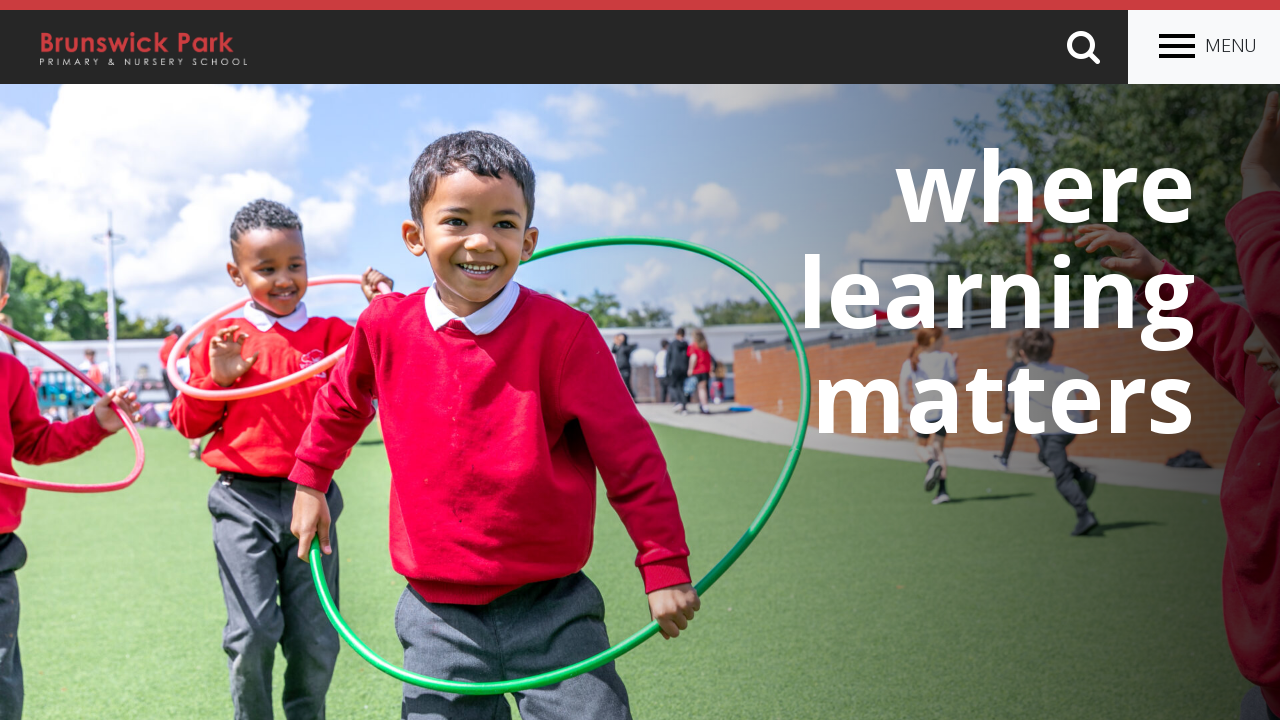

Verified link has valid href attribute: 'https://brunswickparkbarnet.co.uk/parents/school-uniform-stockists/'
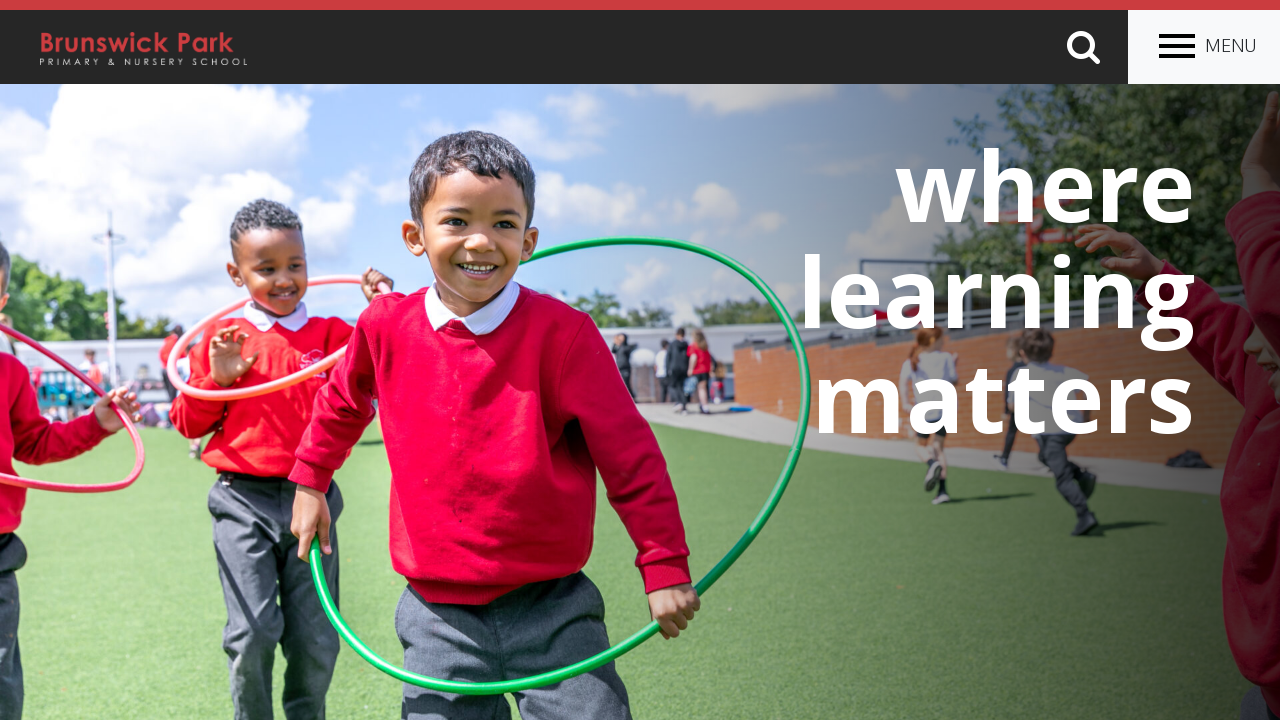

Retrieved link text and href attributes (text: '', href: 'https://brunswickparkbarnet.co.uk/parents/meeting-with-staff/')
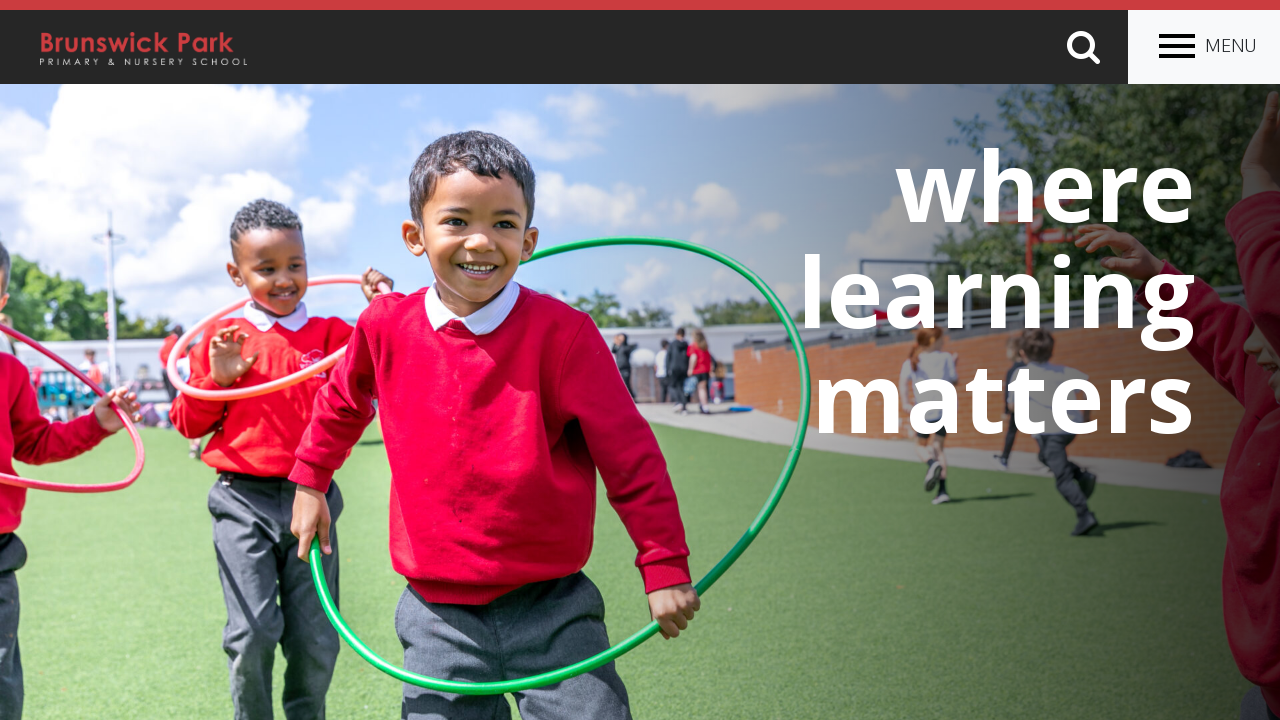

Verified link has valid href attribute: 'https://brunswickparkbarnet.co.uk/parents/meeting-with-staff/'
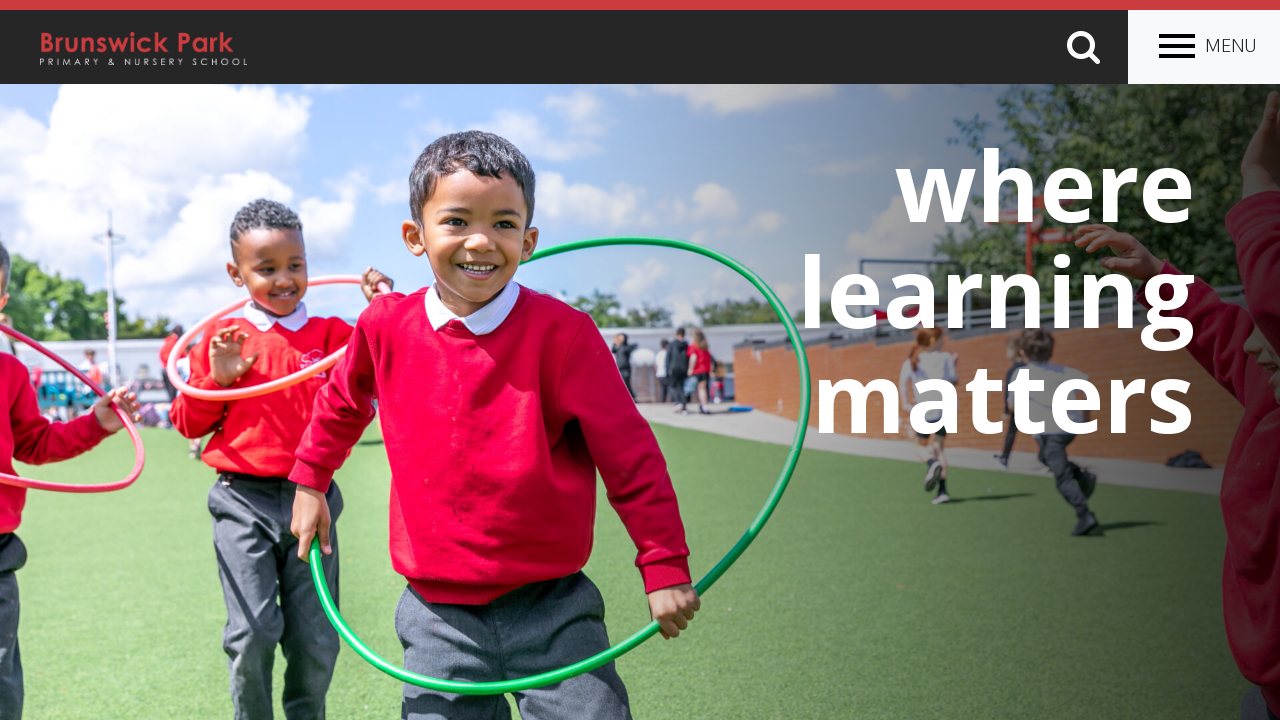

Retrieved link text and href attributes (text: '', href: 'https://brunswickparkbarnet.co.uk/parents/news/')
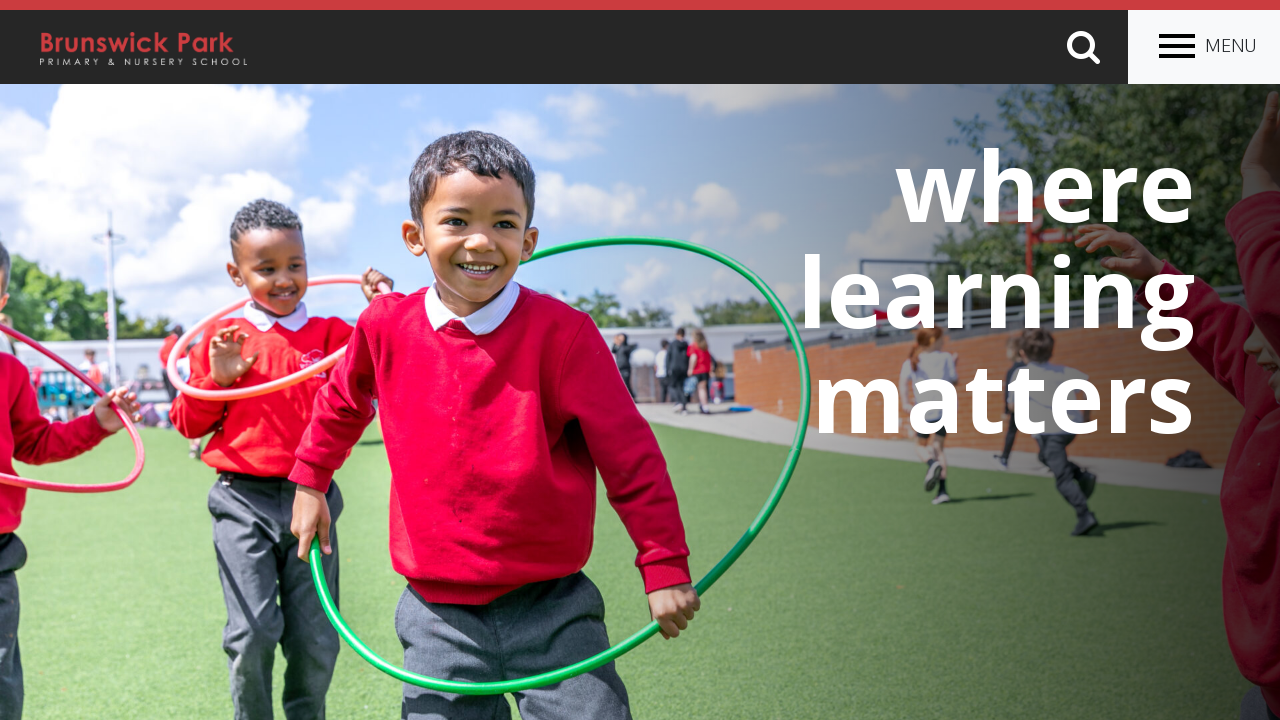

Verified link has valid href attribute: 'https://brunswickparkbarnet.co.uk/parents/news/'
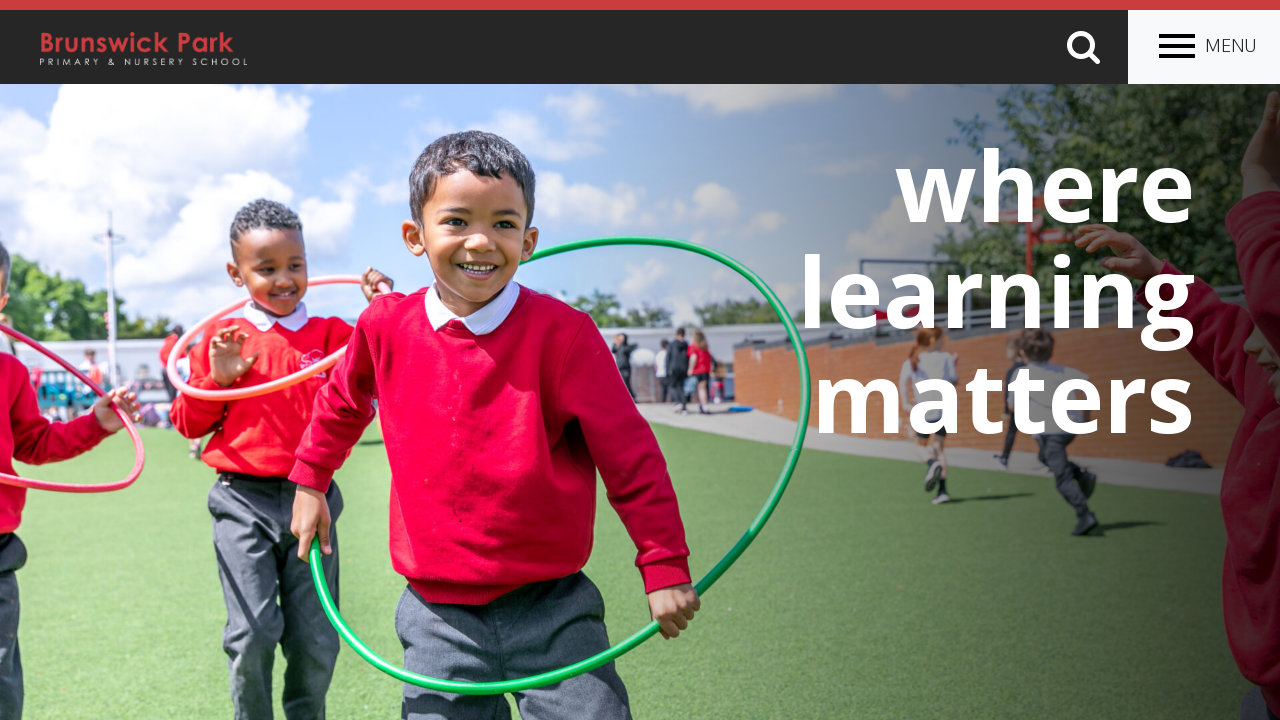

Retrieved link text and href attributes (text: '', href: 'https://brunswickparkbarnet.co.uk/parents/newsletters/')
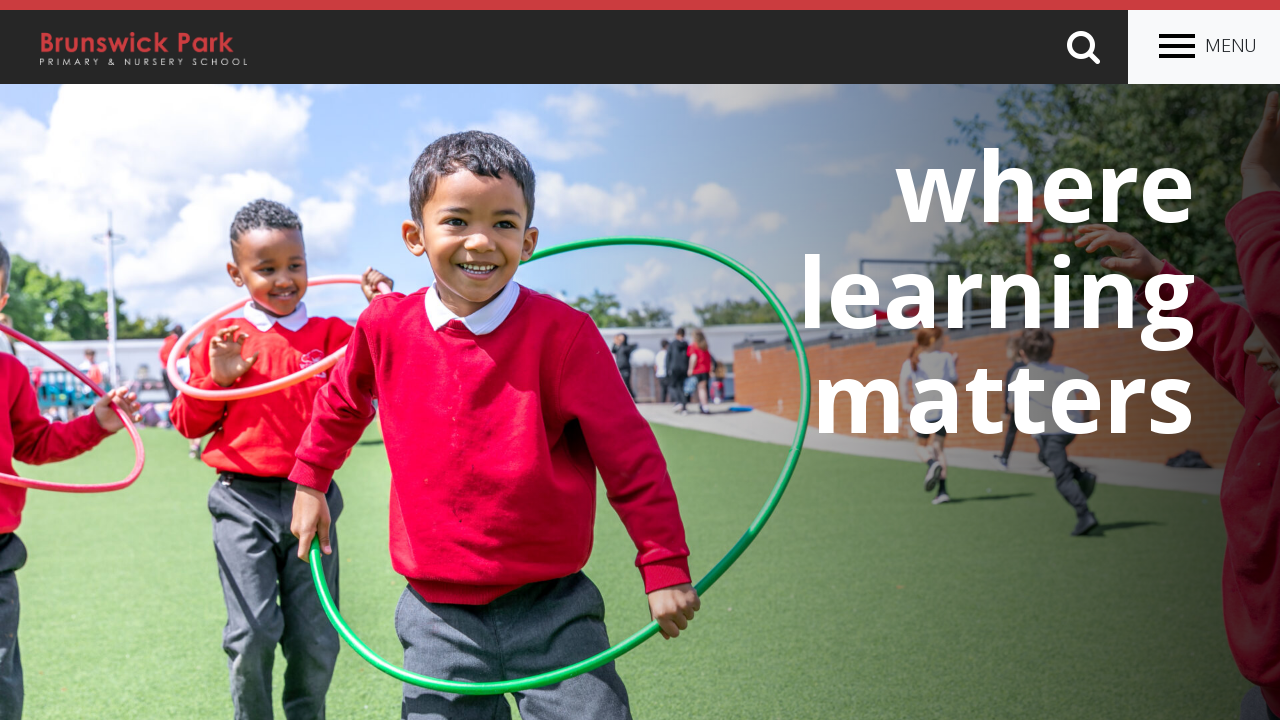

Verified link has valid href attribute: 'https://brunswickparkbarnet.co.uk/parents/newsletters/'
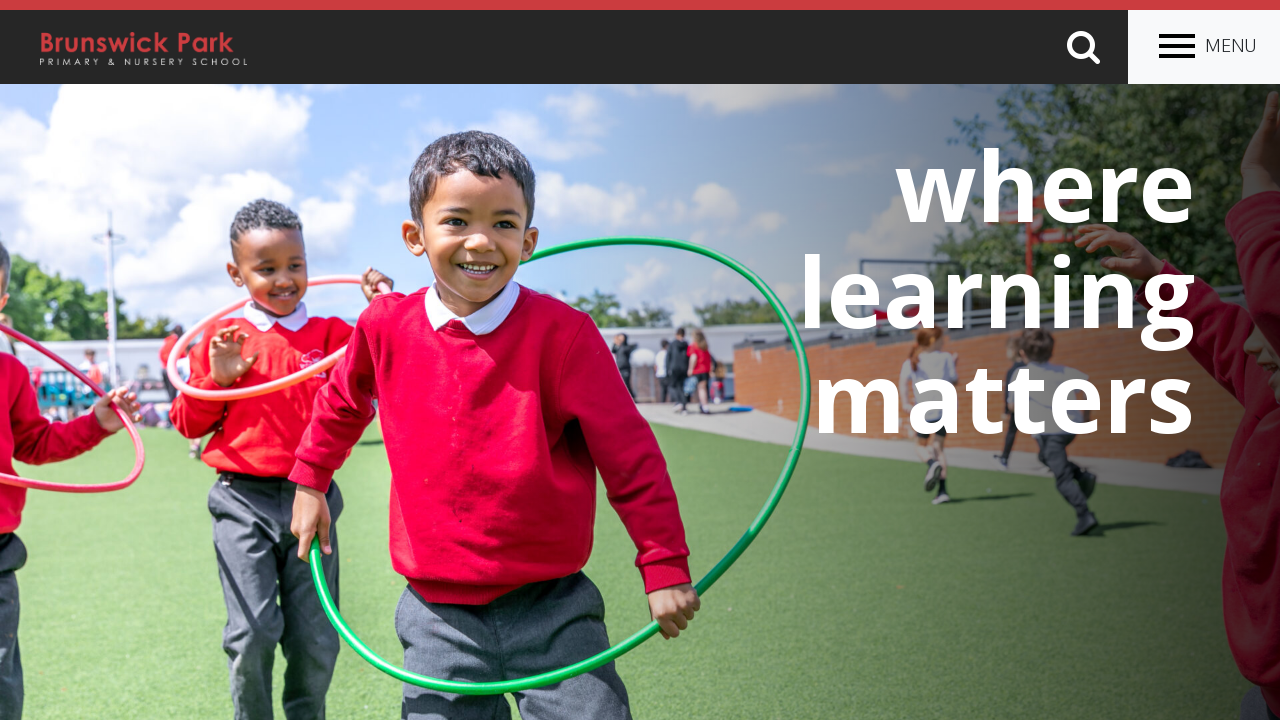

Retrieved link text and href attributes (text: '', href: 'https://brunswickparkbarnet.co.uk/parents/attendance/')
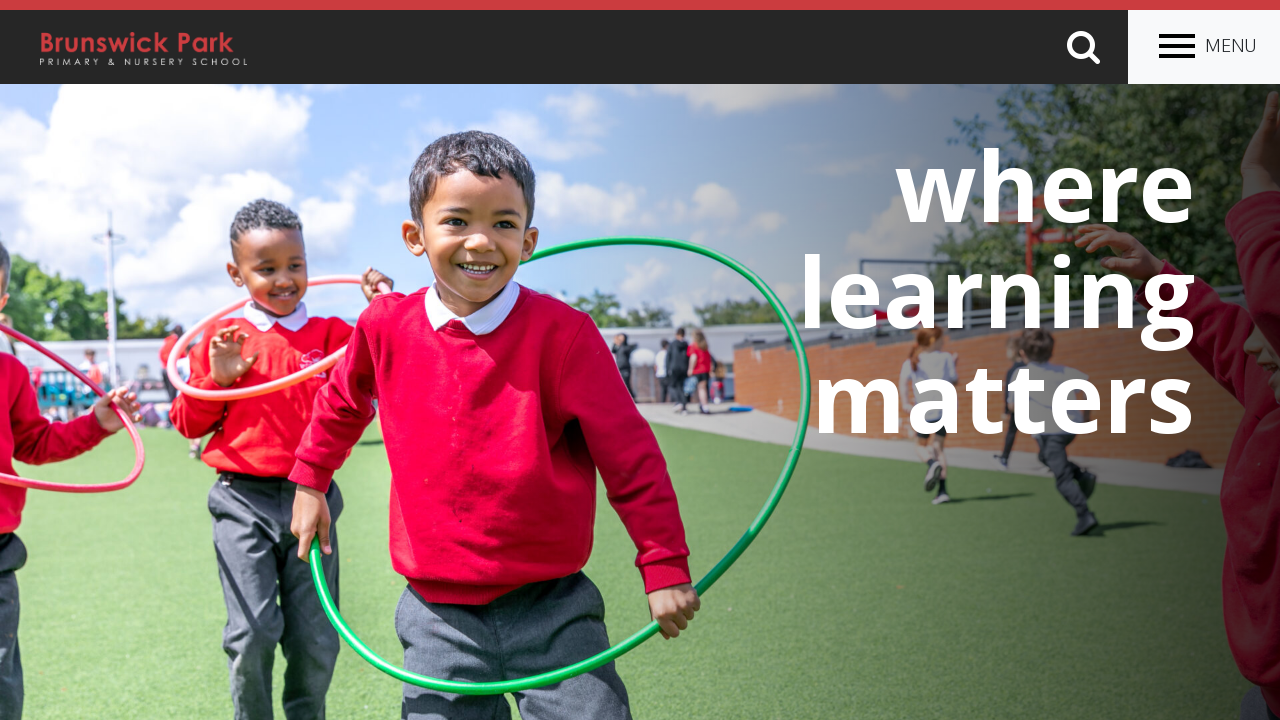

Verified link has valid href attribute: 'https://brunswickparkbarnet.co.uk/parents/attendance/'
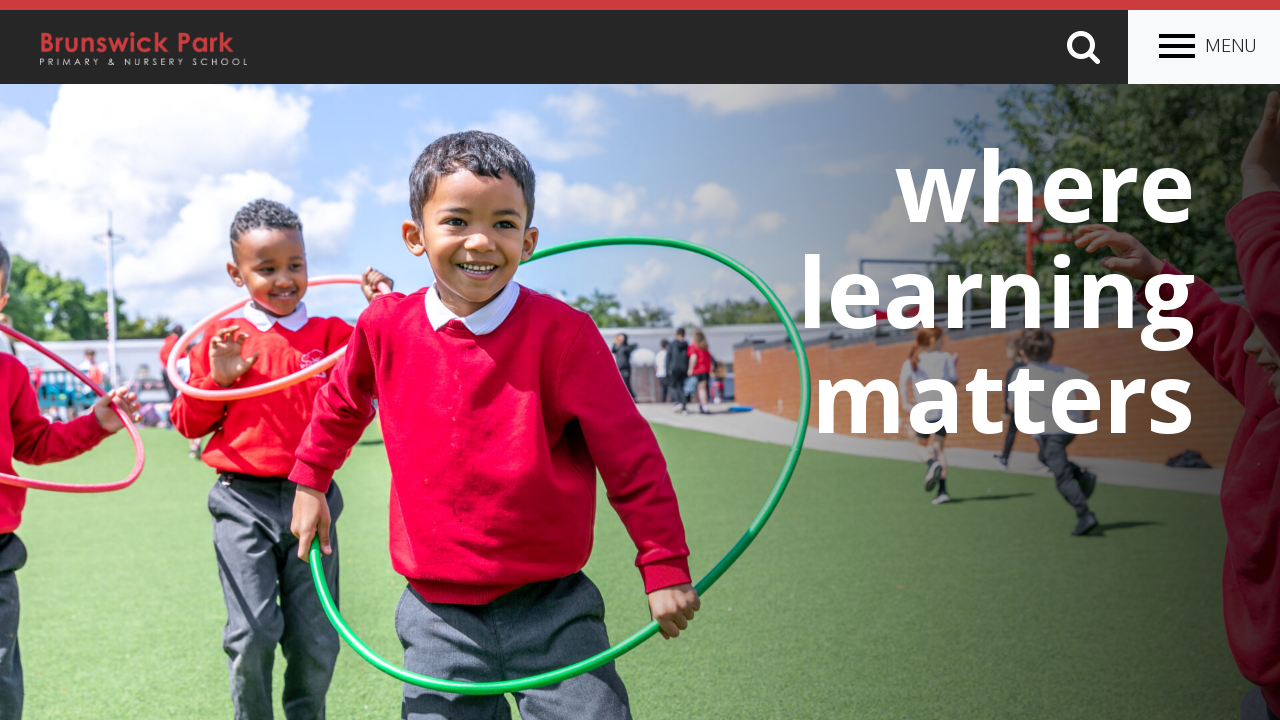

Retrieved link text and href attributes (text: '', href: 'https://brunswickparkbarnet.co.uk/parents/school-day/')
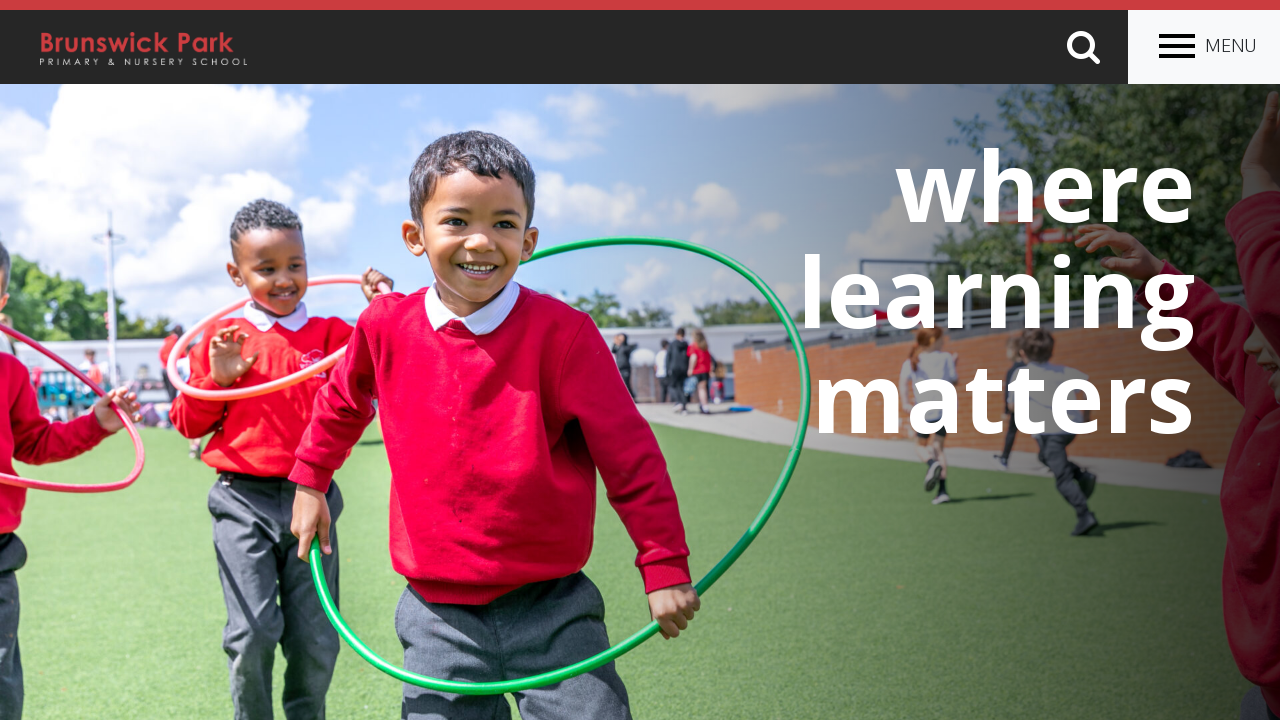

Verified link has valid href attribute: 'https://brunswickparkbarnet.co.uk/parents/school-day/'
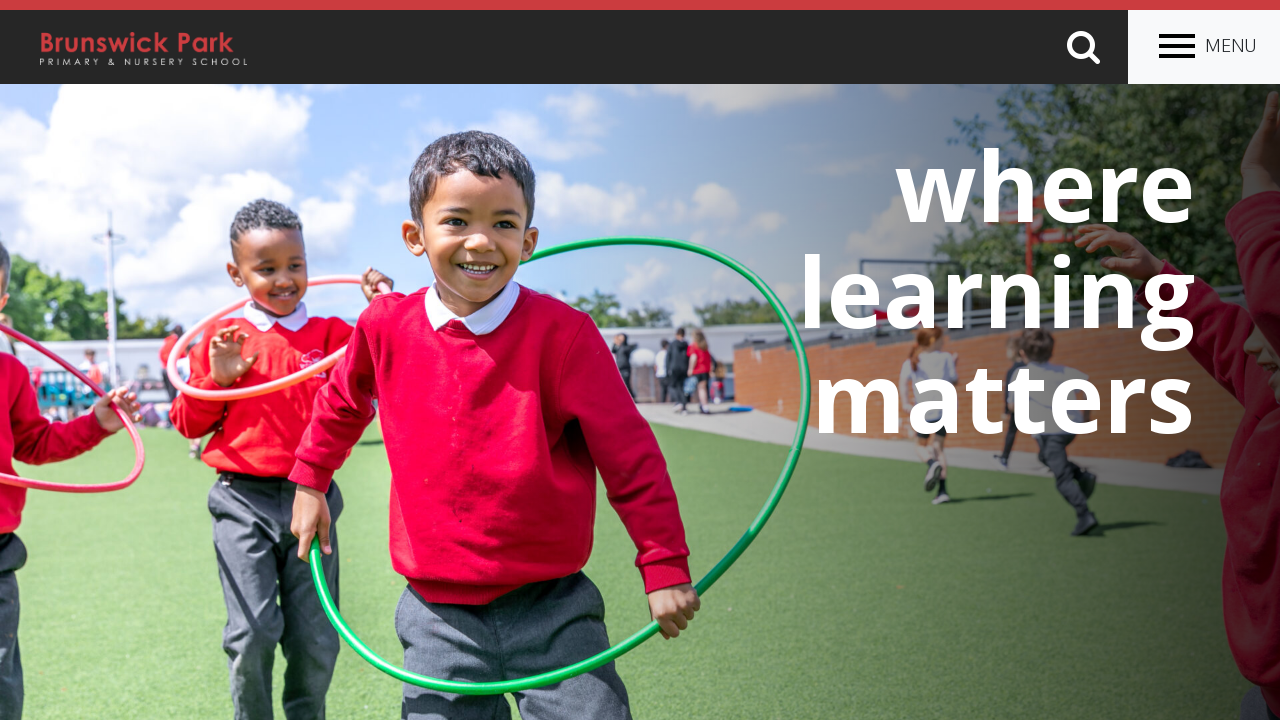

Retrieved link text and href attributes (text: '', href: 'https://brunswickparkbarnet.co.uk/parents/behaviour/')
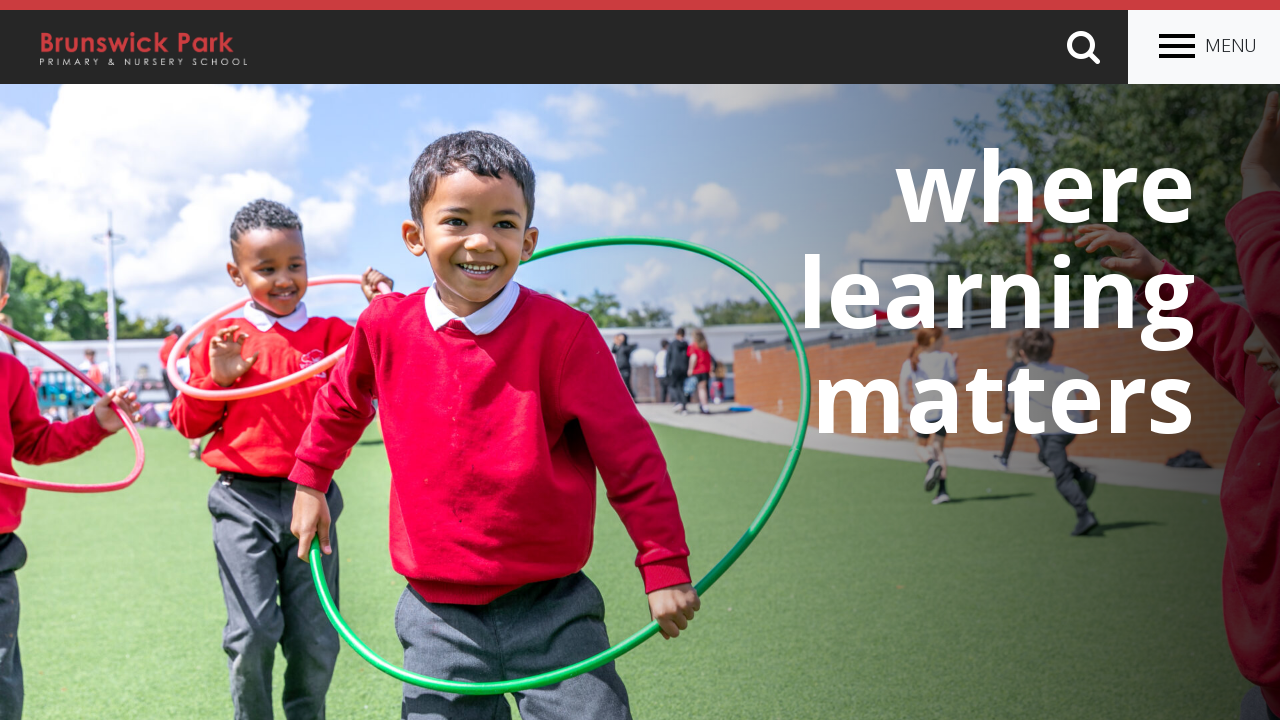

Verified link has valid href attribute: 'https://brunswickparkbarnet.co.uk/parents/behaviour/'
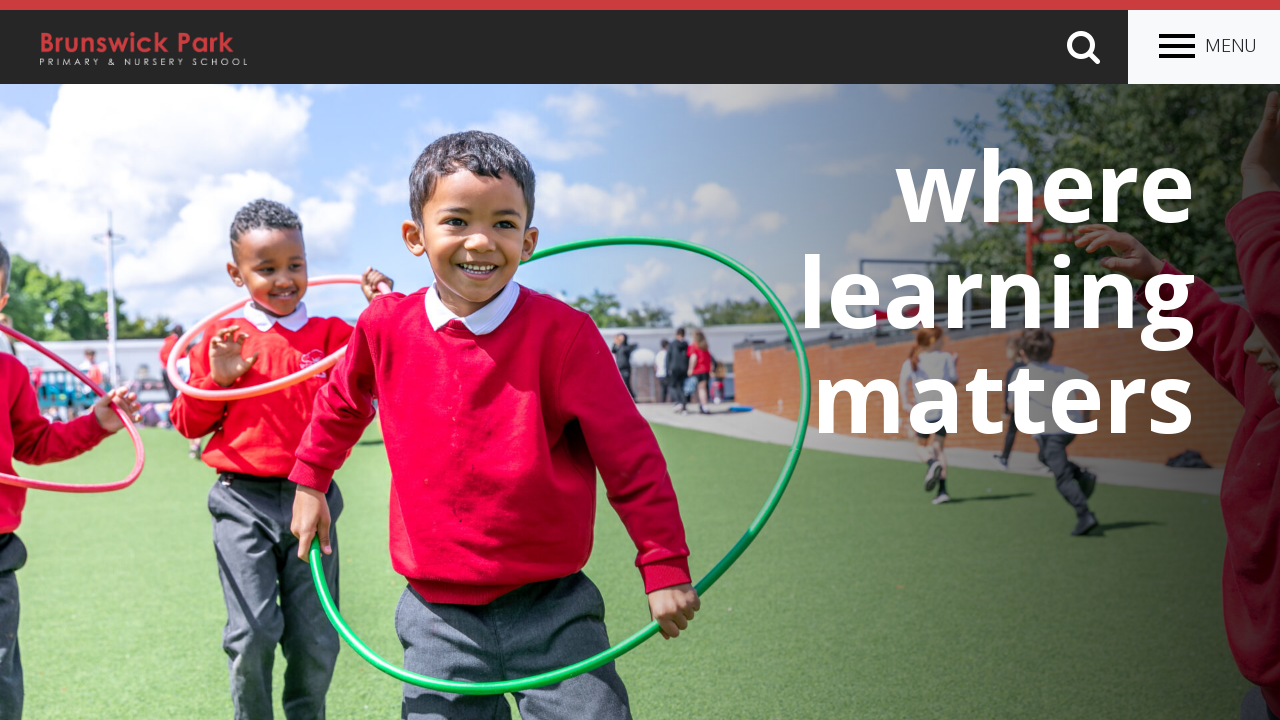

Retrieved link text and href attributes (text: '', href: 'https://brunswickparkbarnet.co.uk/parents/volunteering-in-school/')
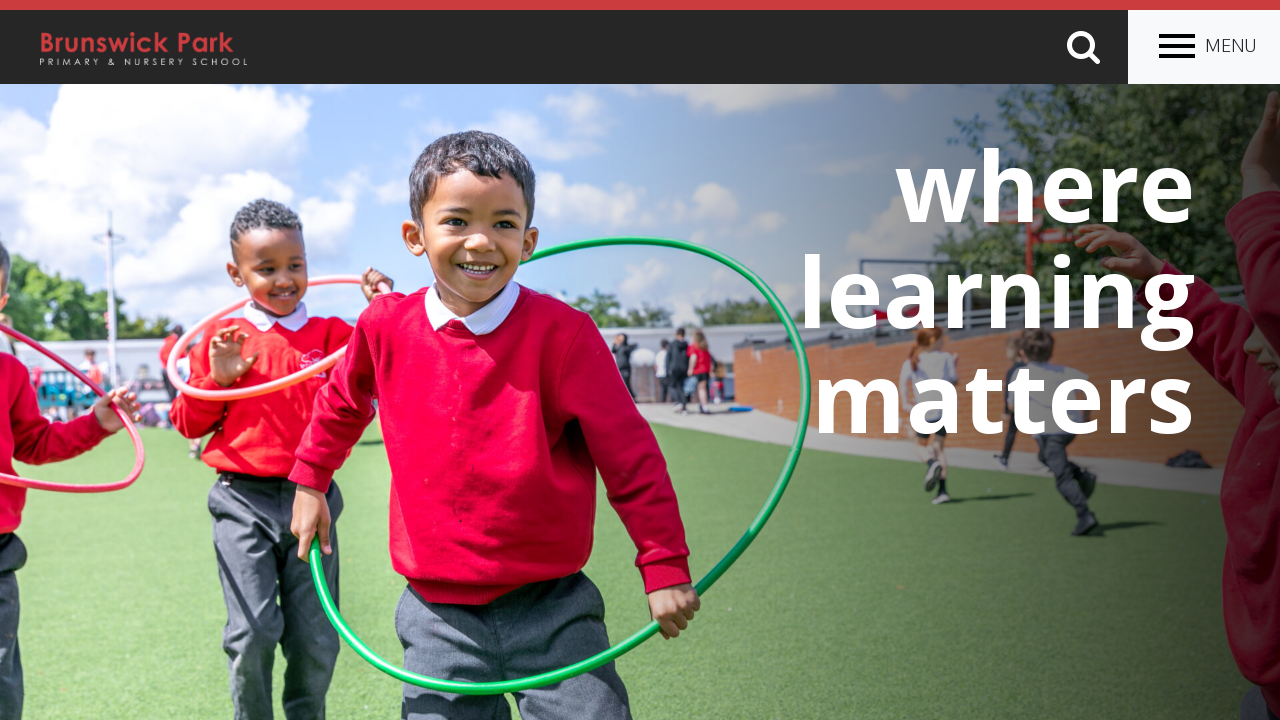

Verified link has valid href attribute: 'https://brunswickparkbarnet.co.uk/parents/volunteering-in-school/'
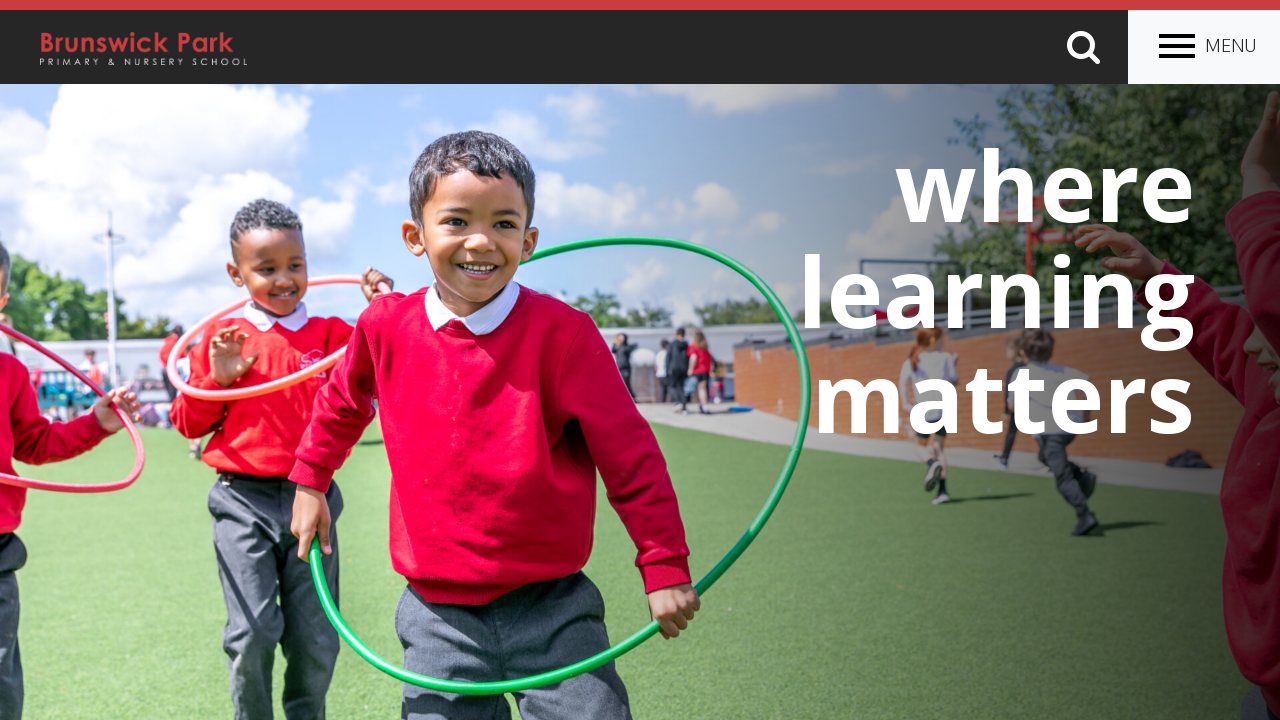

Retrieved link text and href attributes (text: '', href: 'https://brunswickparkbarnet.co.uk/iss-school-dinner-catering/')
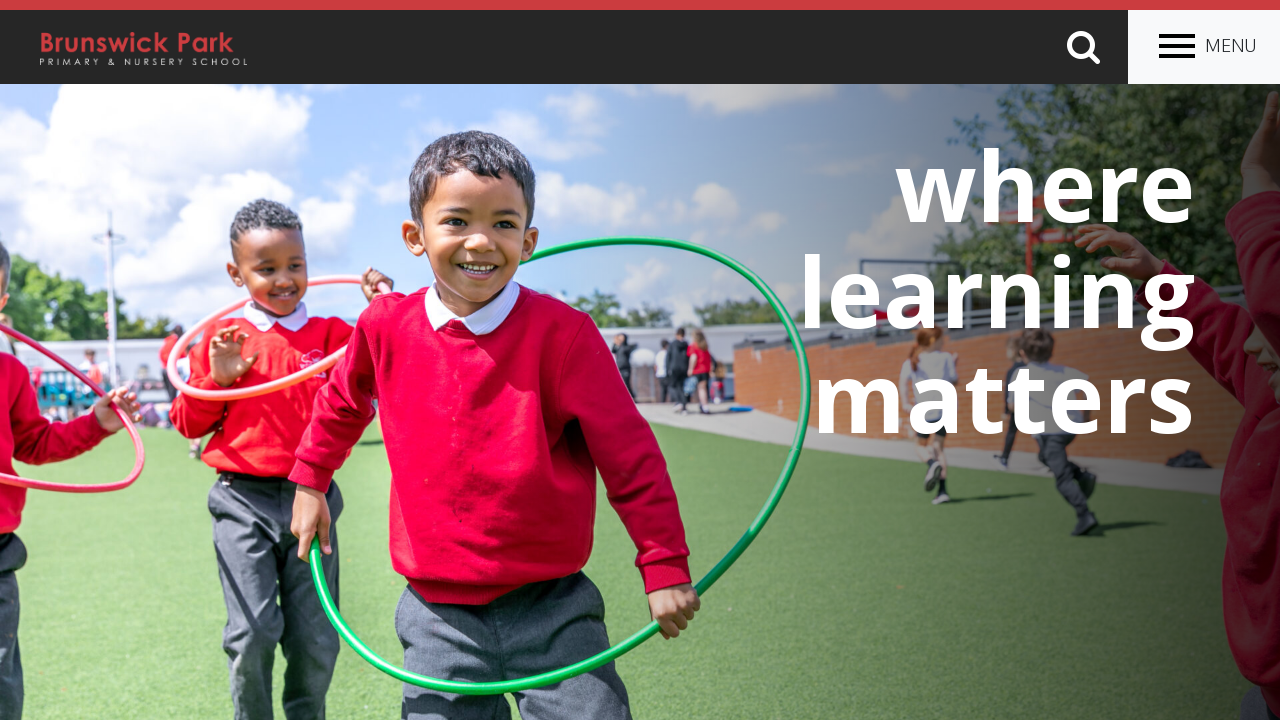

Verified link has valid href attribute: 'https://brunswickparkbarnet.co.uk/iss-school-dinner-catering/'
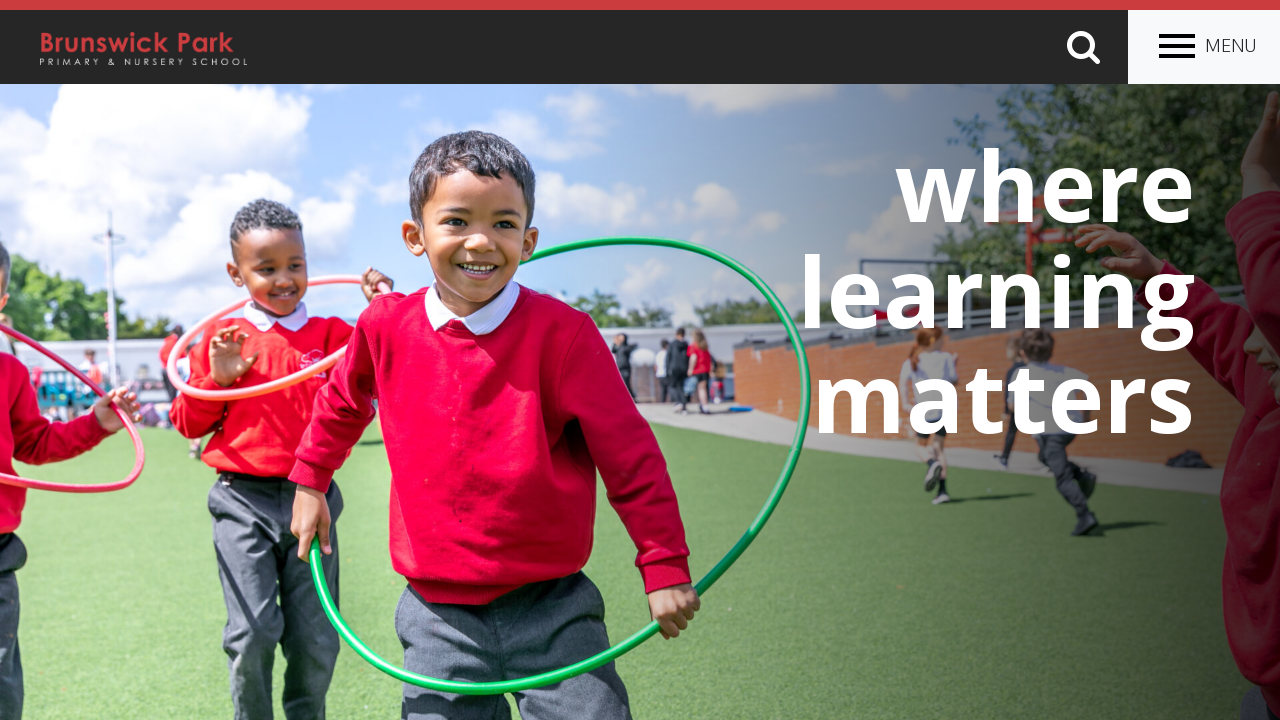

Retrieved link text and href attributes (text: '', href: 'https://brunswickparkbarnet.co.uk/policies/')
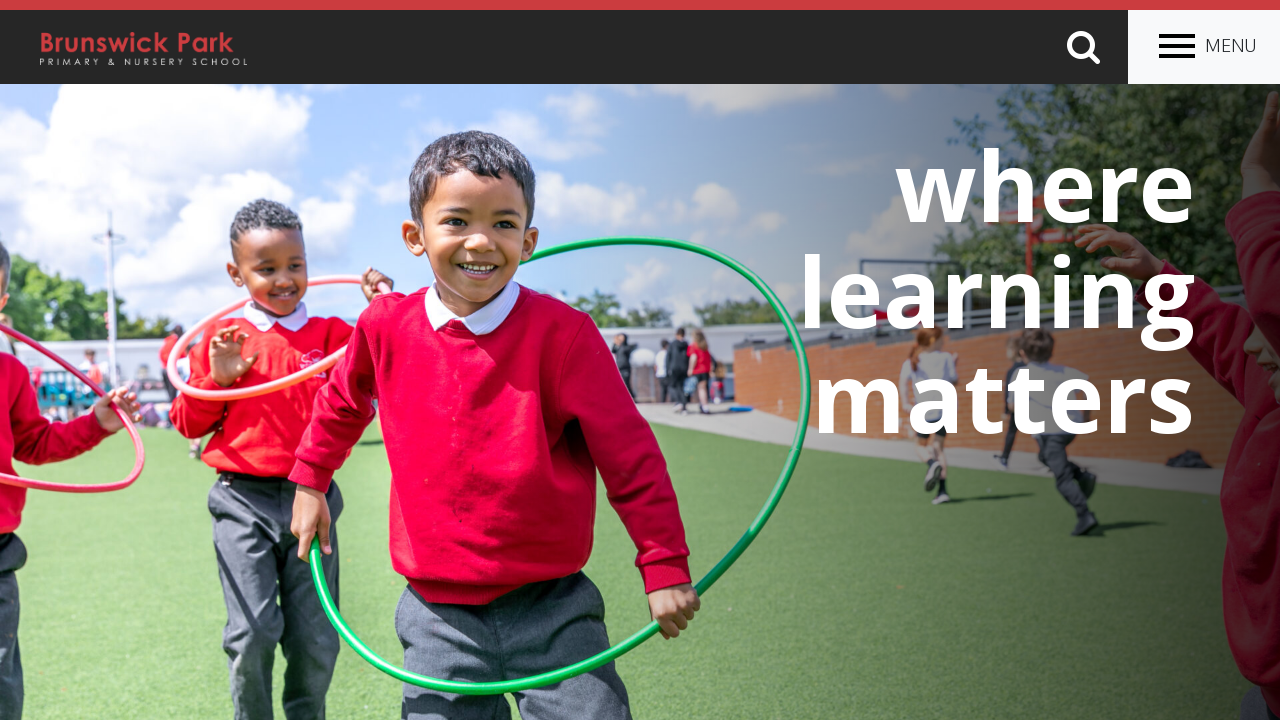

Verified link has valid href attribute: 'https://brunswickparkbarnet.co.uk/policies/'
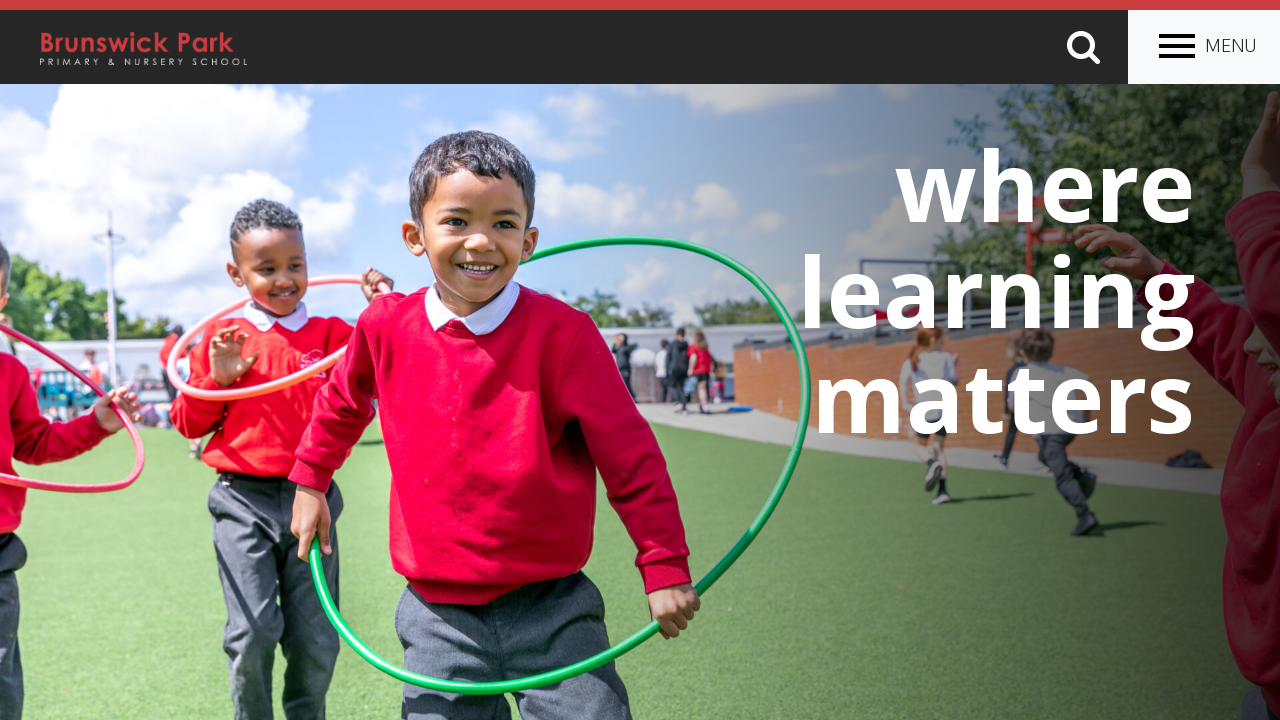

Retrieved link text and href attributes (text: '', href: 'https://brunswickparkbarnet.co.uk/contact-us/')
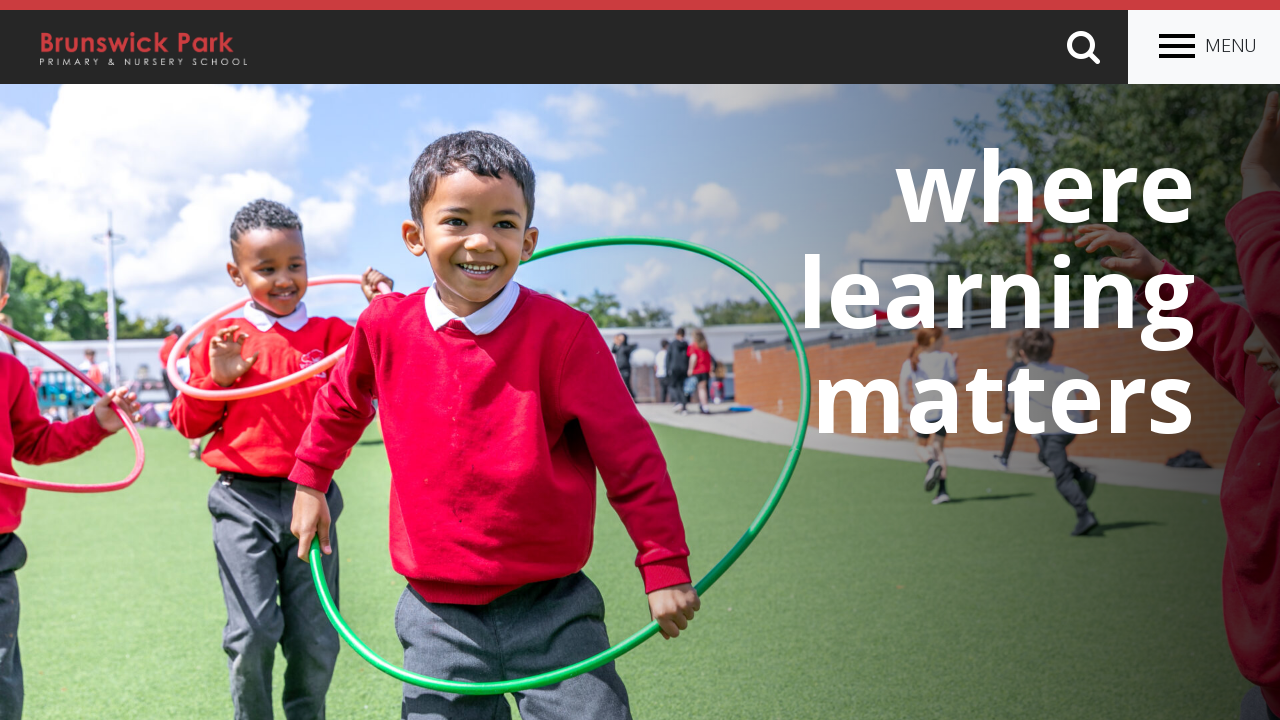

Verified link has valid href attribute: 'https://brunswickparkbarnet.co.uk/contact-us/'
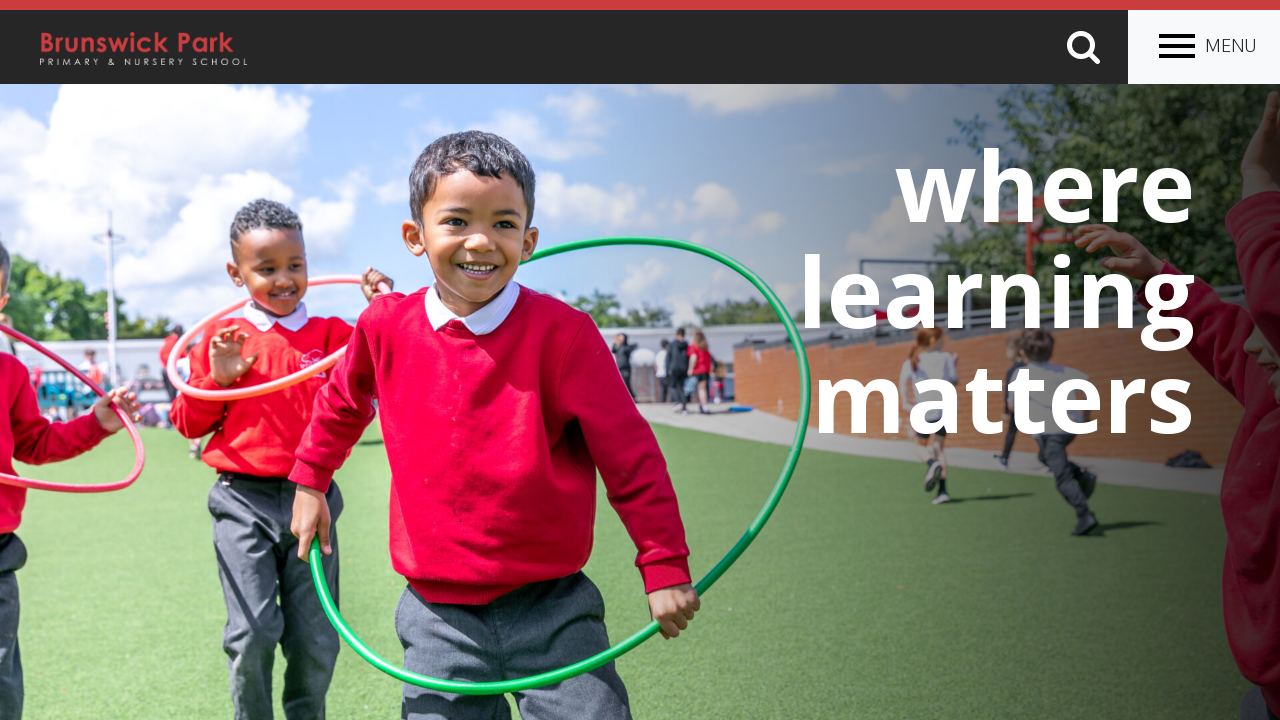

Retrieved link text and href attributes (text: '', href: '/parents/newsletters/')
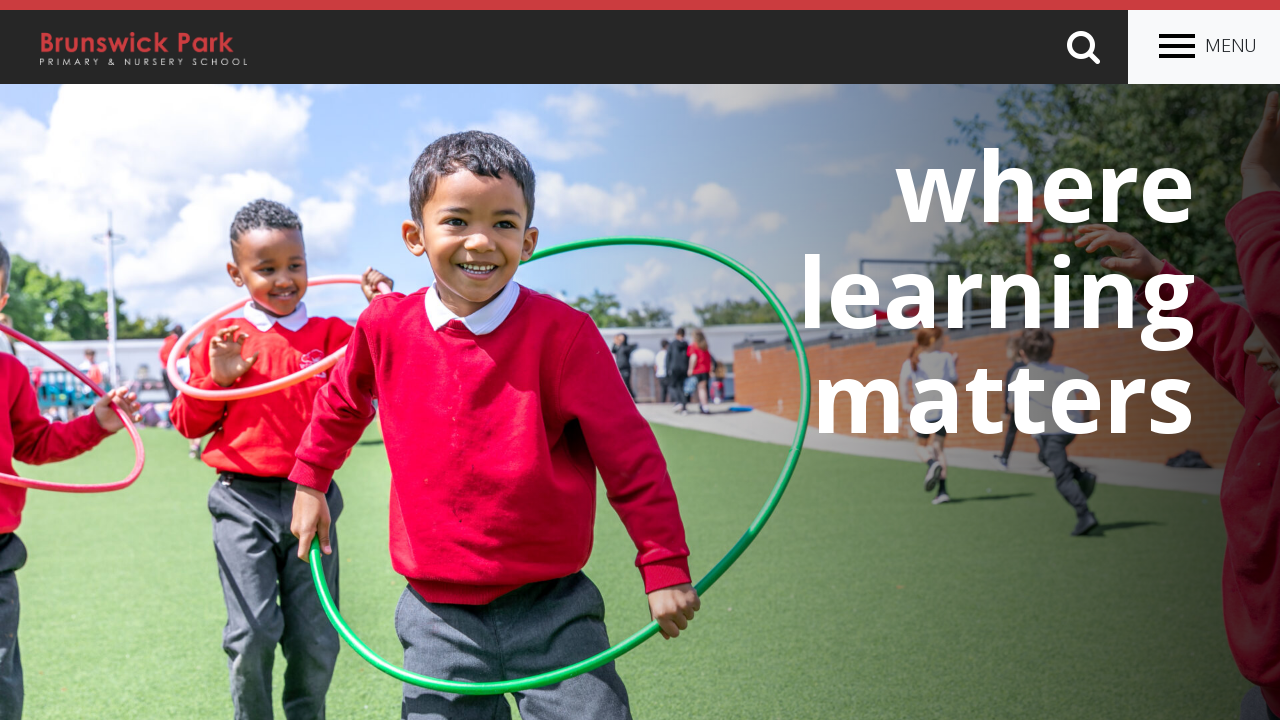

Verified link has valid href attribute: '/parents/newsletters/'
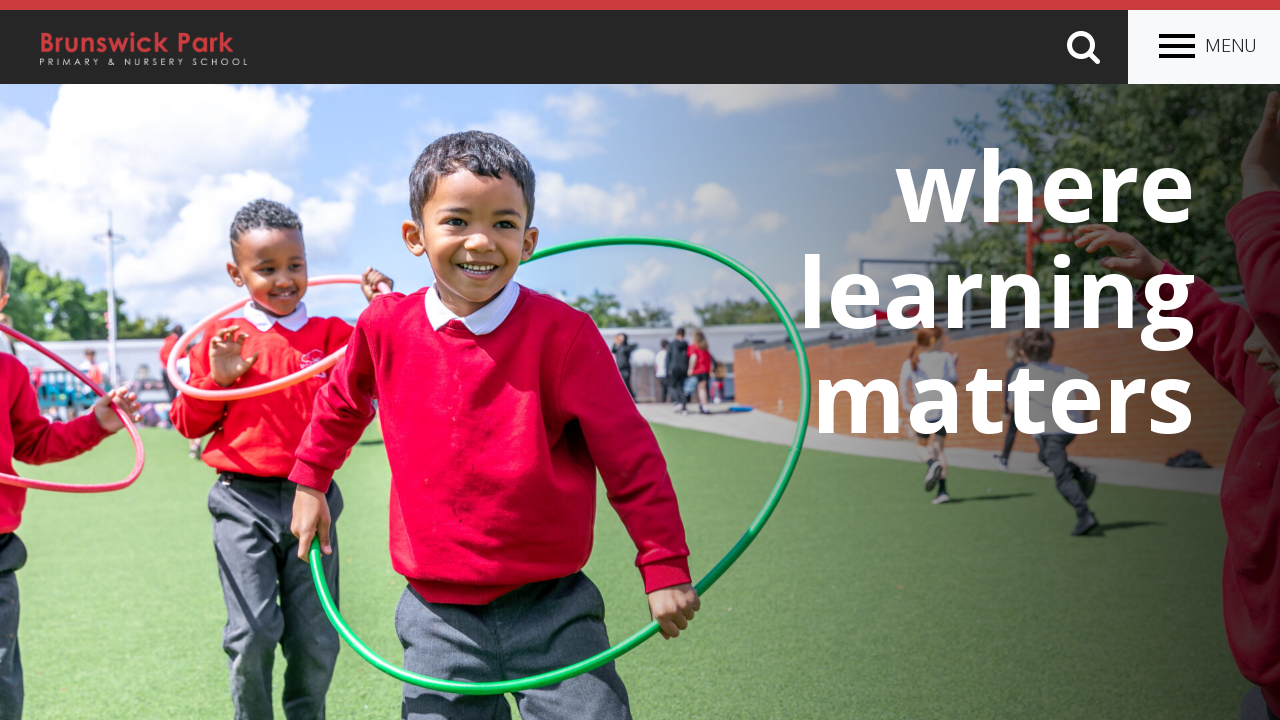

Retrieved link text and href attributes (text: '', href: 'https://login.eduspot.co.uk/public/portal/parent/?app=schoolmoney&source=website&version=20190314')
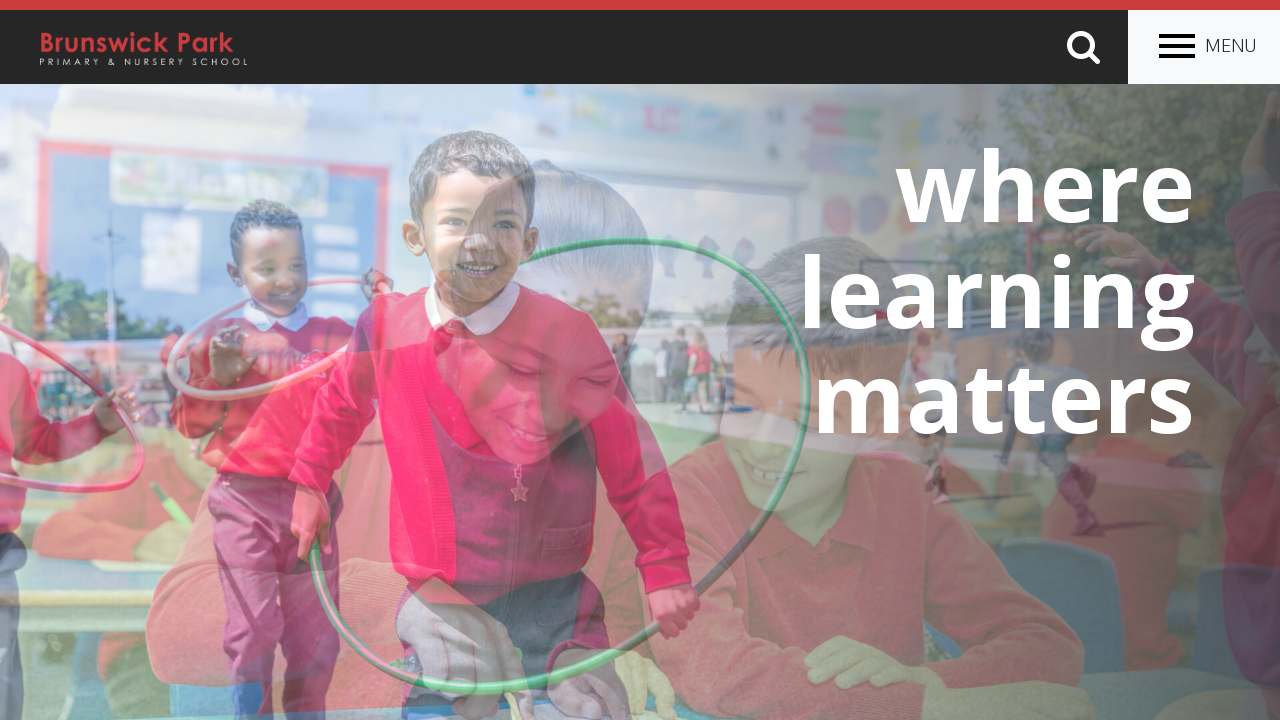

Verified link has valid href attribute: 'https://login.eduspot.co.uk/public/portal/parent/?app=schoolmoney&source=website&version=20190314'
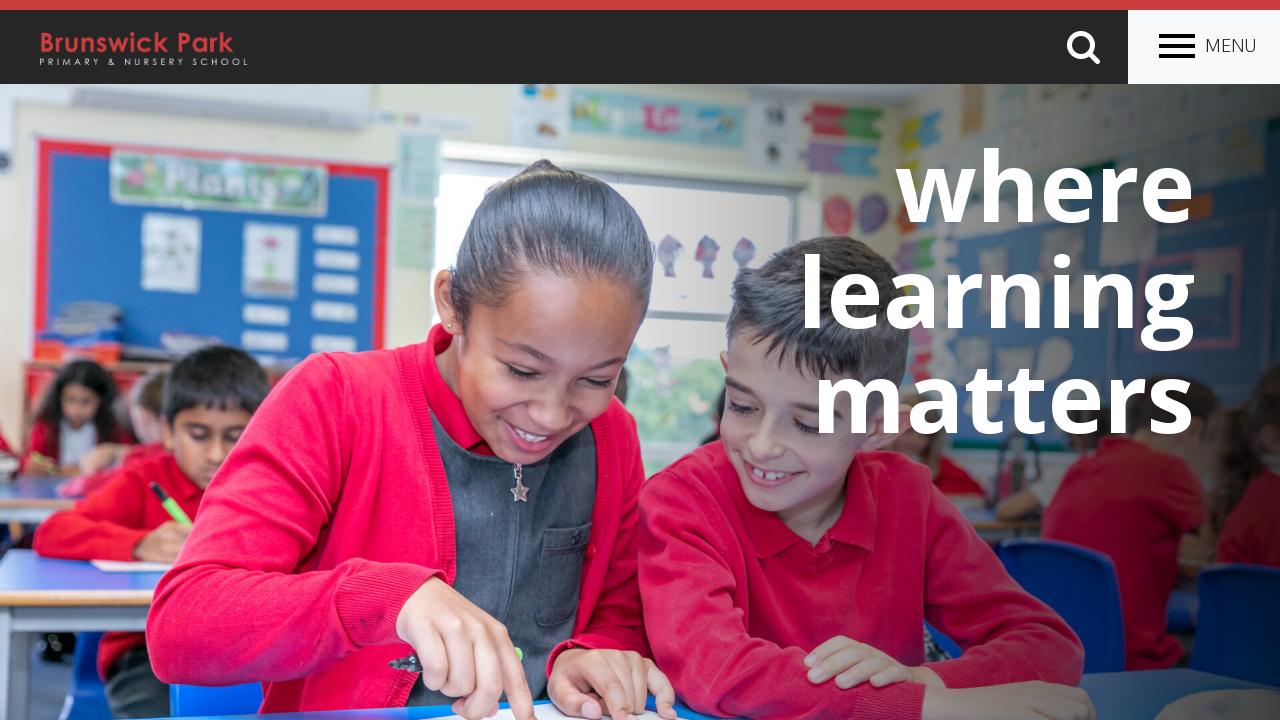

Retrieved link text and href attributes (text: 'SCHOOL NEWS
Keep up to date', href: '/parents/news/')
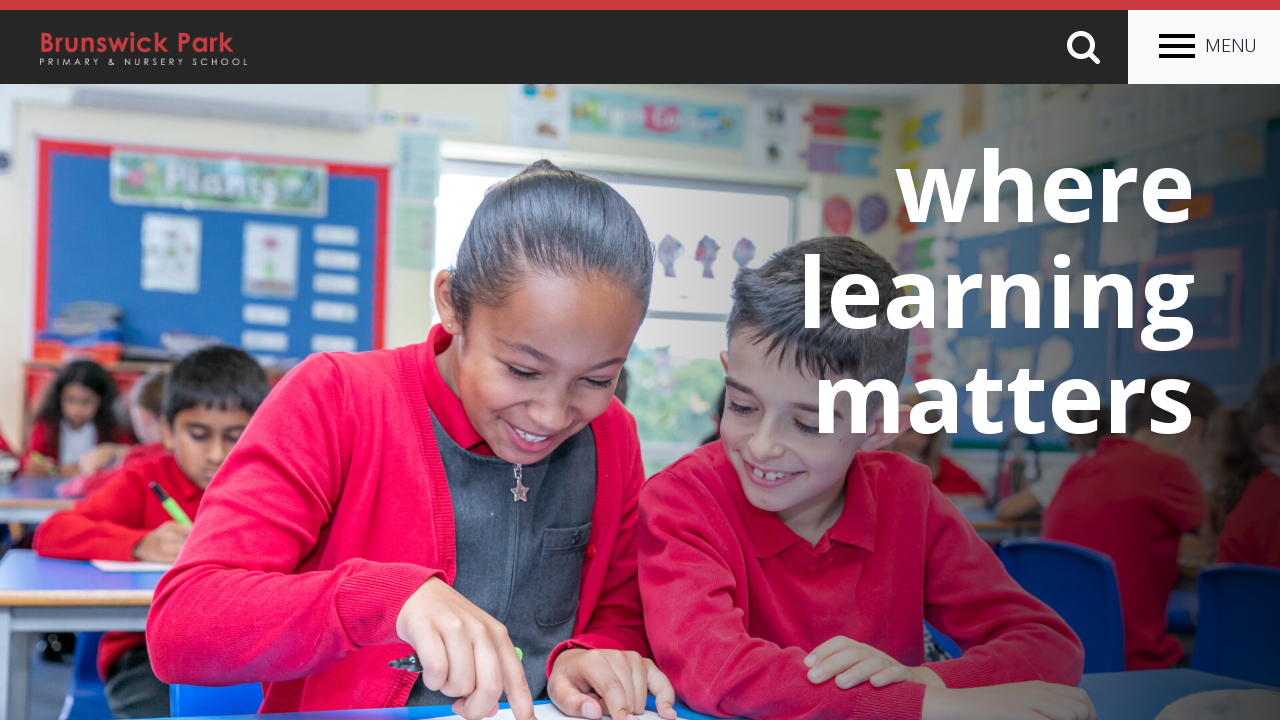

Verified link has valid href attribute: '/parents/news/'
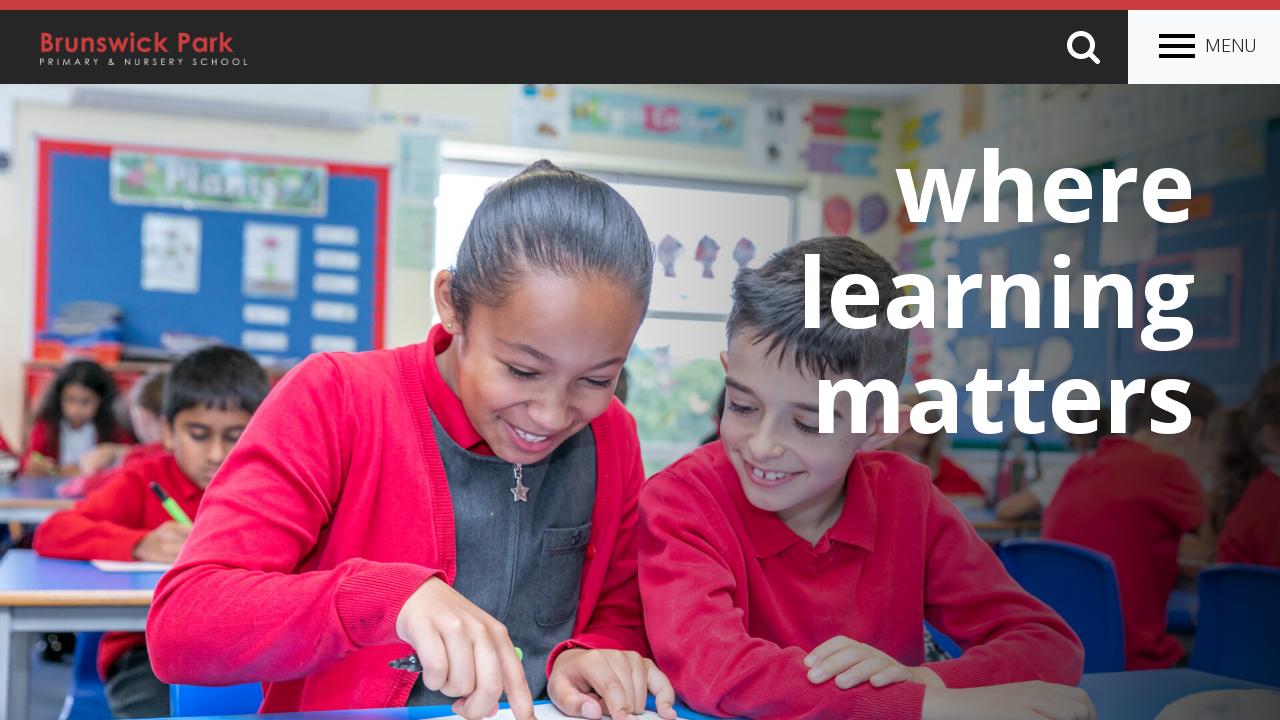

Retrieved link text and href attributes (text: 'SCHOOL EVENTS
All events at Brunswick Park', href: '/parents/calendar/')
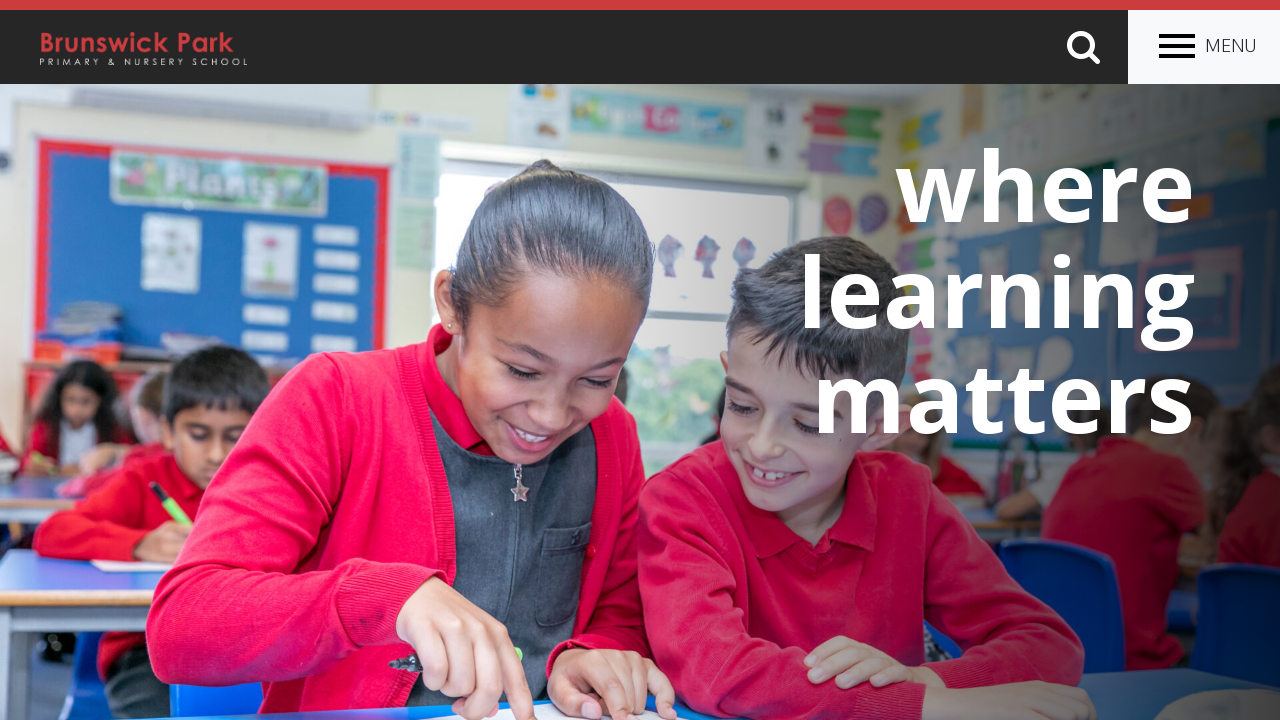

Verified link has valid href attribute: '/parents/calendar/'
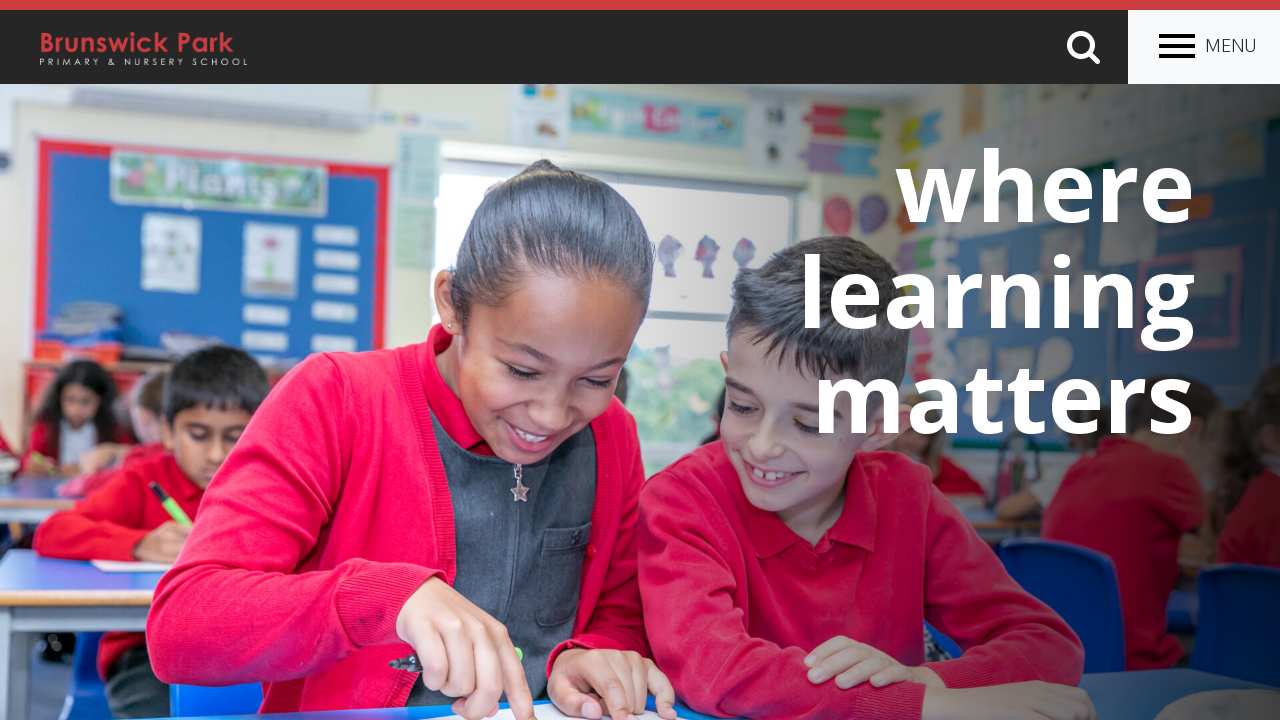

Retrieved link text and href attributes (text: 'PARENTS SECTION
Everything you need to know', href: '/parents/')
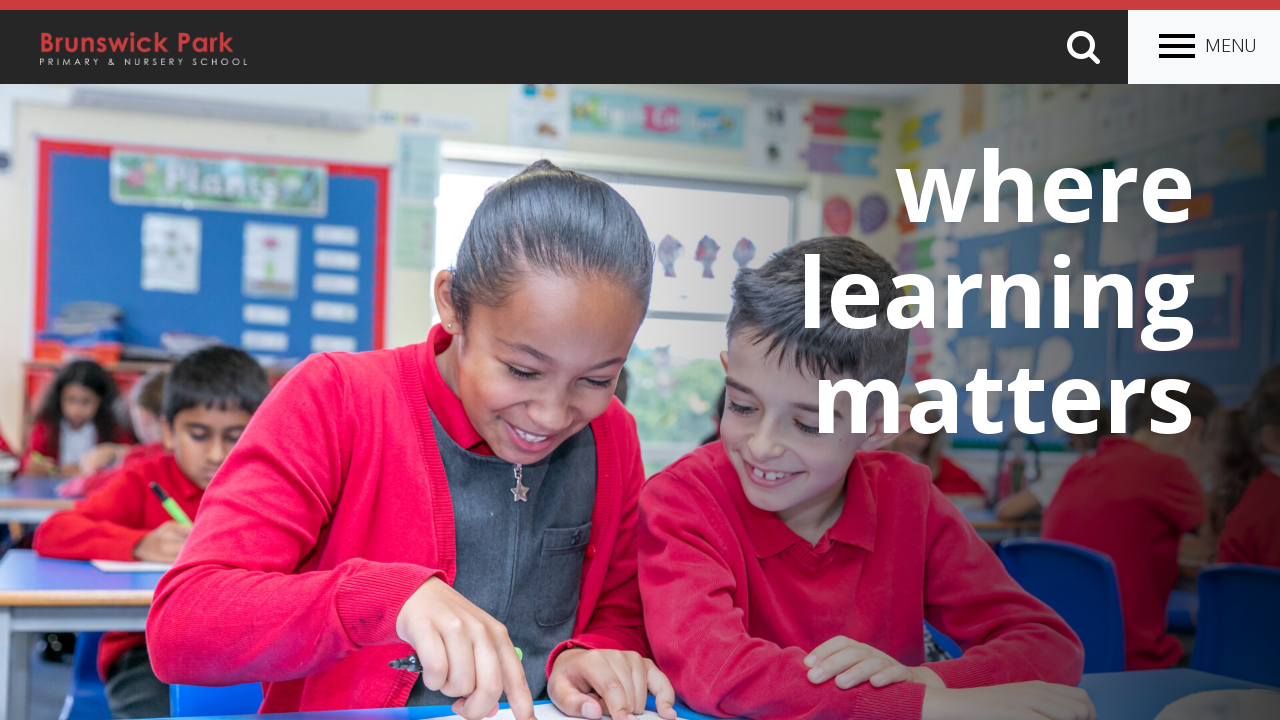

Verified link has valid href attribute: '/parents/'
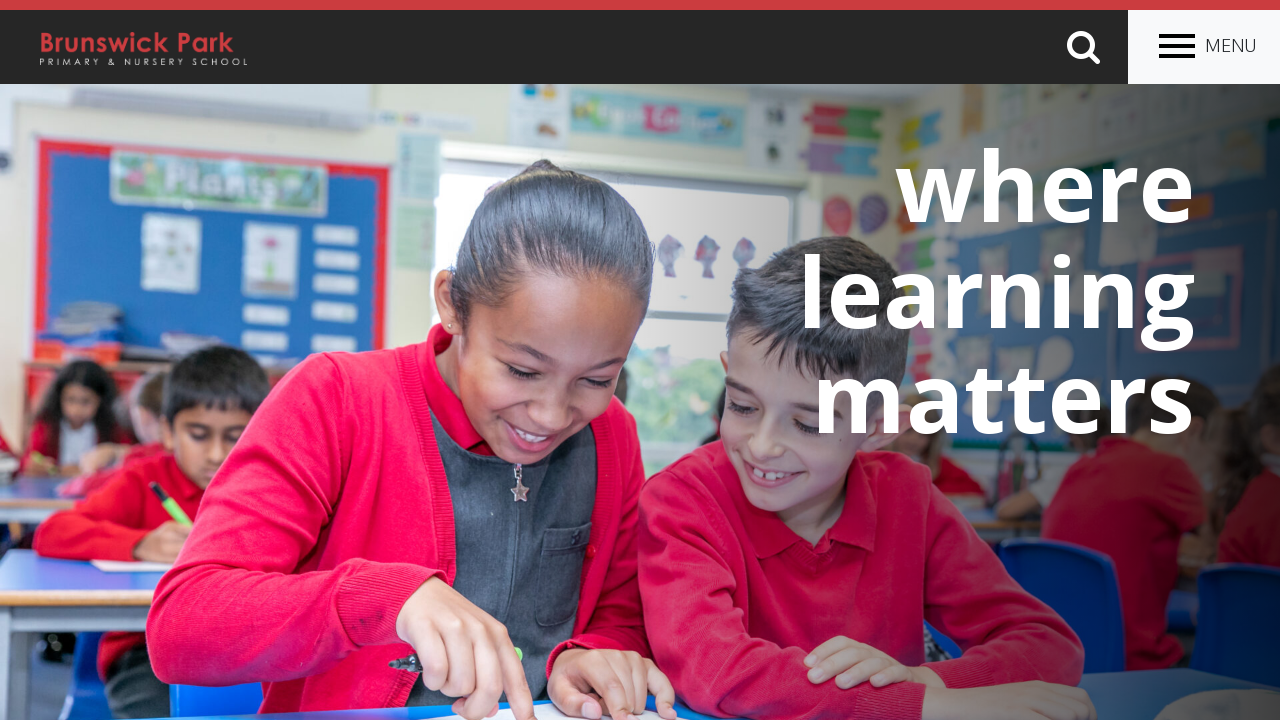

Retrieved link text and href attributes (text: 'CURRICULUM
The Brunswick Park way', href: 'https://brunswickparkbarnet.co.uk/learning/curriculum/')
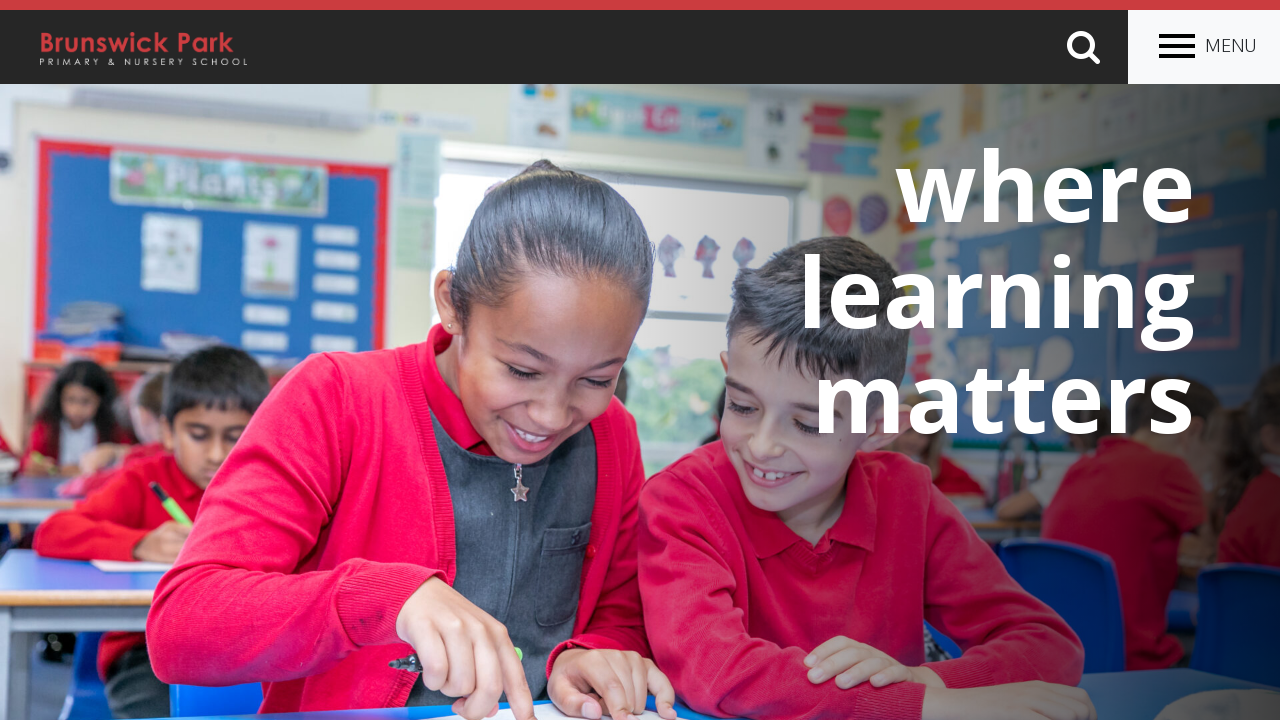

Verified link has valid href attribute: 'https://brunswickparkbarnet.co.uk/learning/curriculum/'
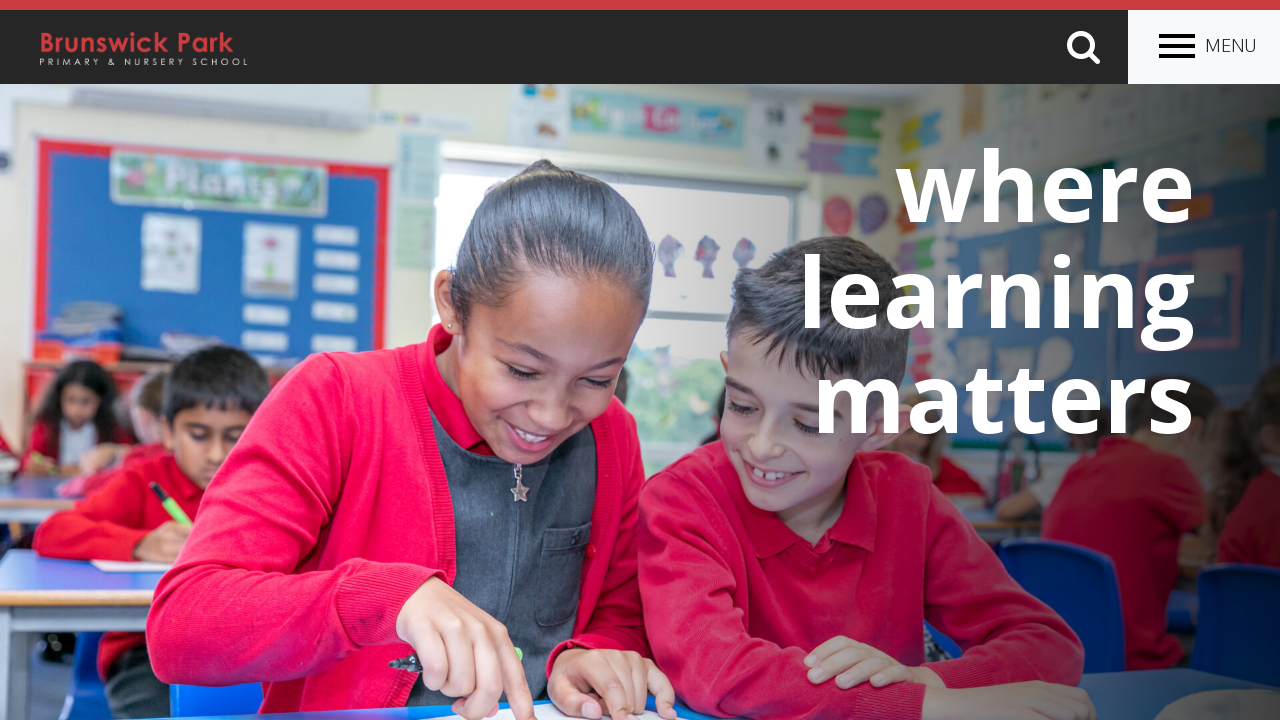

Retrieved link text and href attributes (text: 'About our school', href: '/our-school/welcome/')
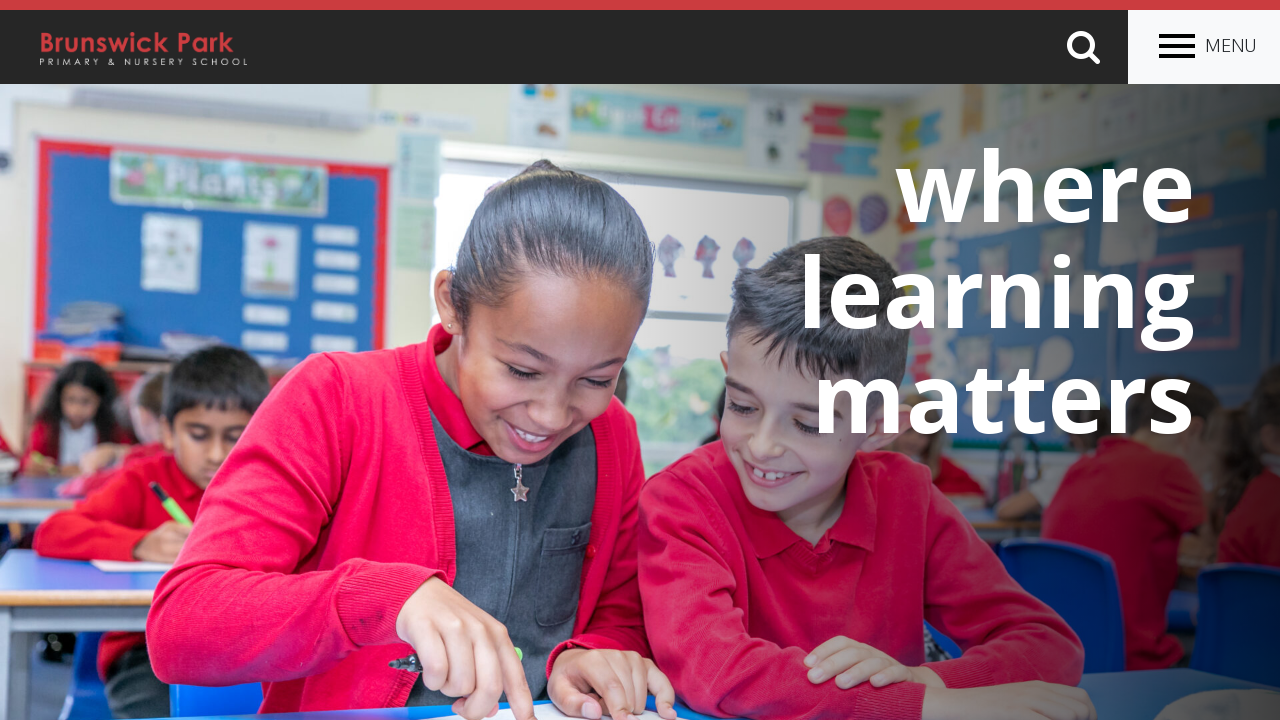

Verified link has valid href attribute: '/our-school/welcome/'
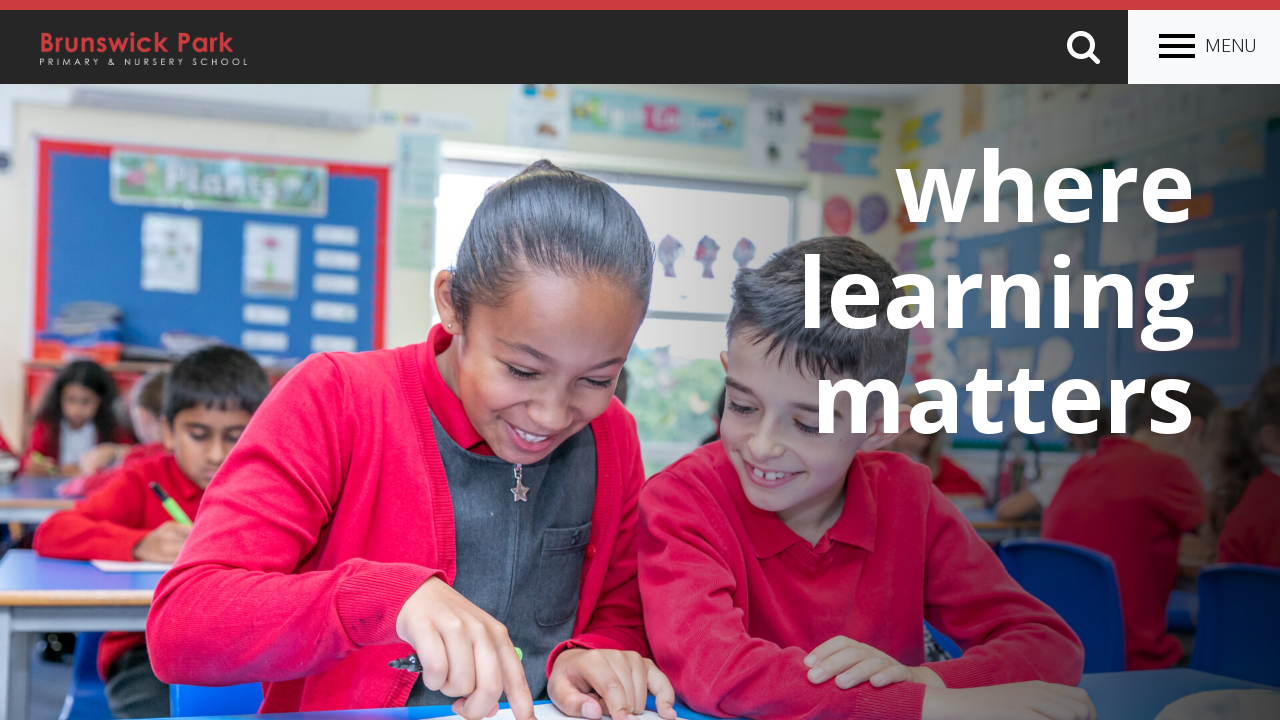

Retrieved link text and href attributes (text: 'Read More', href: '/our-school/admissions/')
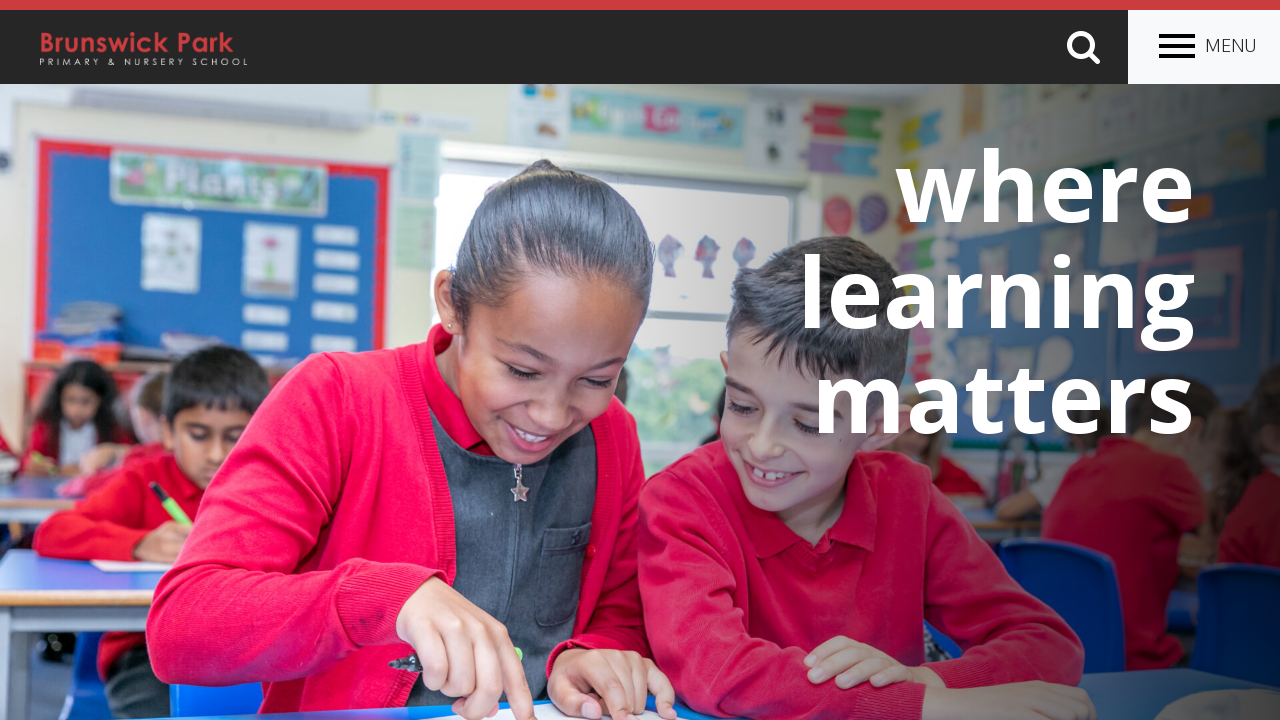

Verified link has valid href attribute: '/our-school/admissions/'
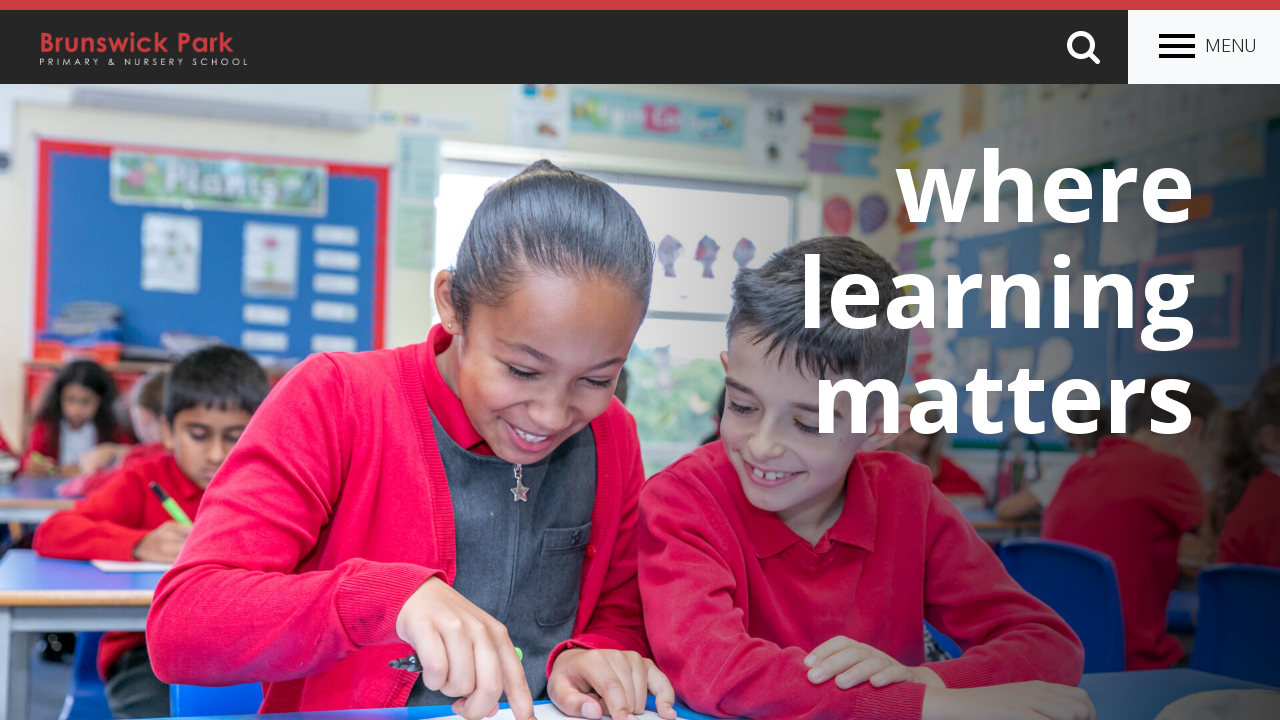

Retrieved link text and href attributes (text: 'Read More', href: '/learning/curriculum/')
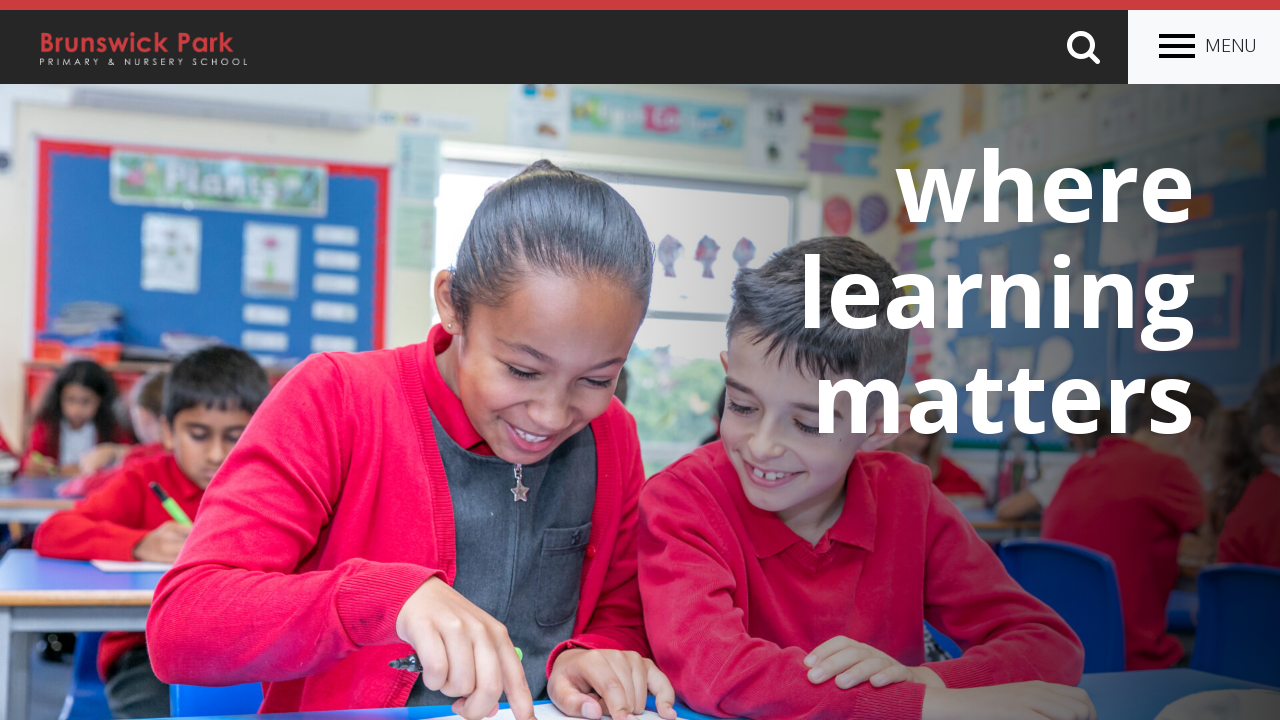

Verified link has valid href attribute: '/learning/curriculum/'
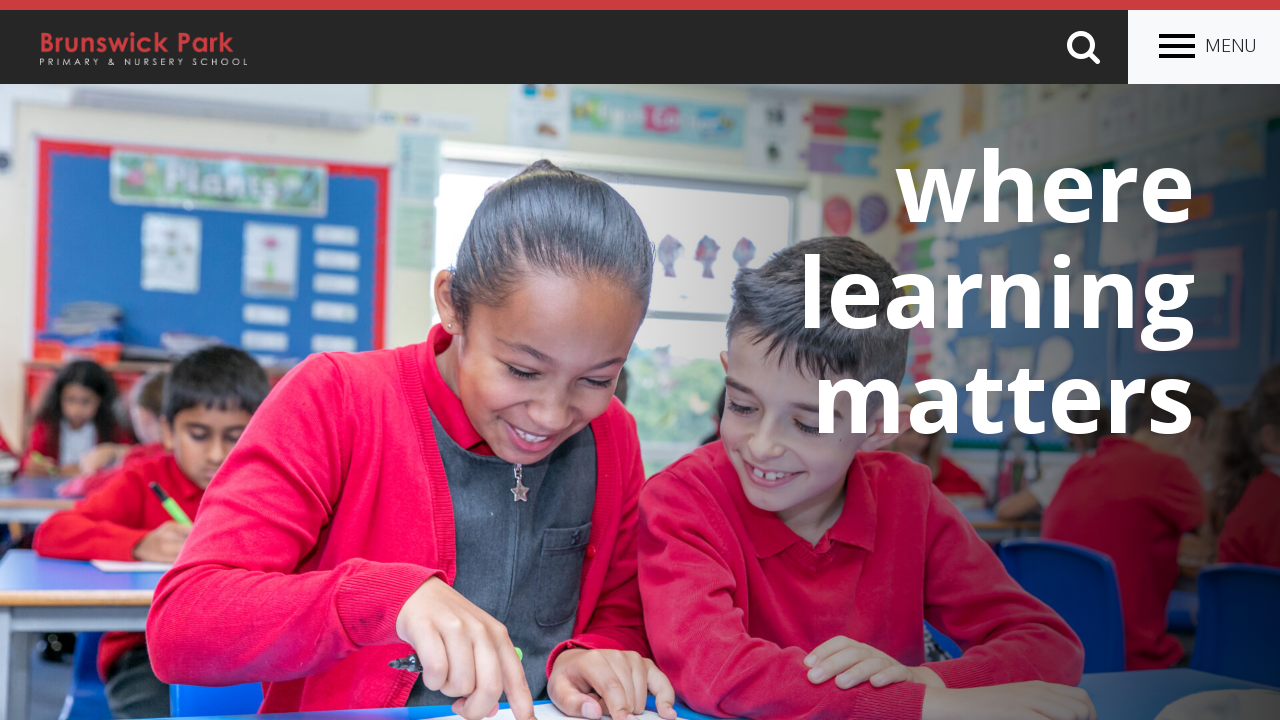

Retrieved link text and href attributes (text: 'Read More', href: 'https://brunswickparkbarnet.co.uk/parents/term-dates/')
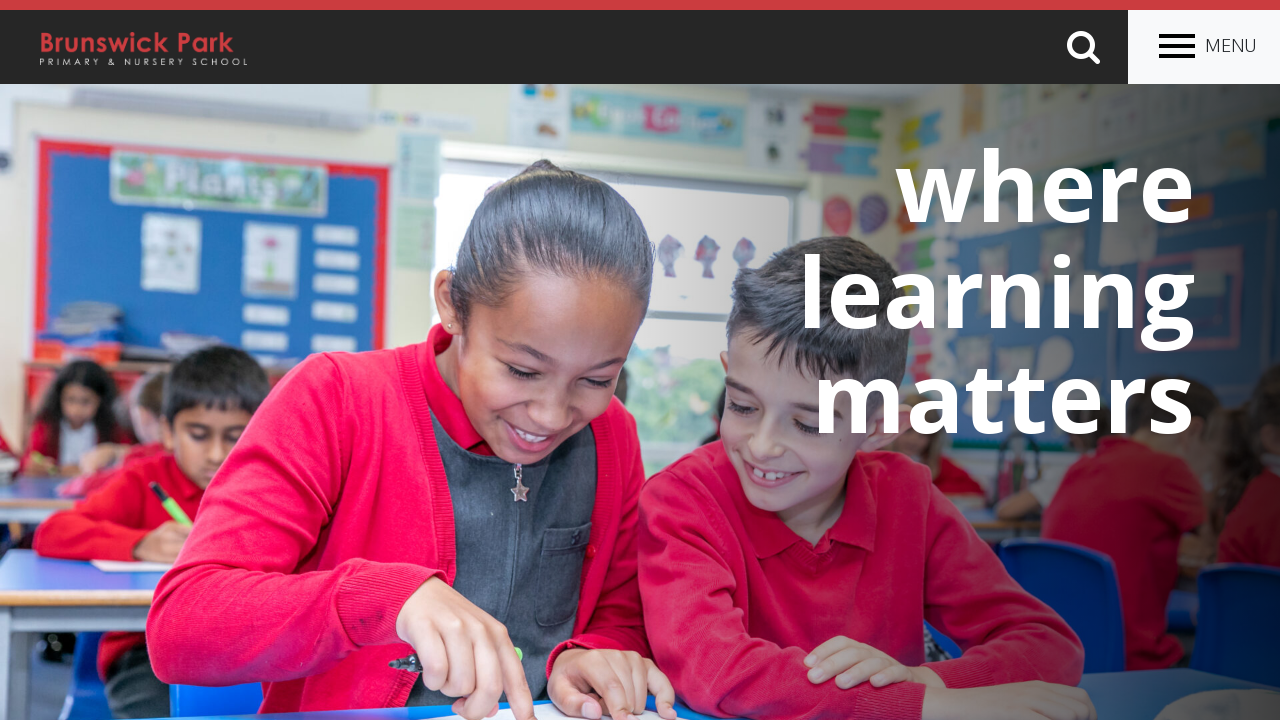

Verified link has valid href attribute: 'https://brunswickparkbarnet.co.uk/parents/term-dates/'
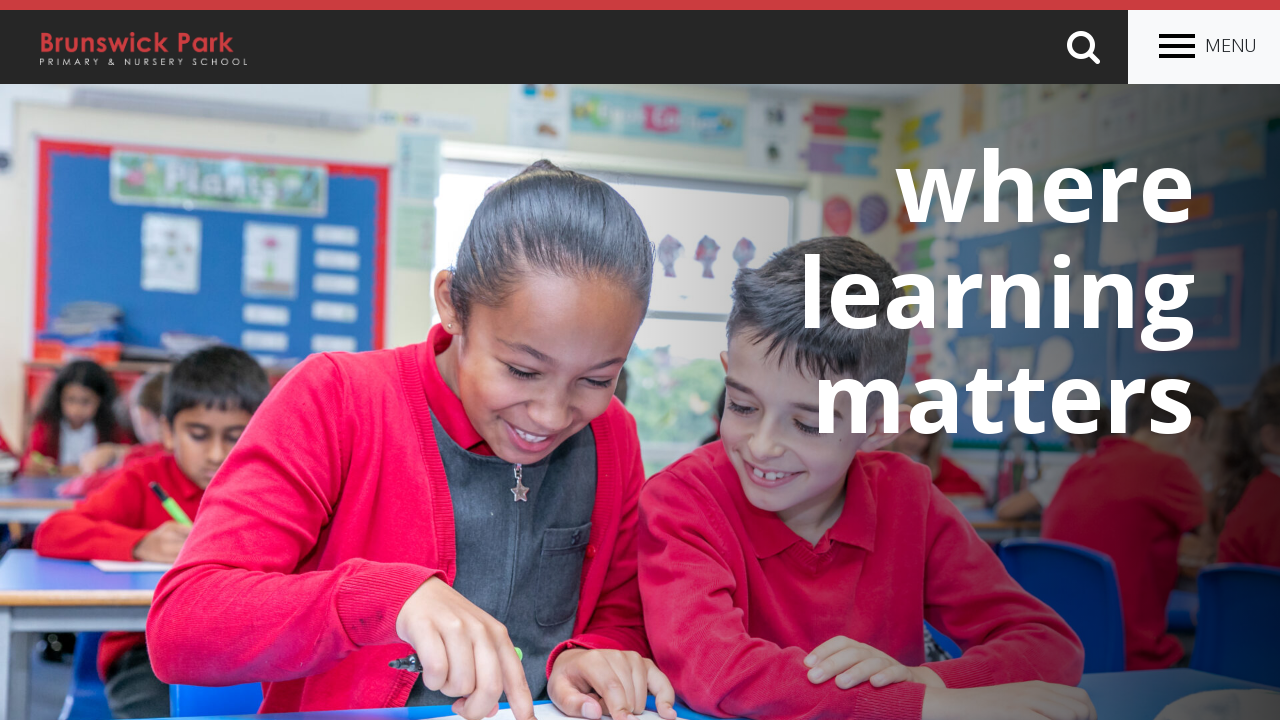

Retrieved link text and href attributes (text: 'All News', href: '/news/')
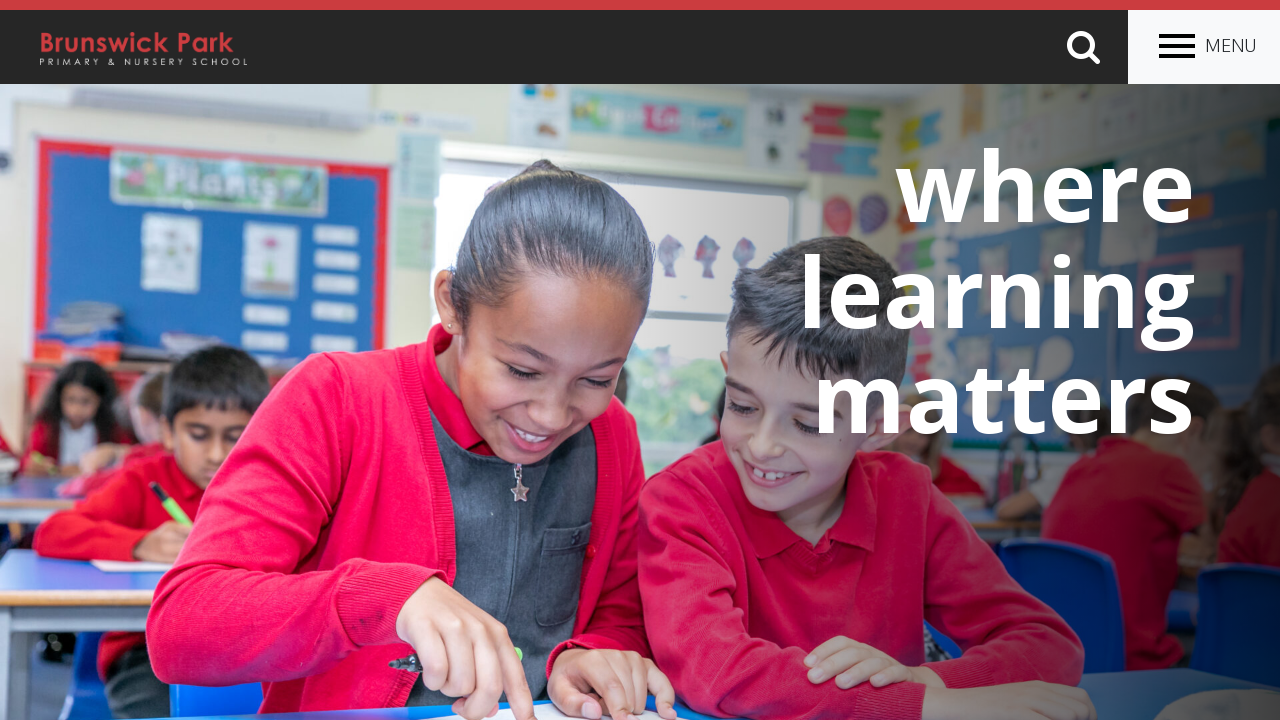

Verified link has valid href attribute: '/news/'
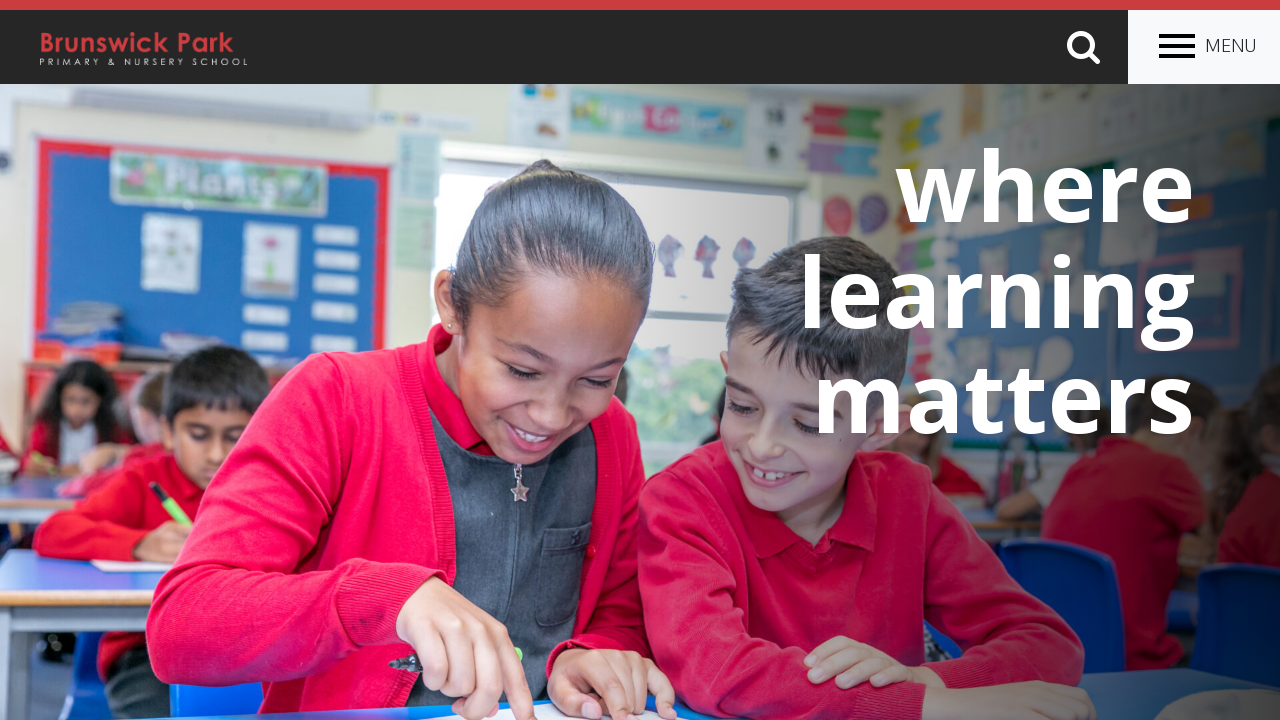

Retrieved link text and href attributes (text: 'Year 4 Roman Day', href: '/year-5-trip-to-royal-gunpowder-mills/')
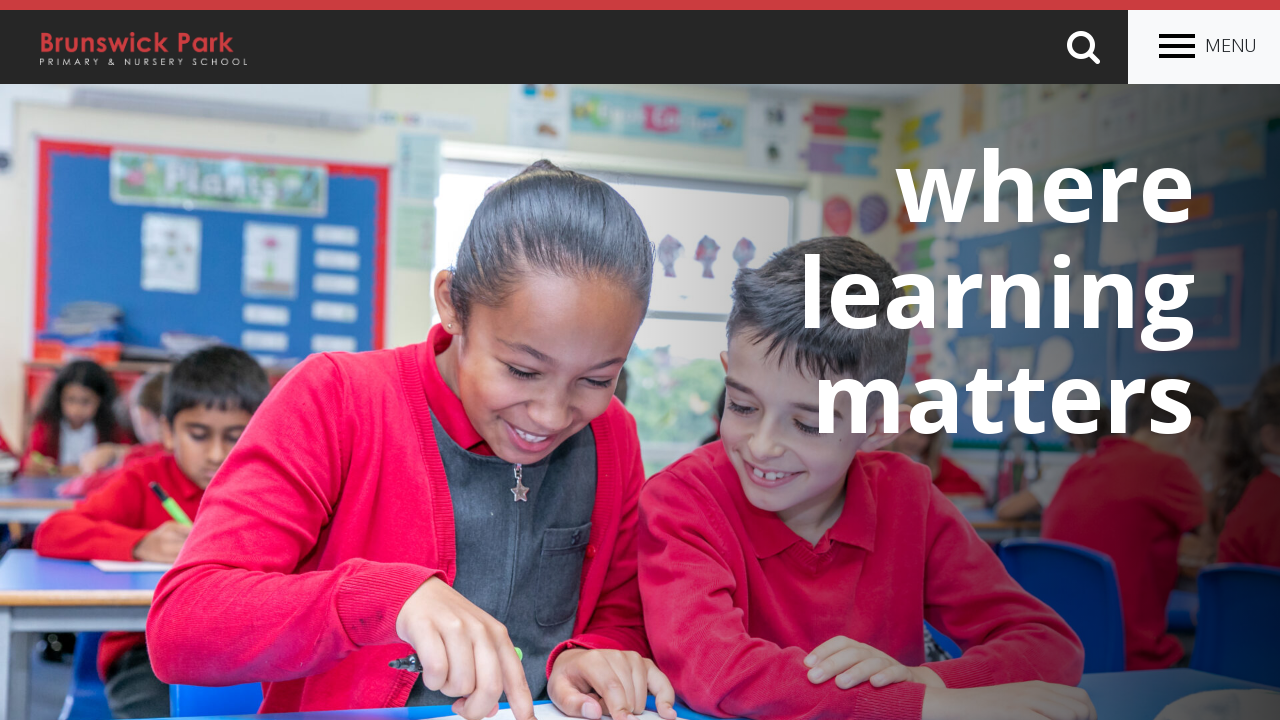

Verified link has valid href attribute: '/year-5-trip-to-royal-gunpowder-mills/'
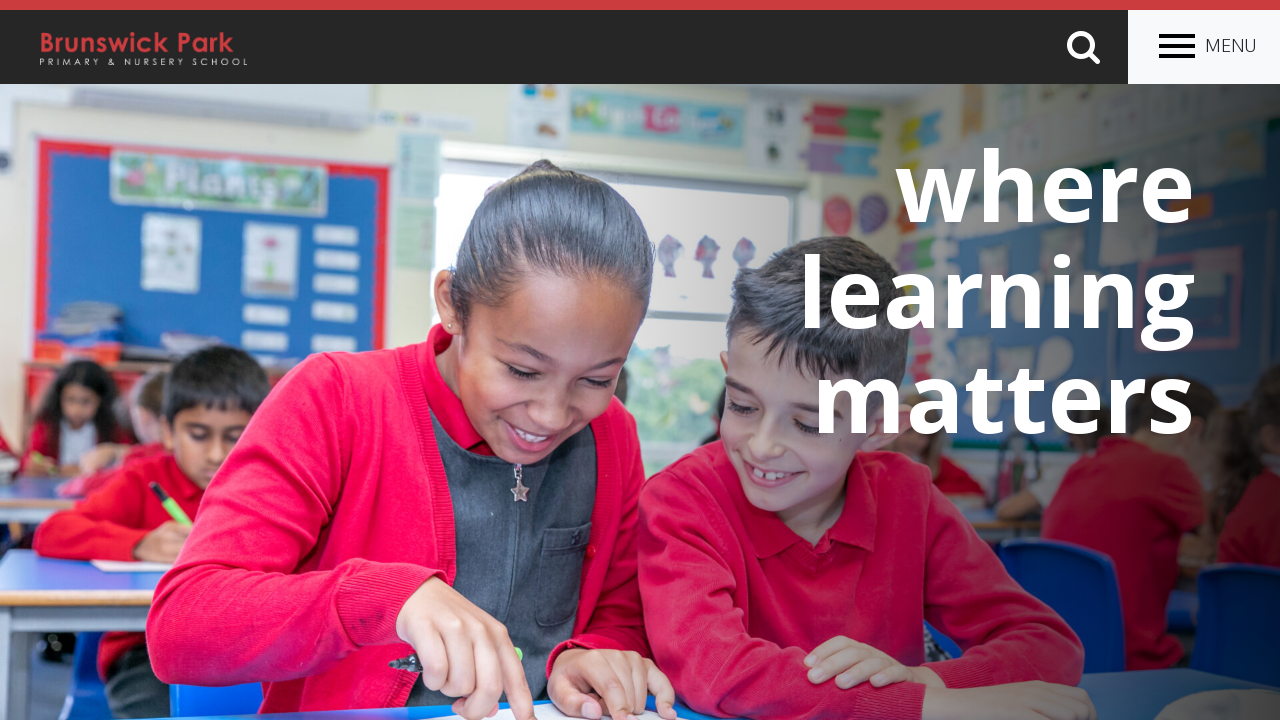

Retrieved link text and href attributes (text: 'Latest Newsletter', href: '/latest-newsletter/')
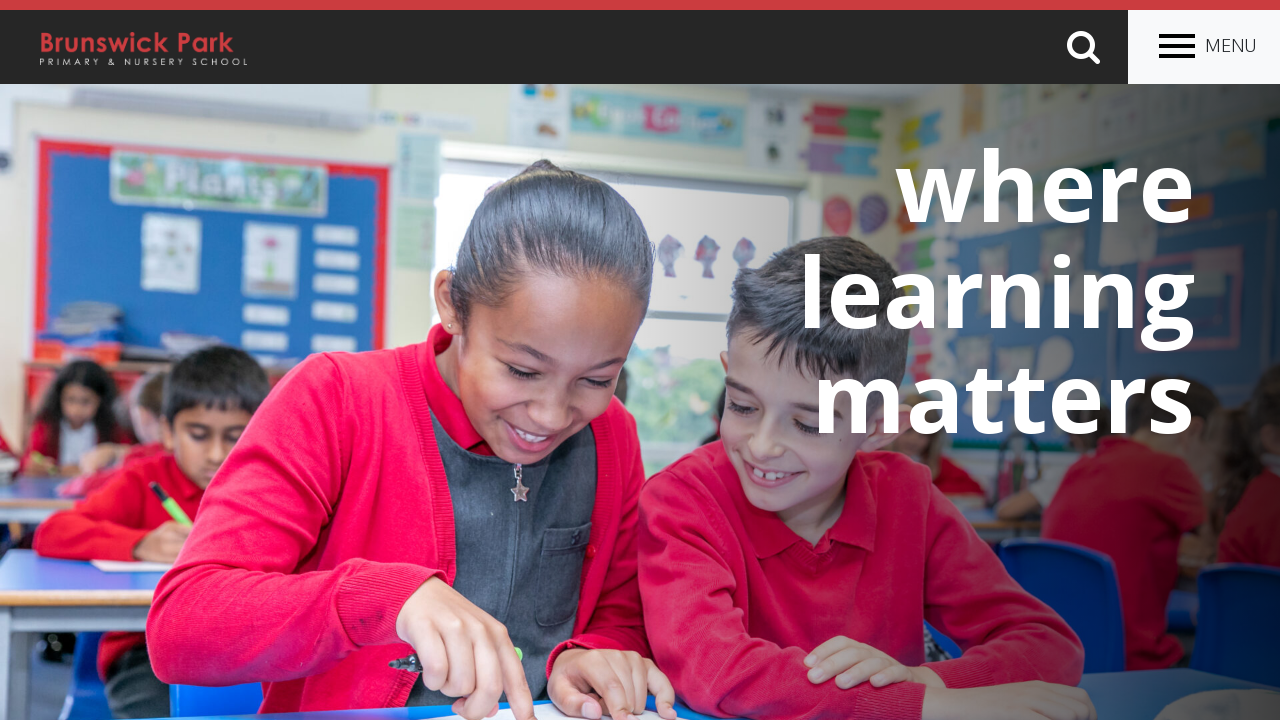

Verified link has valid href attribute: '/latest-newsletter/'
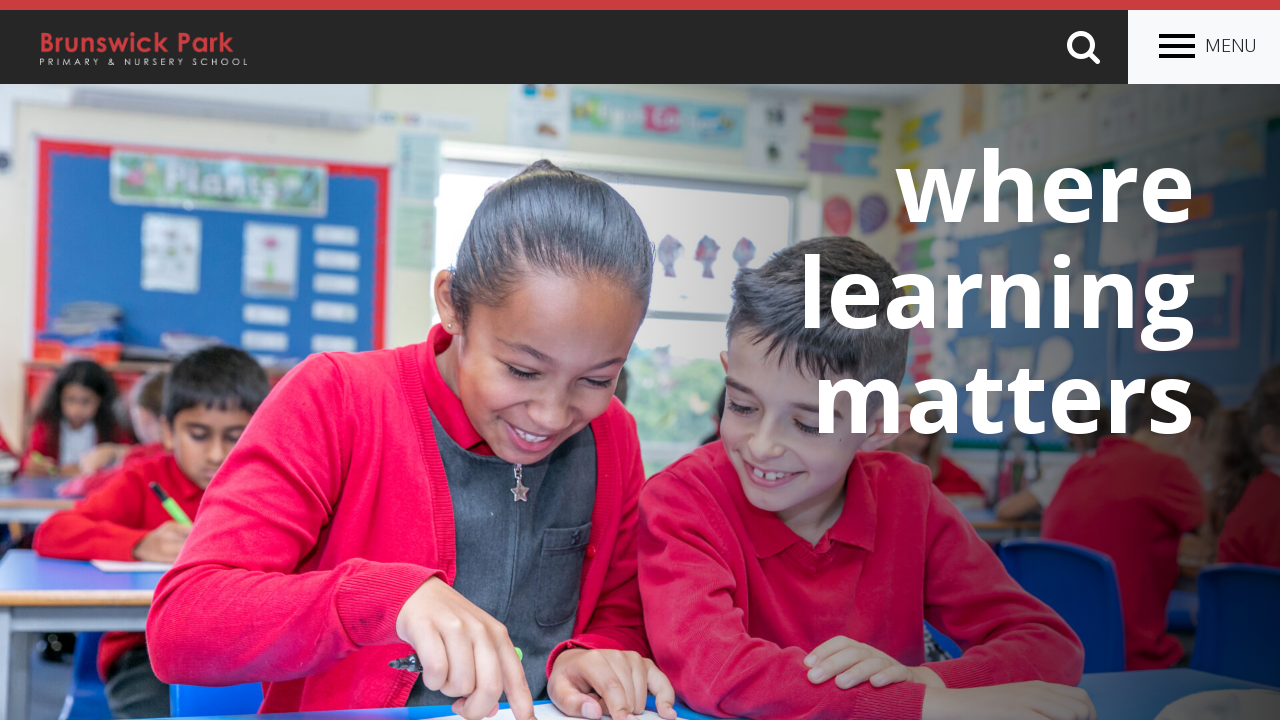

Retrieved link text and href attributes (text: 'Forest School', href: '/world-book-day/')
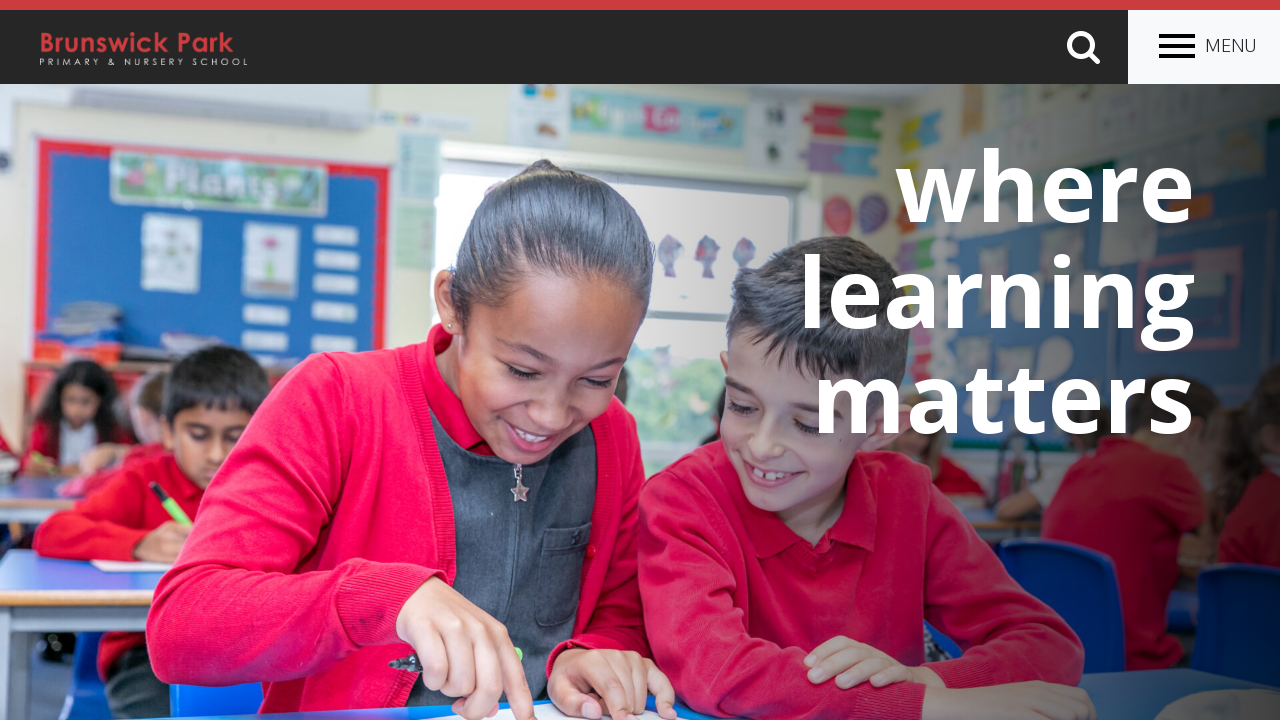

Verified link has valid href attribute: '/world-book-day/'
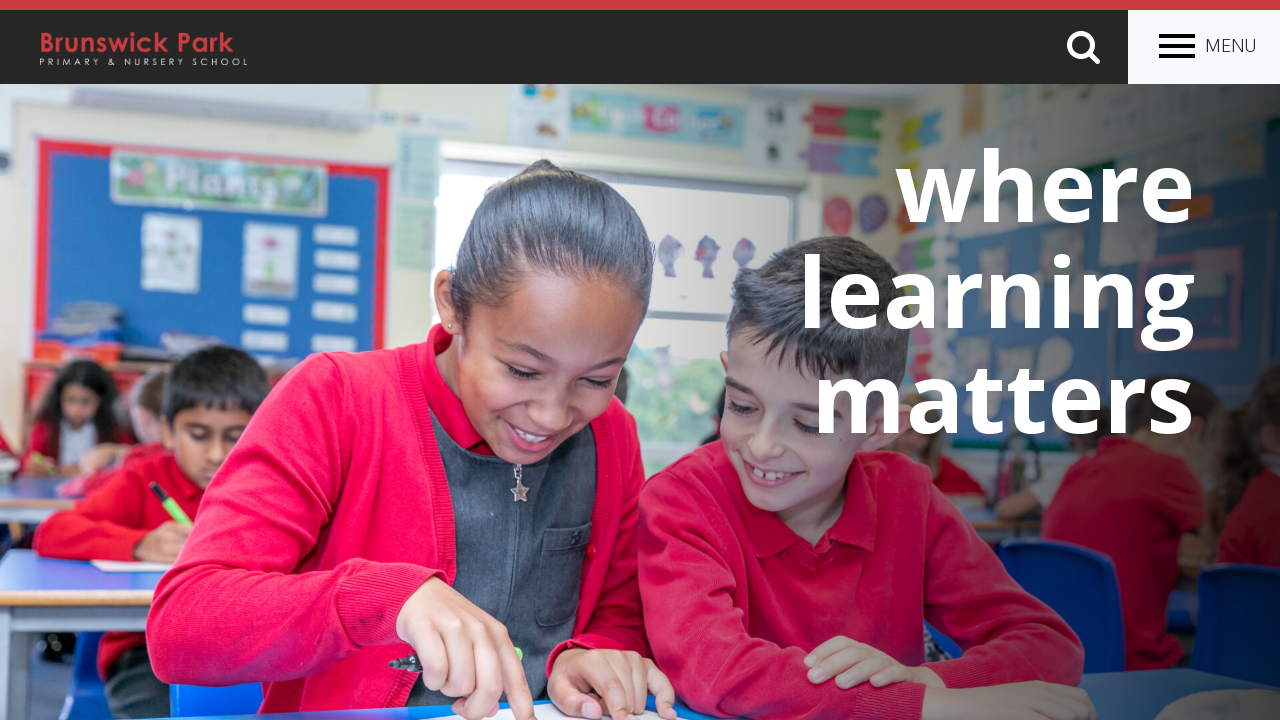

Retrieved link text and href attributes (text: 'Year 4 Roman Day', href: '/year-5-trip-to-royal-gunpowder-mills/')
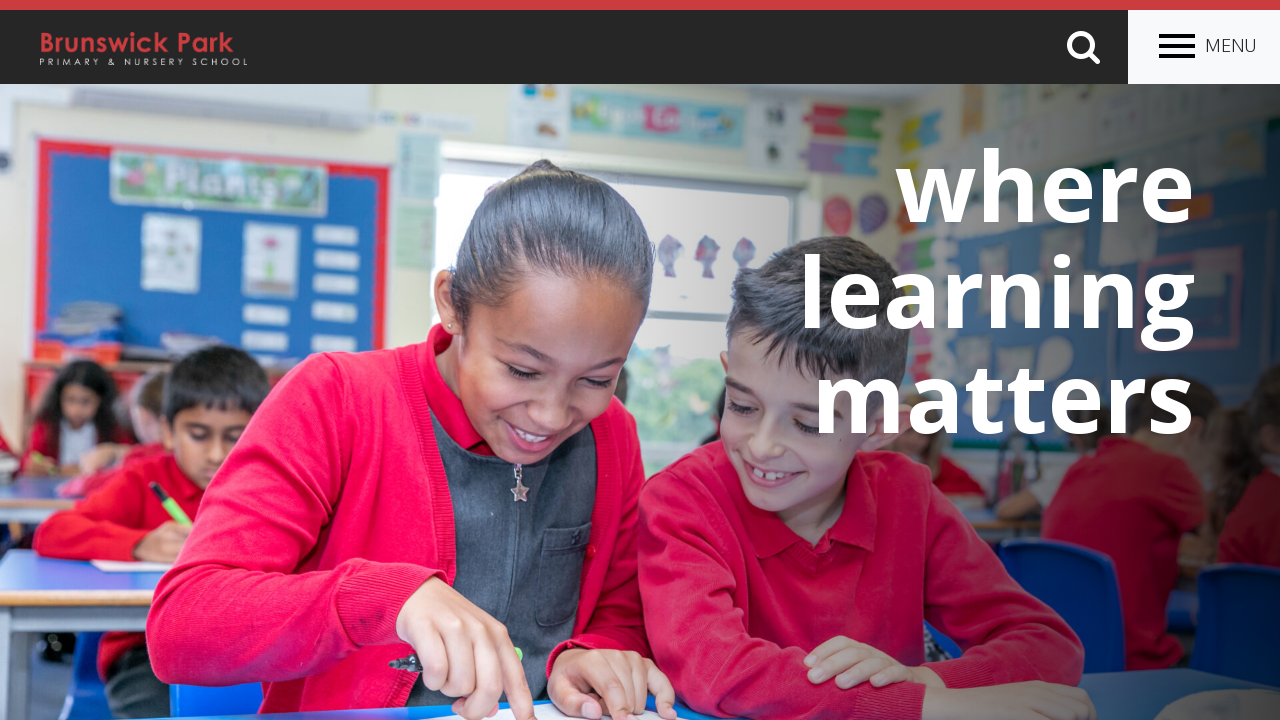

Verified link has valid href attribute: '/year-5-trip-to-royal-gunpowder-mills/'
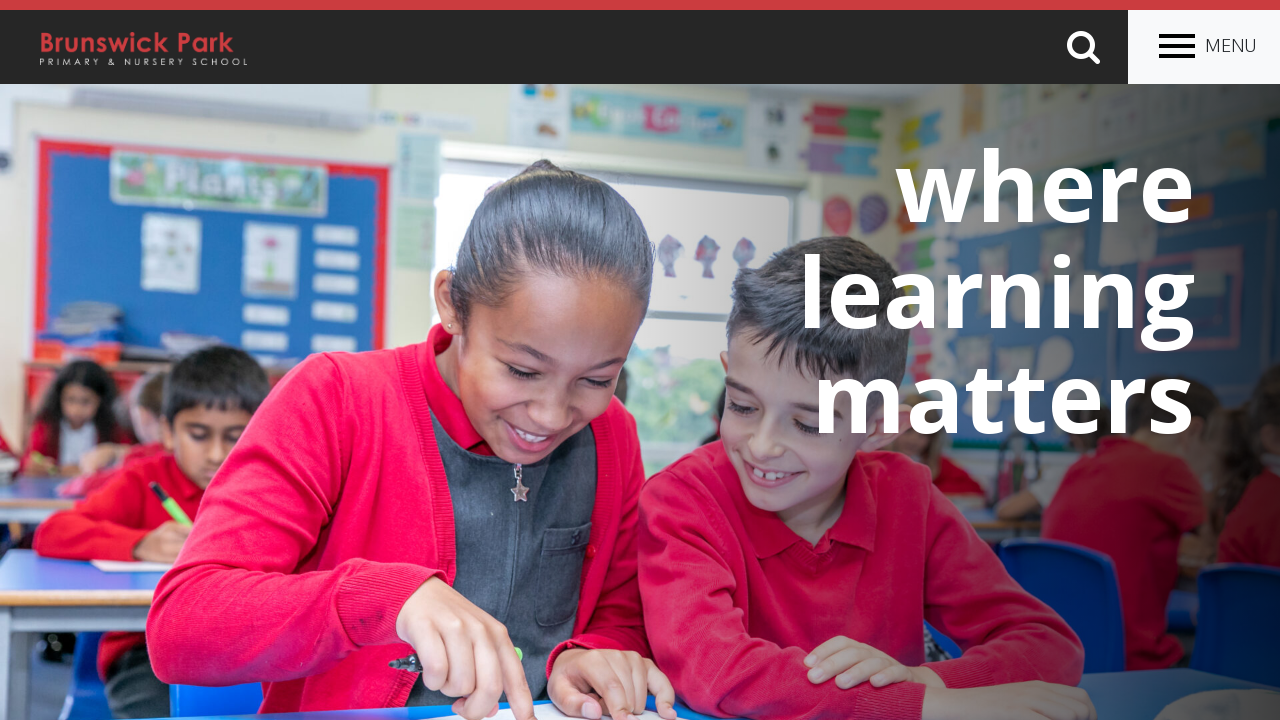

Retrieved link text and href attributes (text: 'Latest Newsletter', href: '/latest-newsletter/')
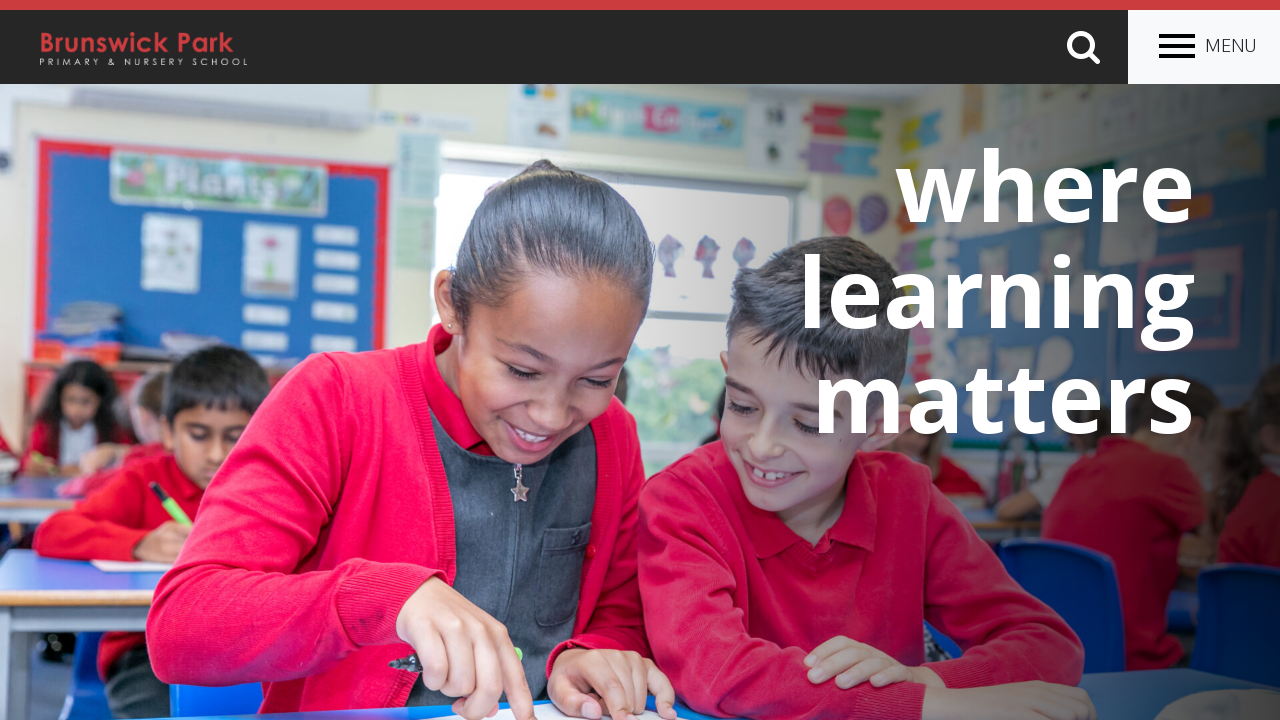

Verified link has valid href attribute: '/latest-newsletter/'
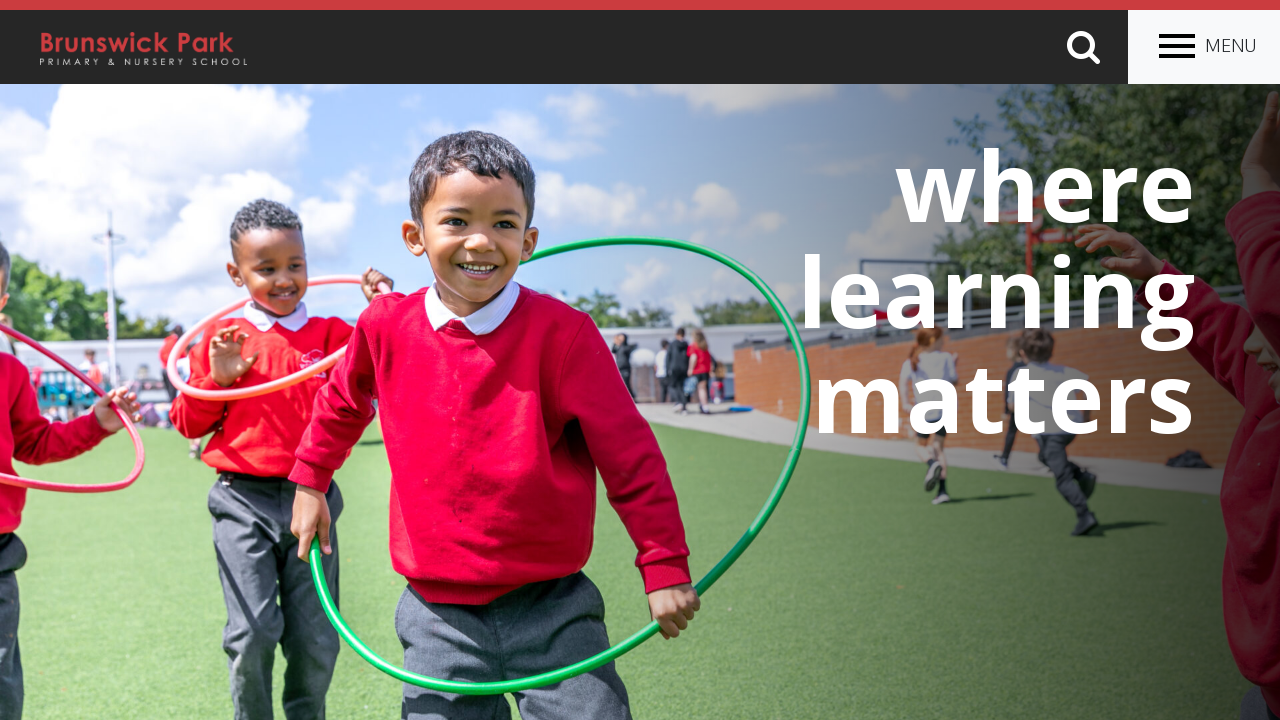

Retrieved link text and href attributes (text: 'Forest School', href: '/world-book-day/')
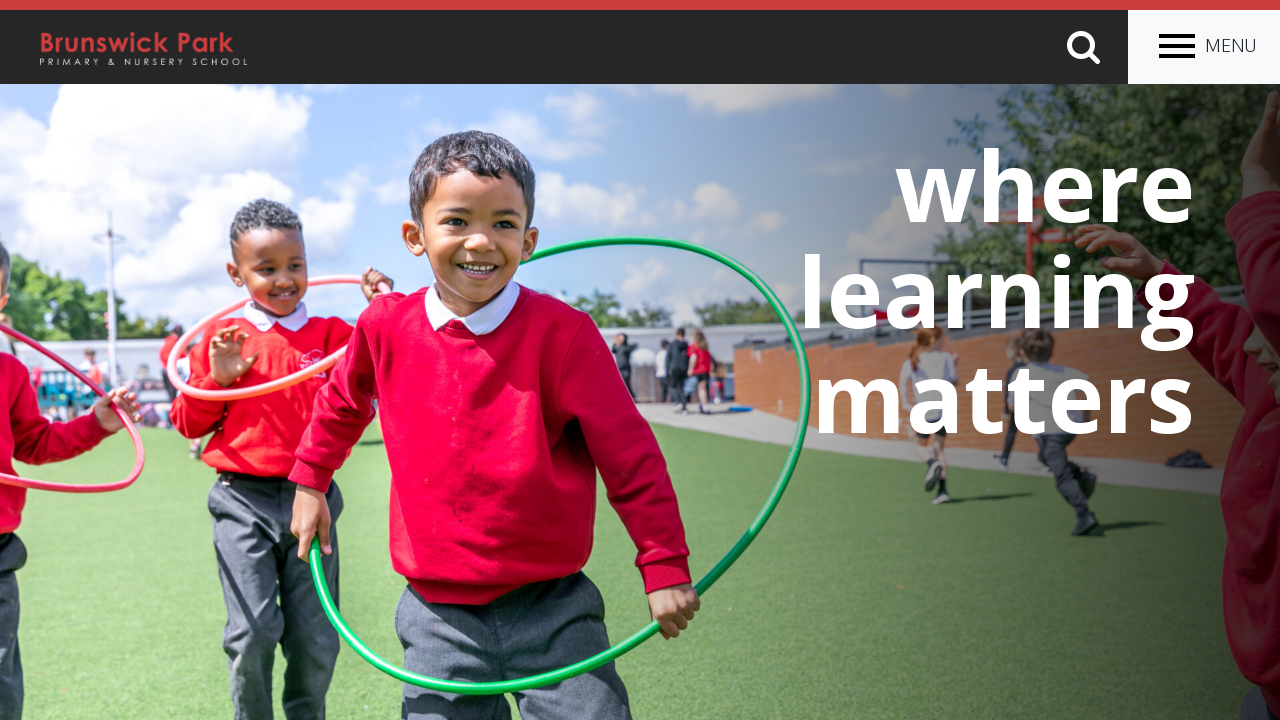

Verified link has valid href attribute: '/world-book-day/'
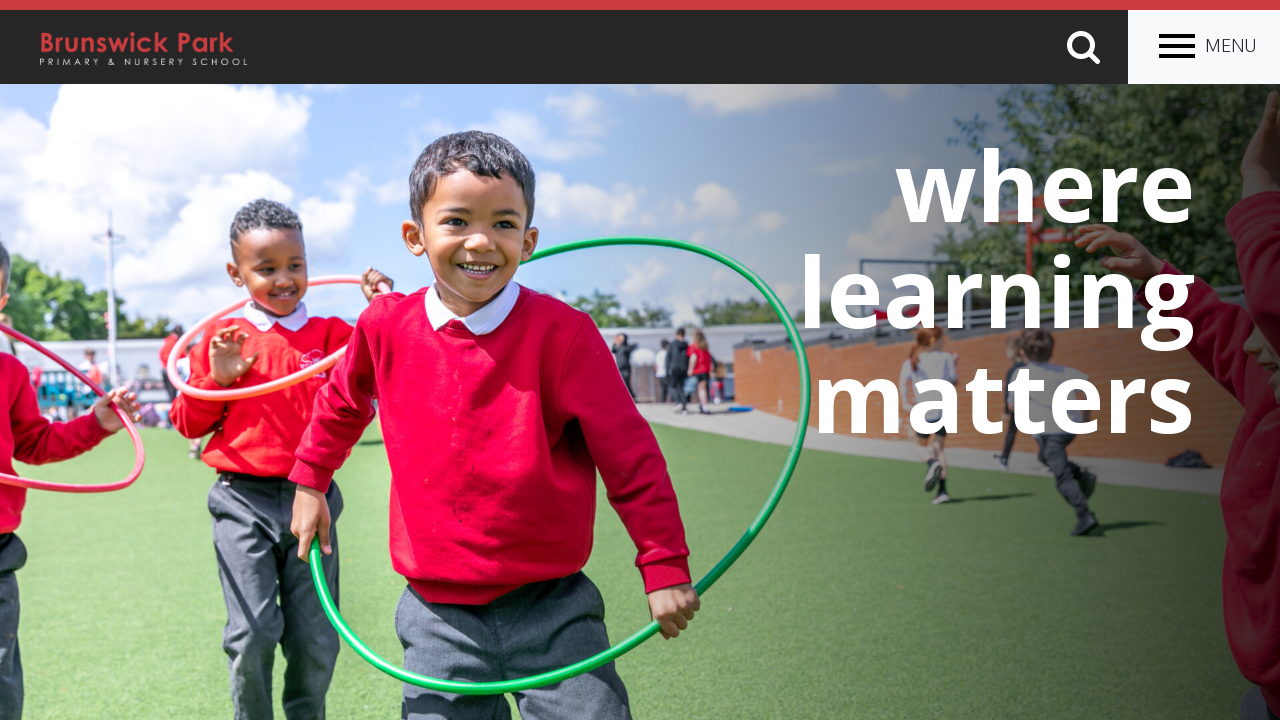

Retrieved link text and href attributes (text: 'Year 4 Roman Day', href: '/year-5-trip-to-royal-gunpowder-mills/')
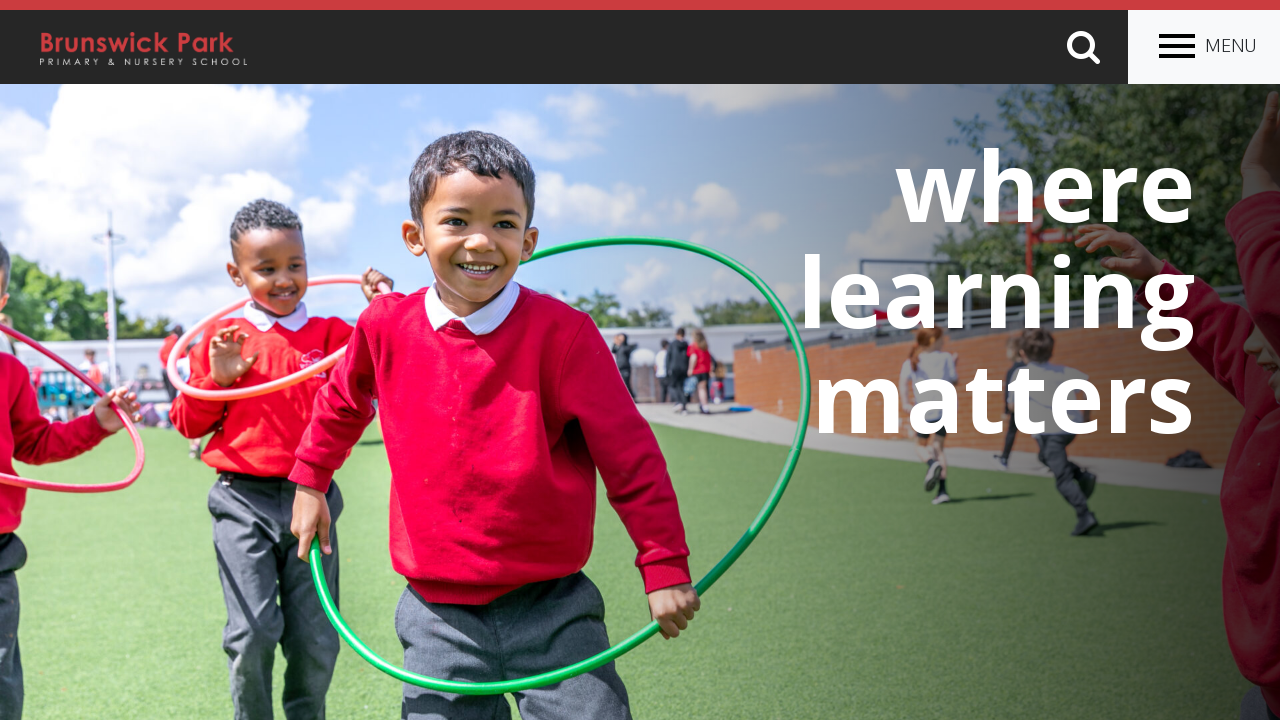

Verified link has valid href attribute: '/year-5-trip-to-royal-gunpowder-mills/'
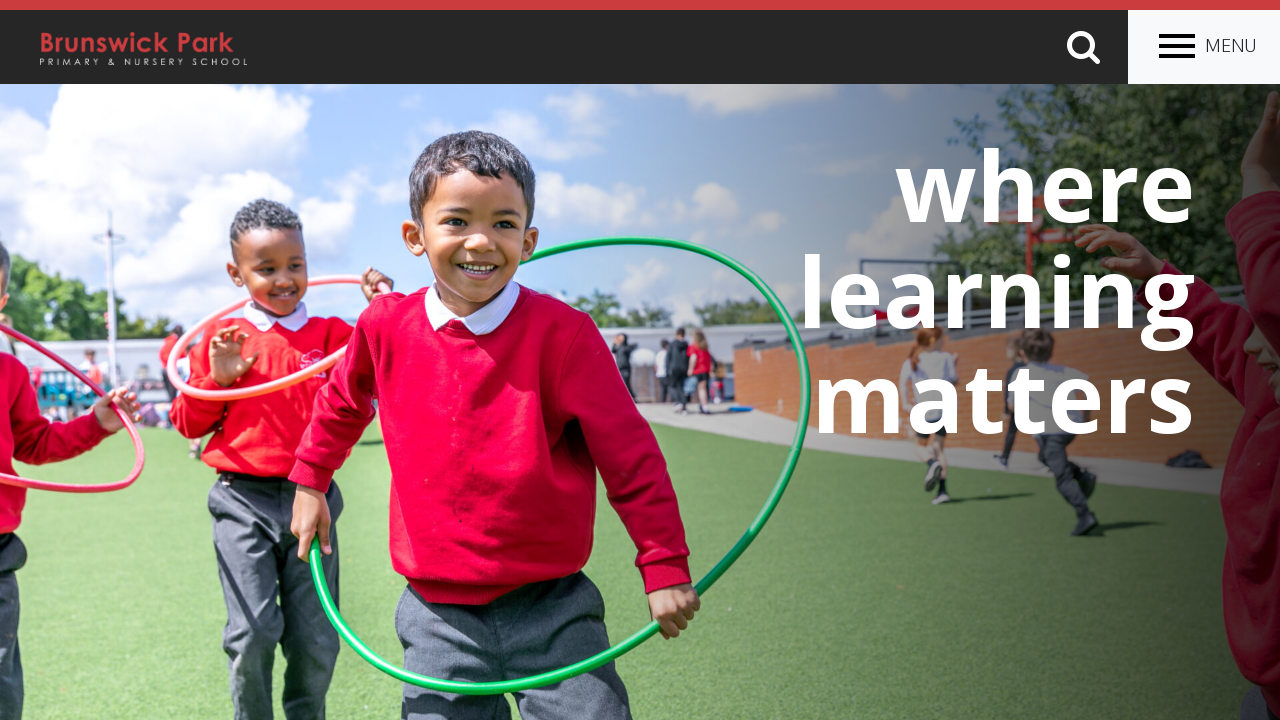

Retrieved link text and href attributes (text: 'Latest Newsletter', href: '/latest-newsletter/')
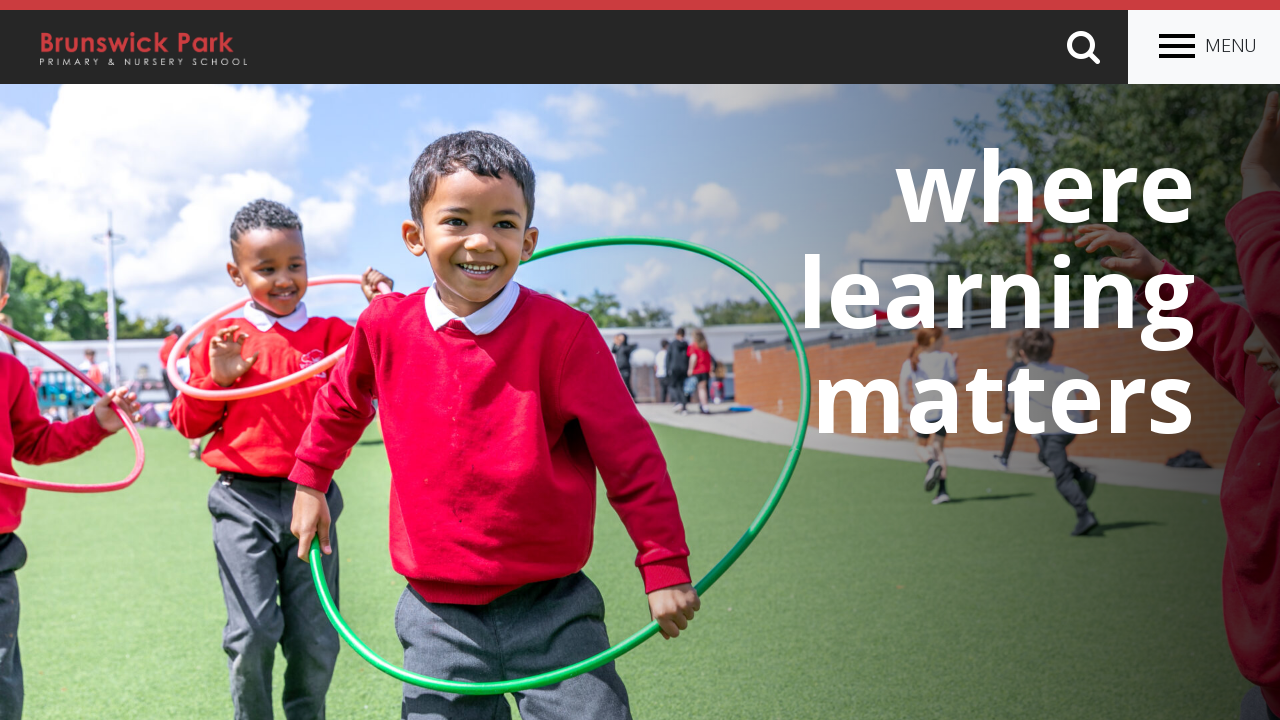

Verified link has valid href attribute: '/latest-newsletter/'
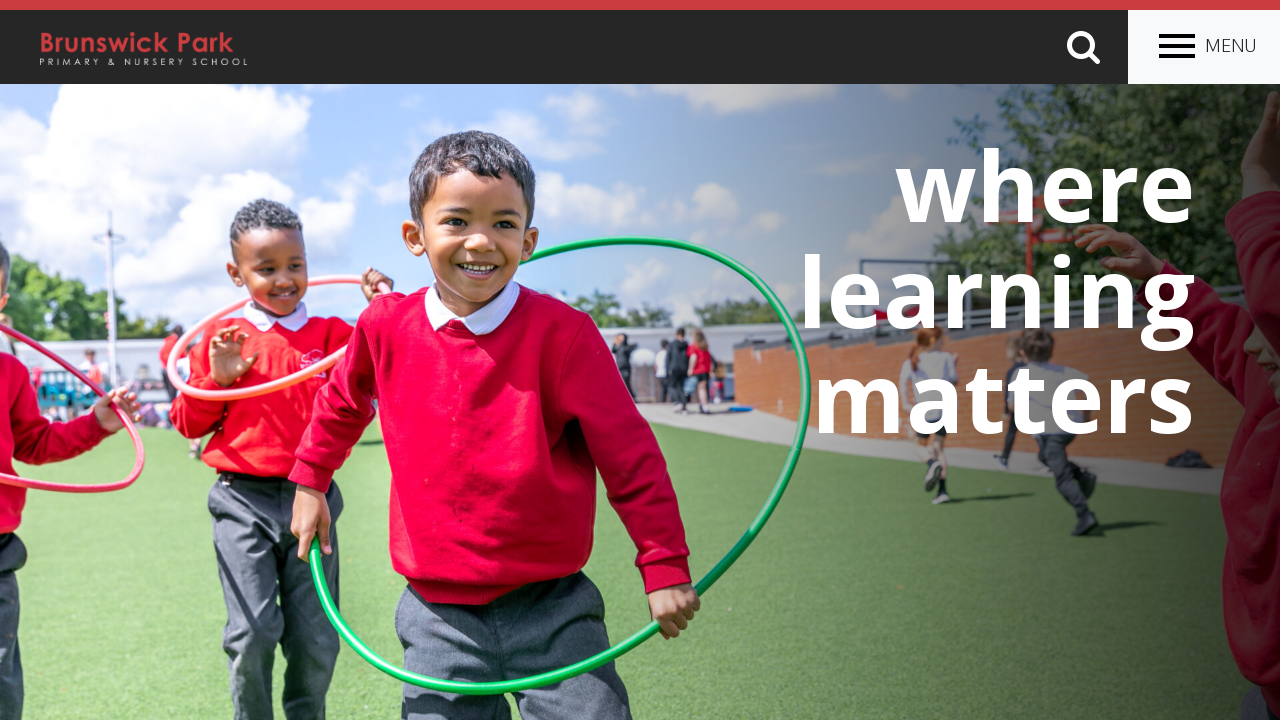

Retrieved link text and href attributes (text: 'Forest School', href: '/world-book-day/')
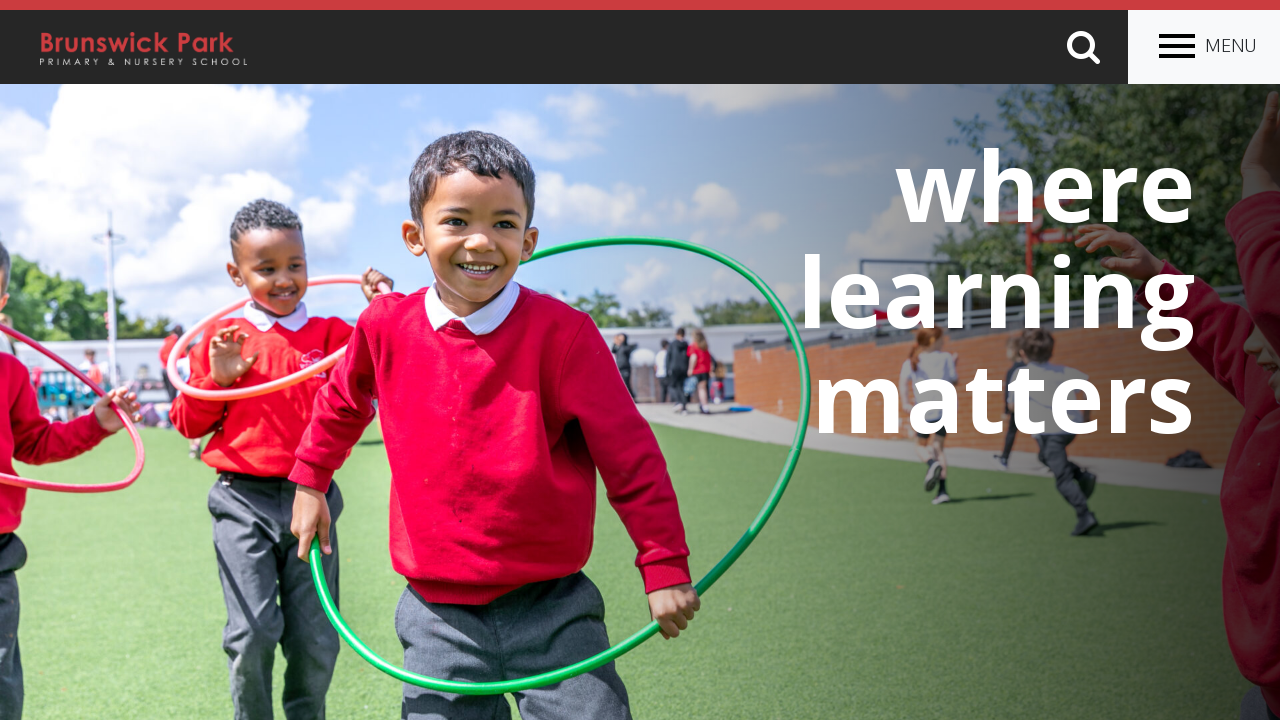

Verified link has valid href attribute: '/world-book-day/'
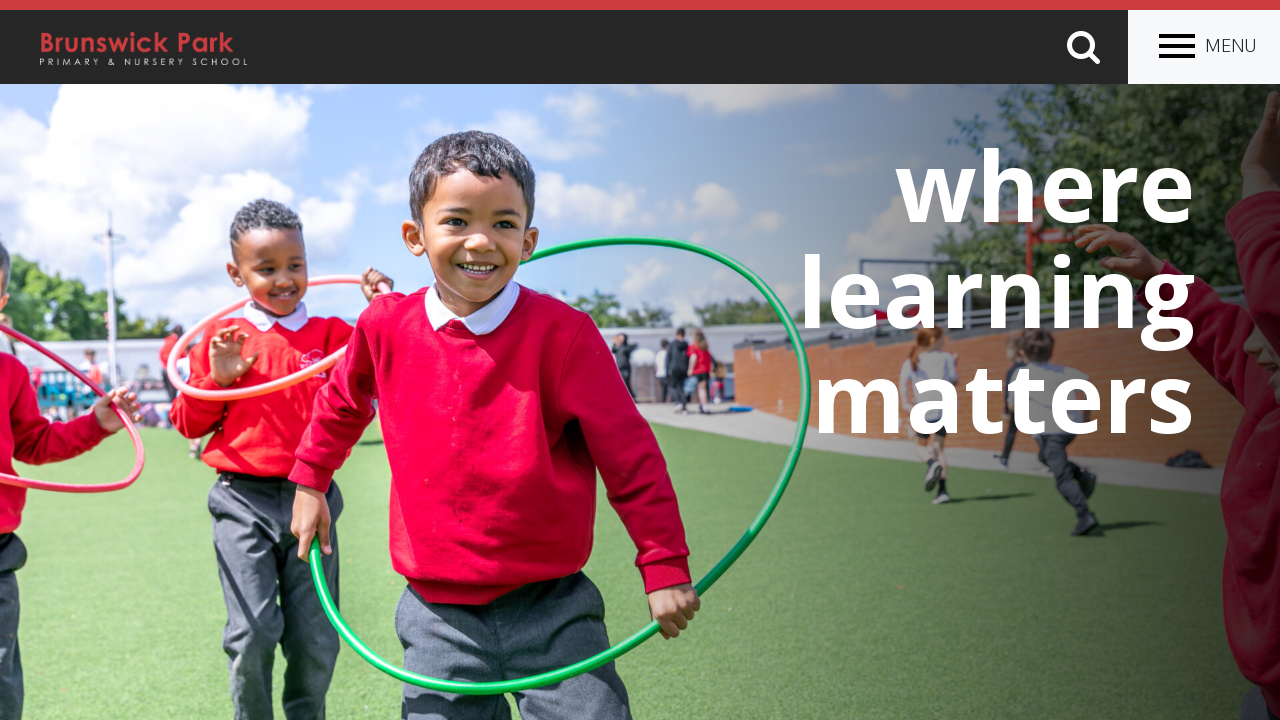

Retrieved link text and href attributes (text: 'Privacy Policy', href: 'https://brunswickparkbarnet.co.uk/privacy-policy/')
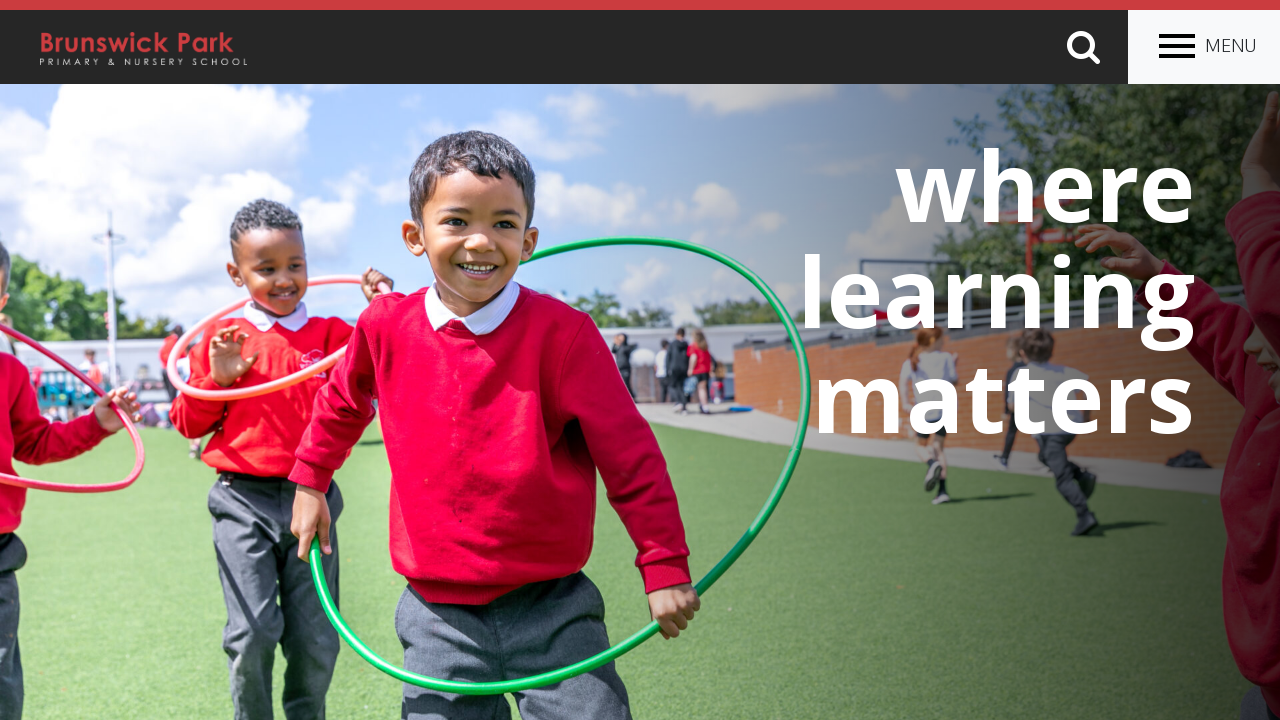

Verified link has valid href attribute: 'https://brunswickparkbarnet.co.uk/privacy-policy/'
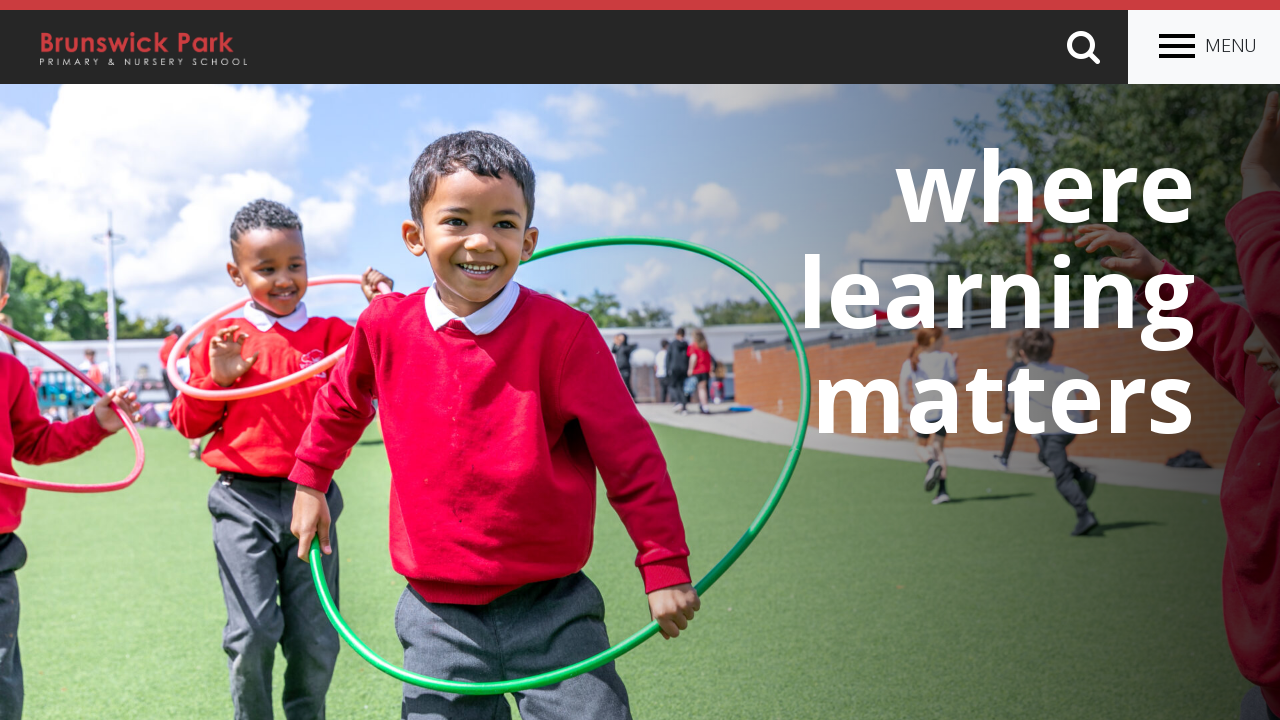

Retrieved link text and href attributes (text: 'Term Dates', href: 'https://brunswickparkbarnet.co.uk/parents/term-dates/')
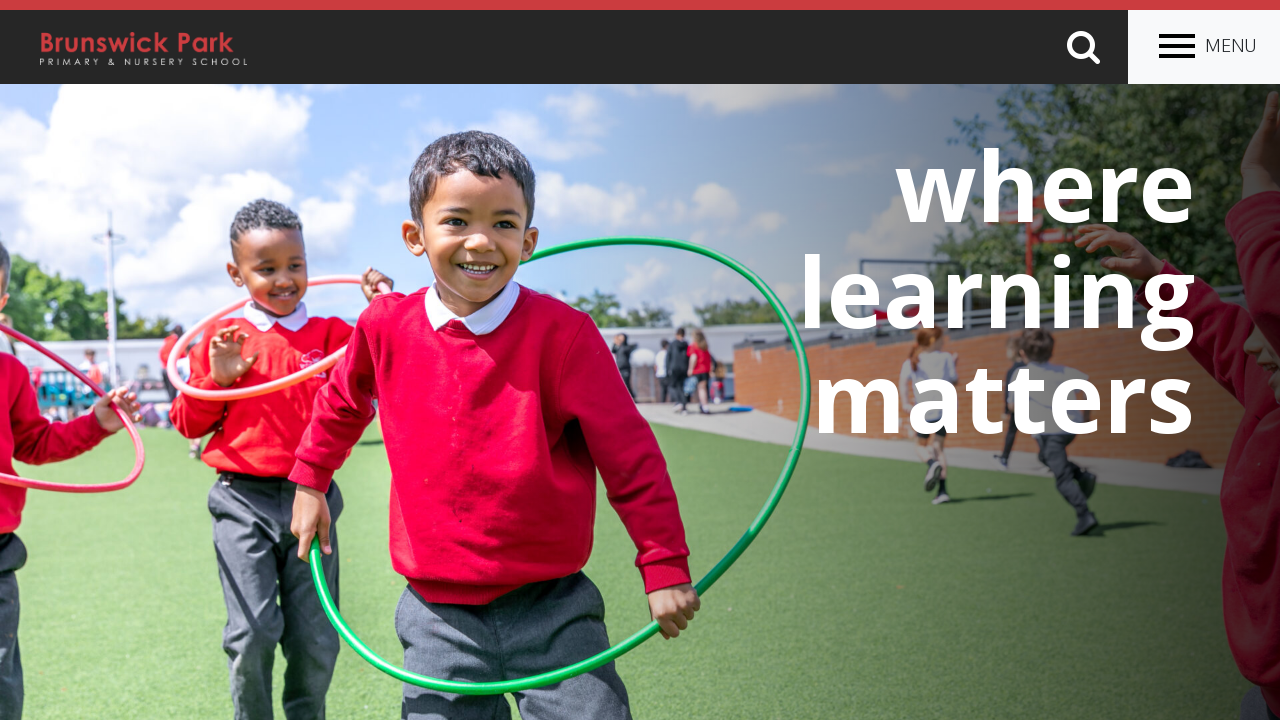

Verified link has valid href attribute: 'https://brunswickparkbarnet.co.uk/parents/term-dates/'
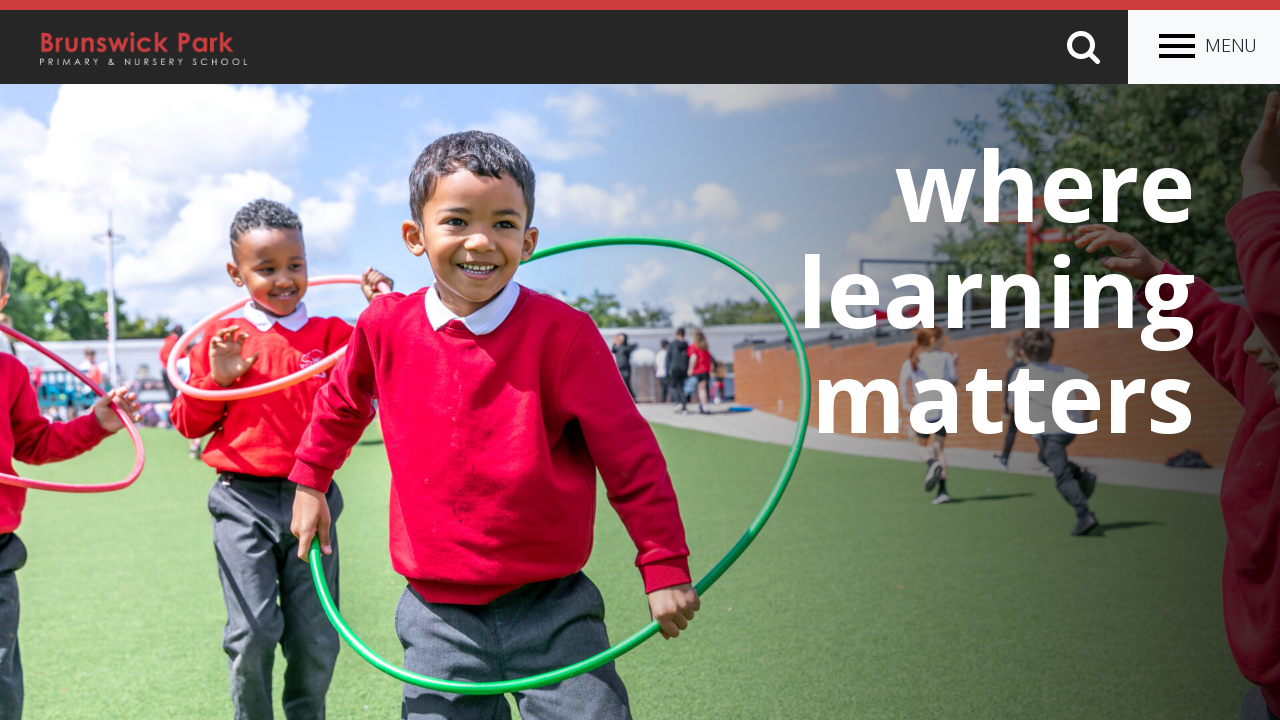

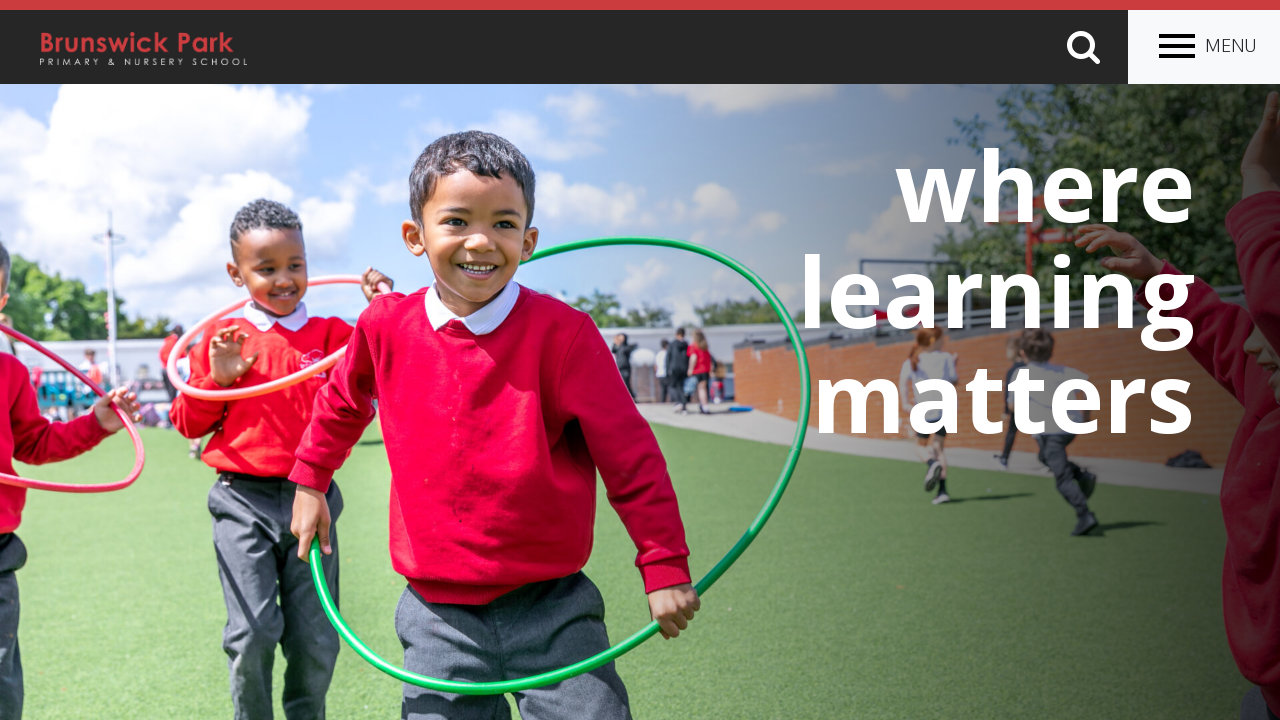